Automates the RPA Challenge by filling out a dynamic web form with data from an Excel file, clicking Start, submitting each row of data through the form fields, and completing the challenge

Starting URL: https://rpachallenge.com/

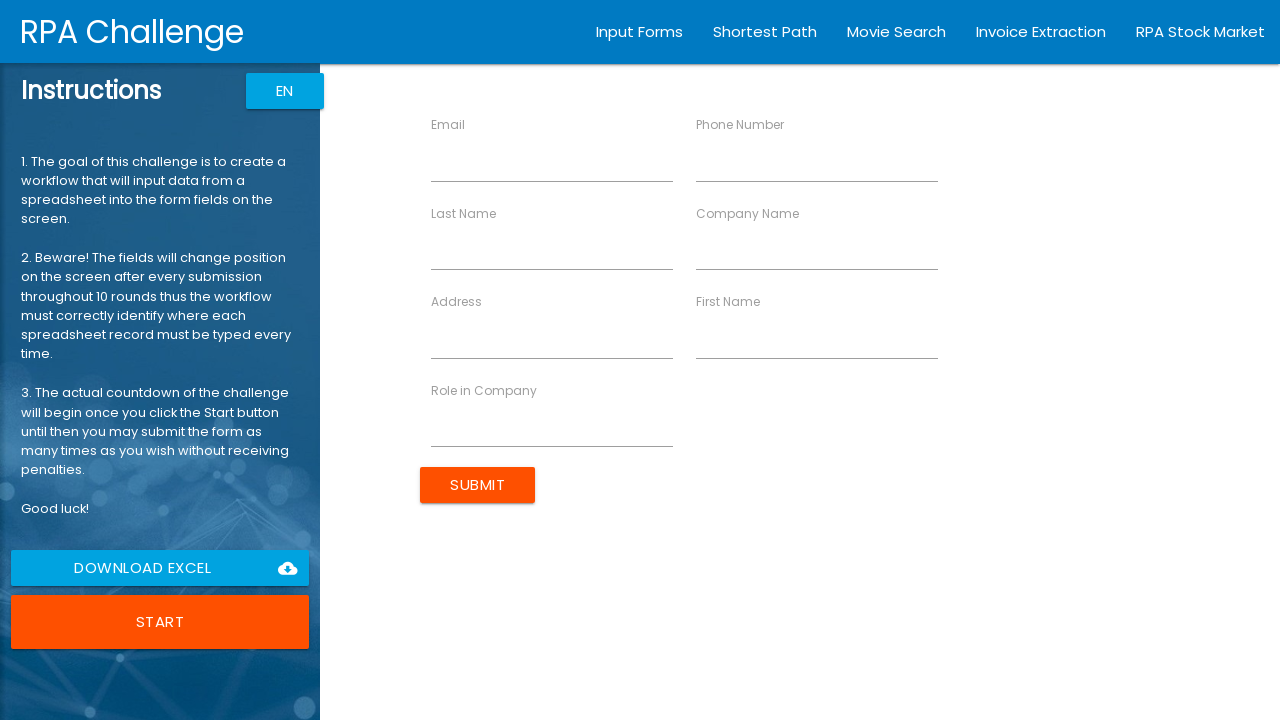

Clicked the Start button to begin the RPA Challenge at (160, 622) on xpath=//button[text()="Start"]
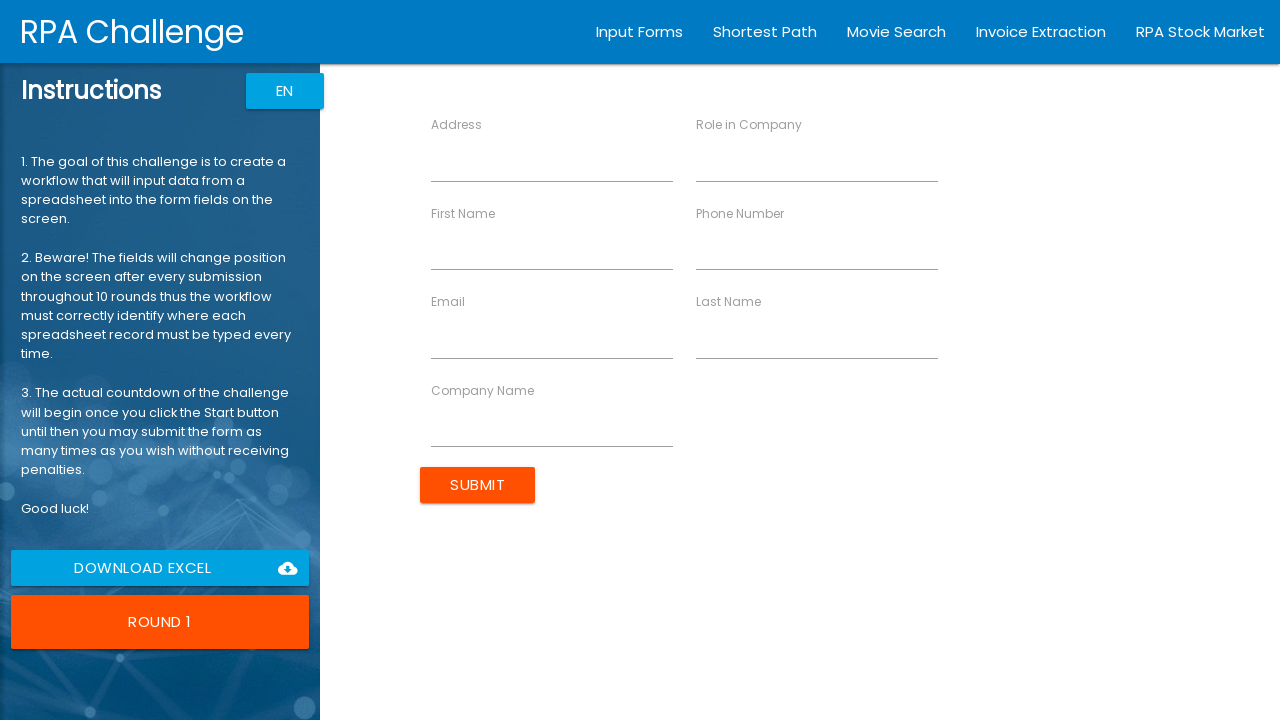

Filled 'First Name' field with 'John' on //label[text()="First Name"]//following-sibling::input
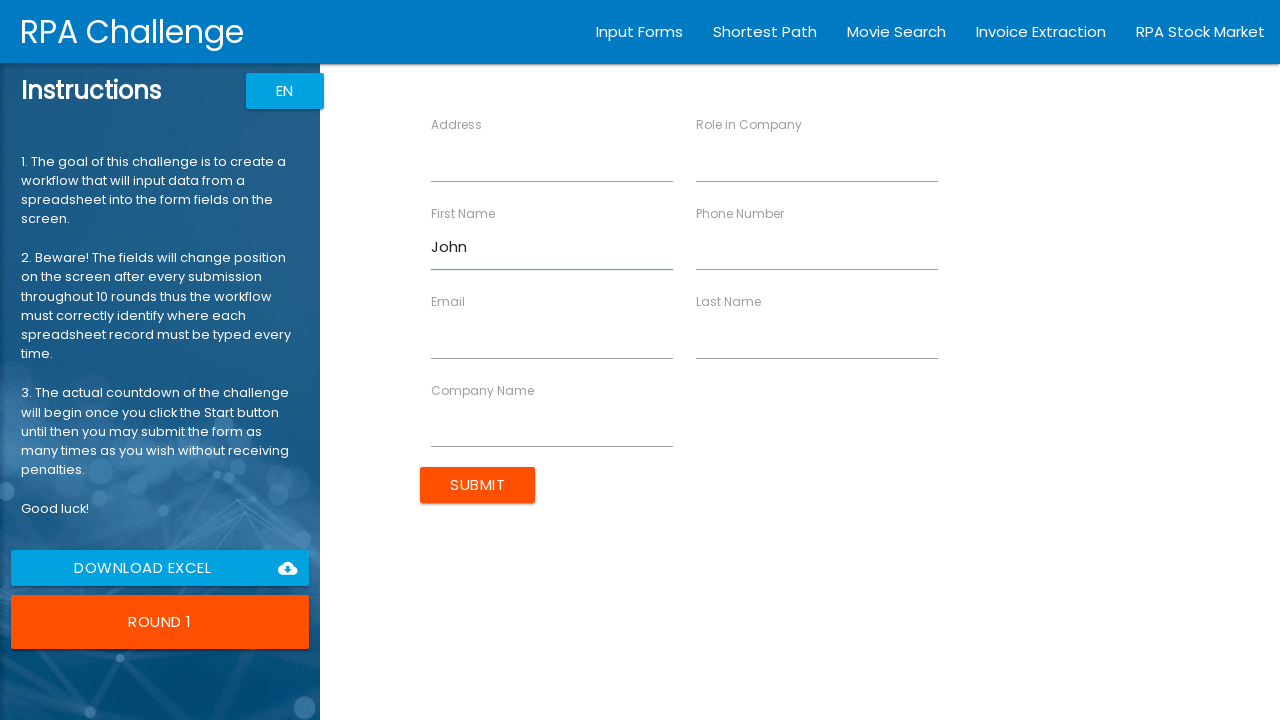

Filled 'Last Name' field with 'Smith' on //label[text()="Last Name"]//following-sibling::input
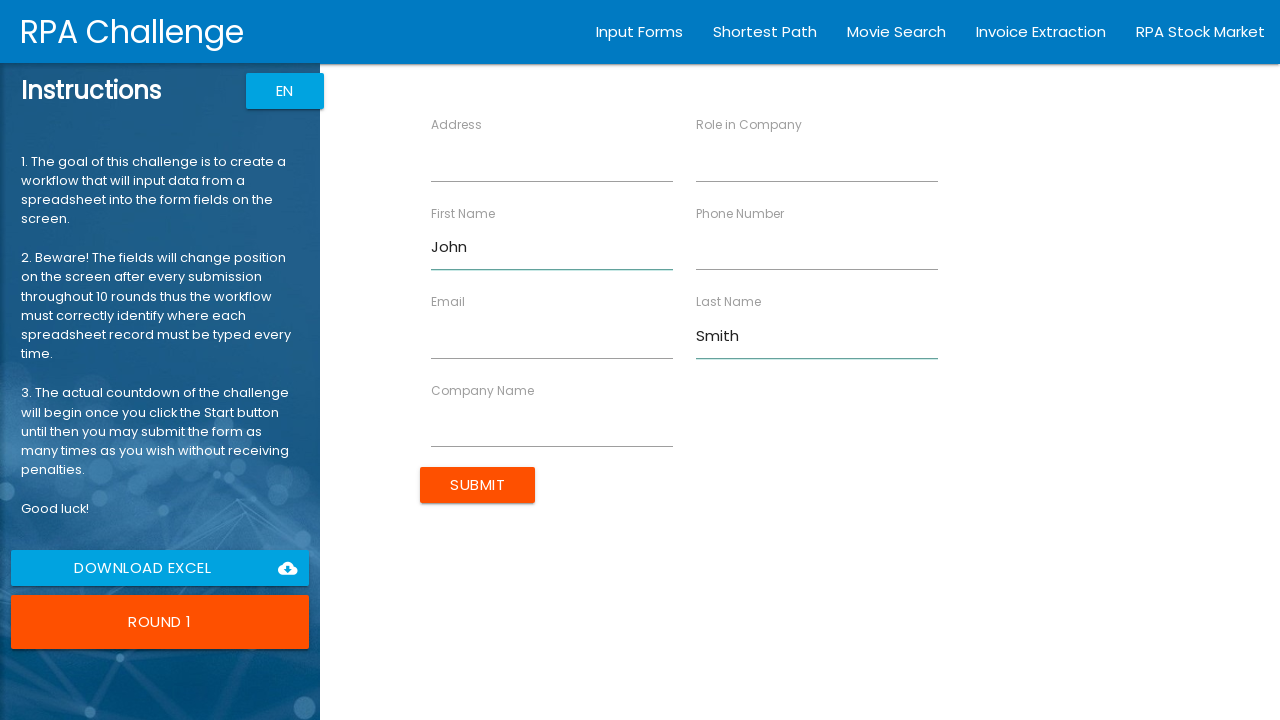

Filled 'Company Name' field with 'IT Solutions' on //label[text()="Company Name"]//following-sibling::input
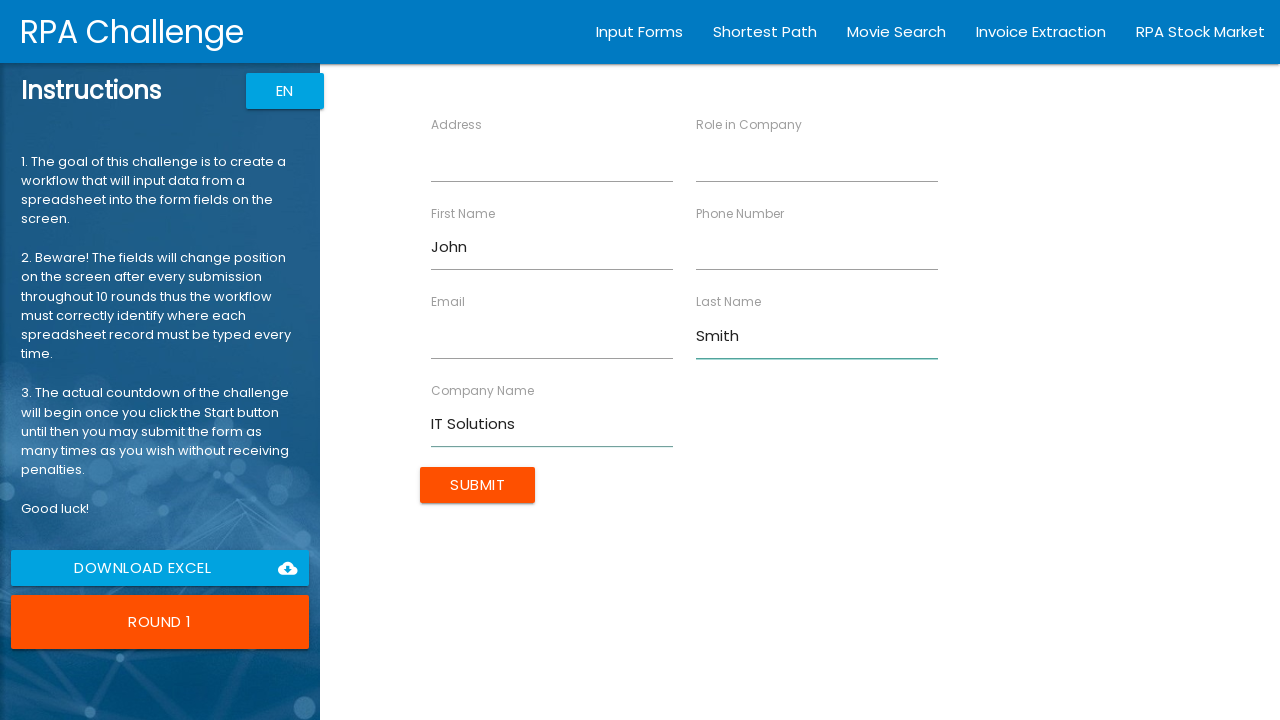

Filled 'Role in Company' field with 'Analyst' on //label[text()="Role in Company"]//following-sibling::input
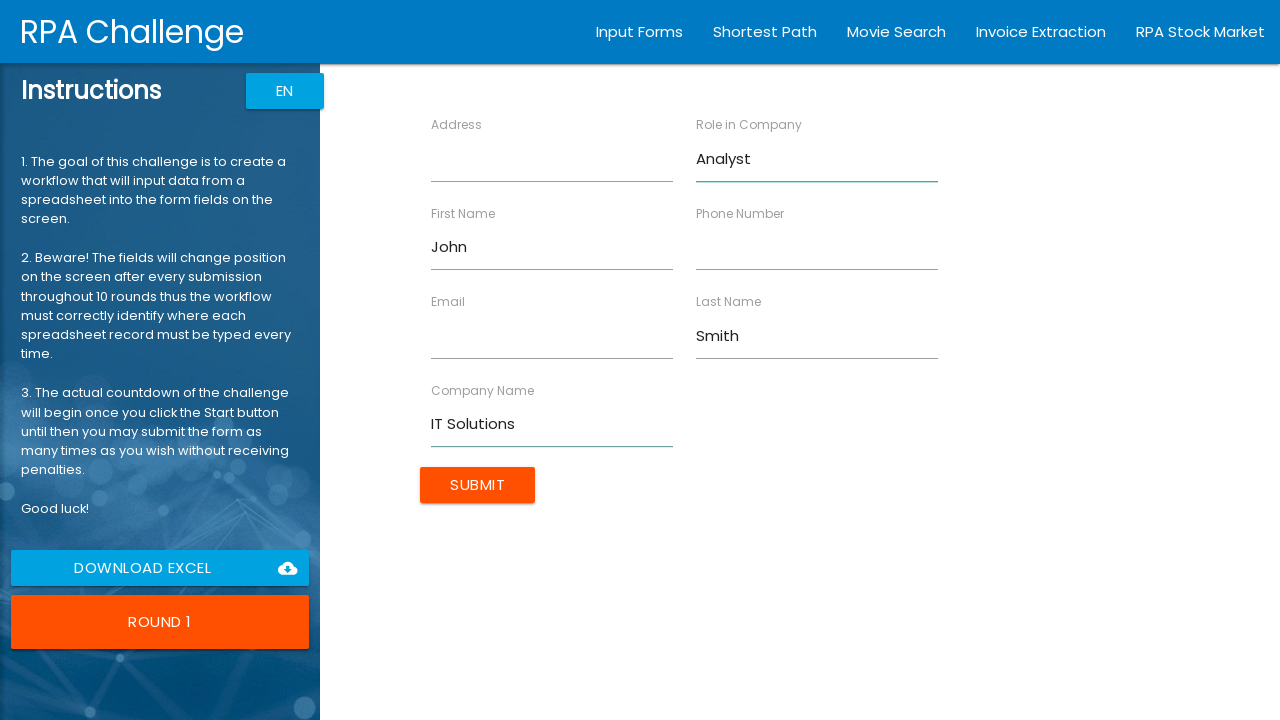

Filled 'Address' field with '98 North Road' on //label[text()="Address"]//following-sibling::input
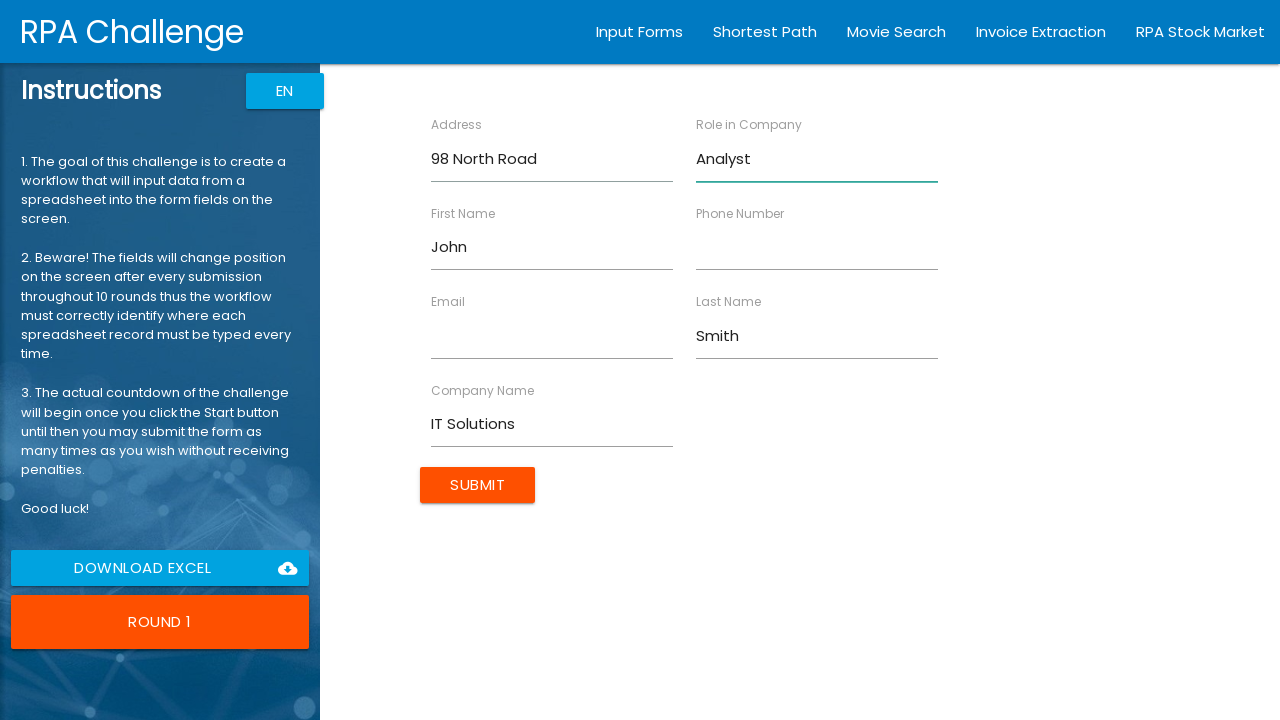

Filled 'Email' field with 'jsmith@itsolutions.com' on //label[text()="Email"]//following-sibling::input
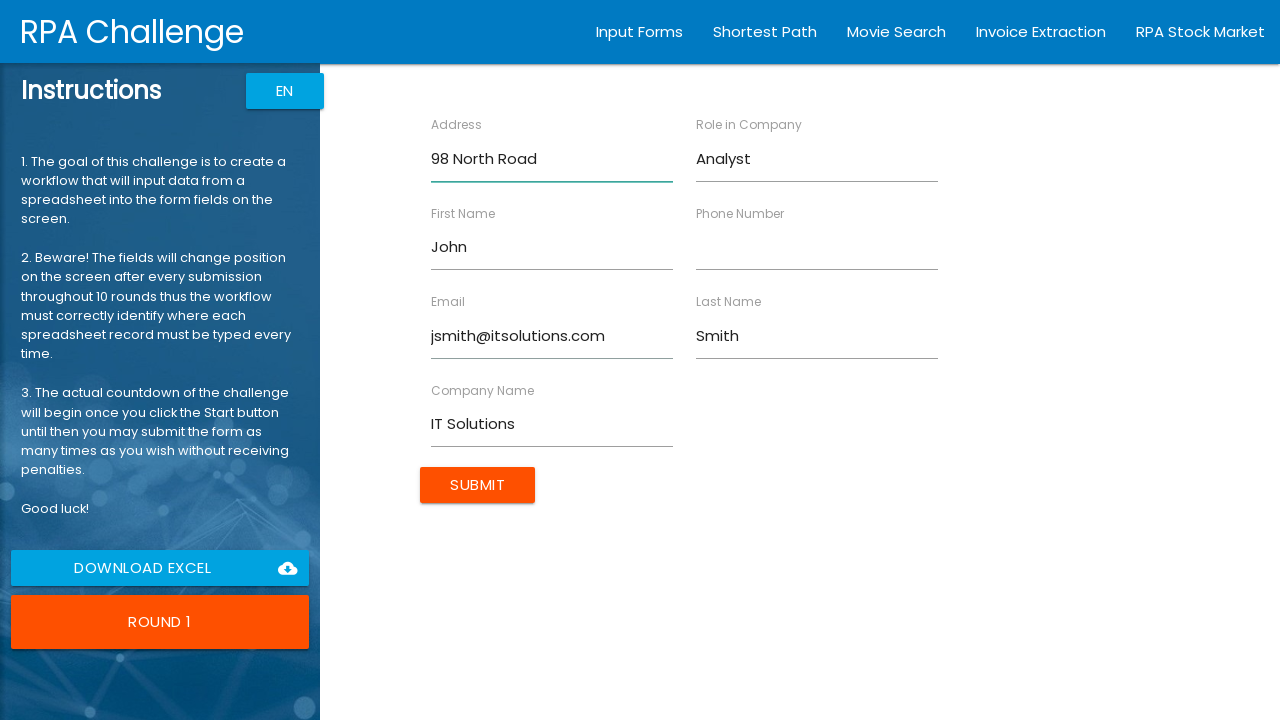

Filled 'Phone Number' field with '40716543298' on //label[text()="Phone Number"]//following-sibling::input
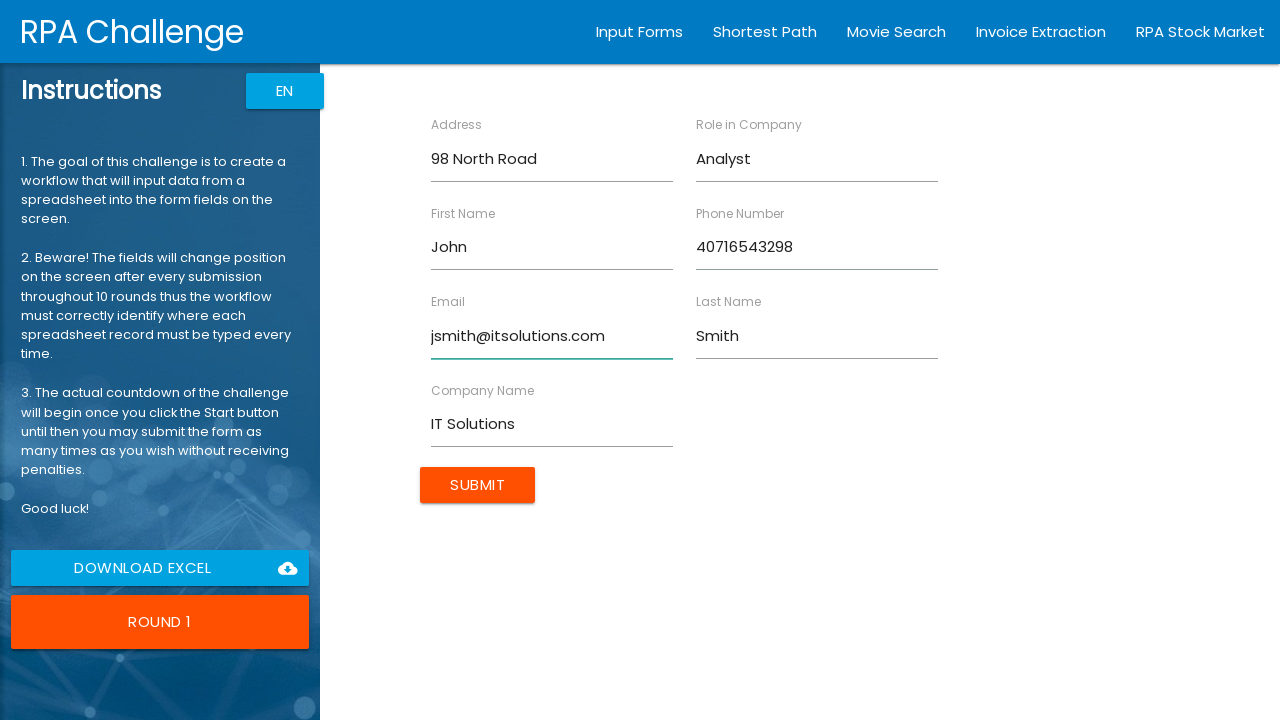

Clicked Submit button to submit the form row at (478, 485) on xpath=//input[@value="Submit"]
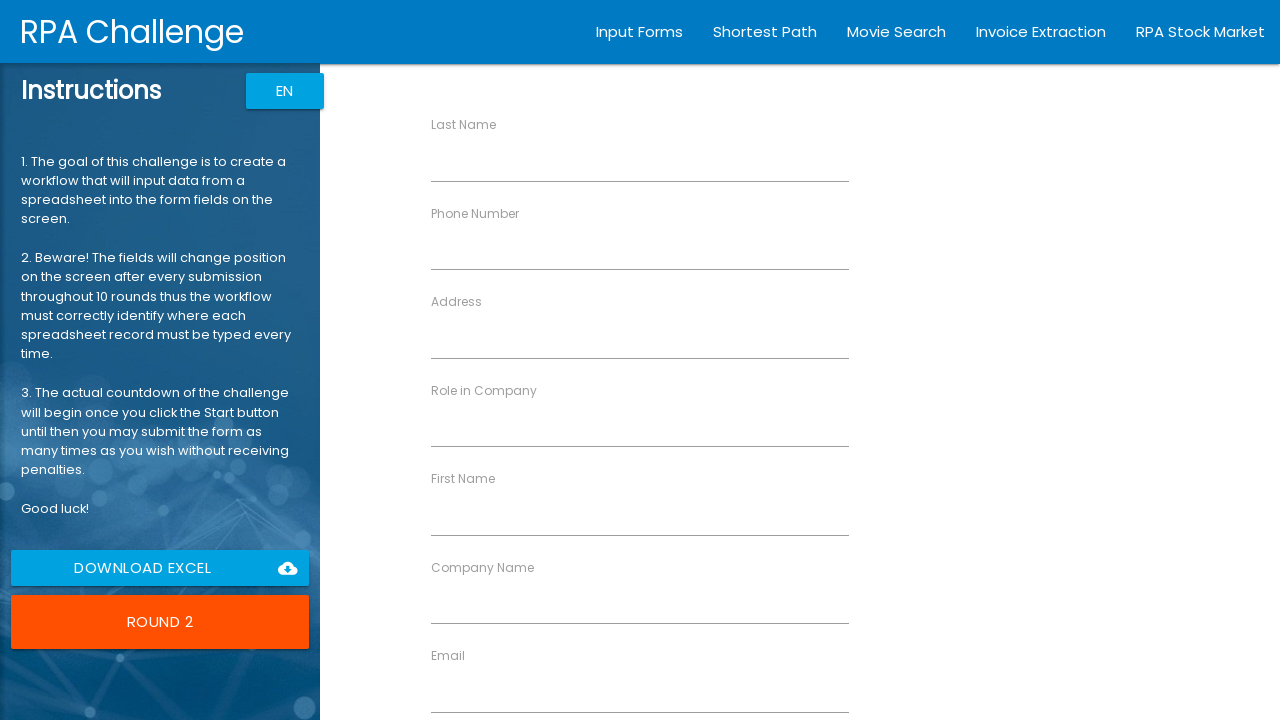

Filled 'First Name' field with 'Jane' on //label[text()="First Name"]//following-sibling::input
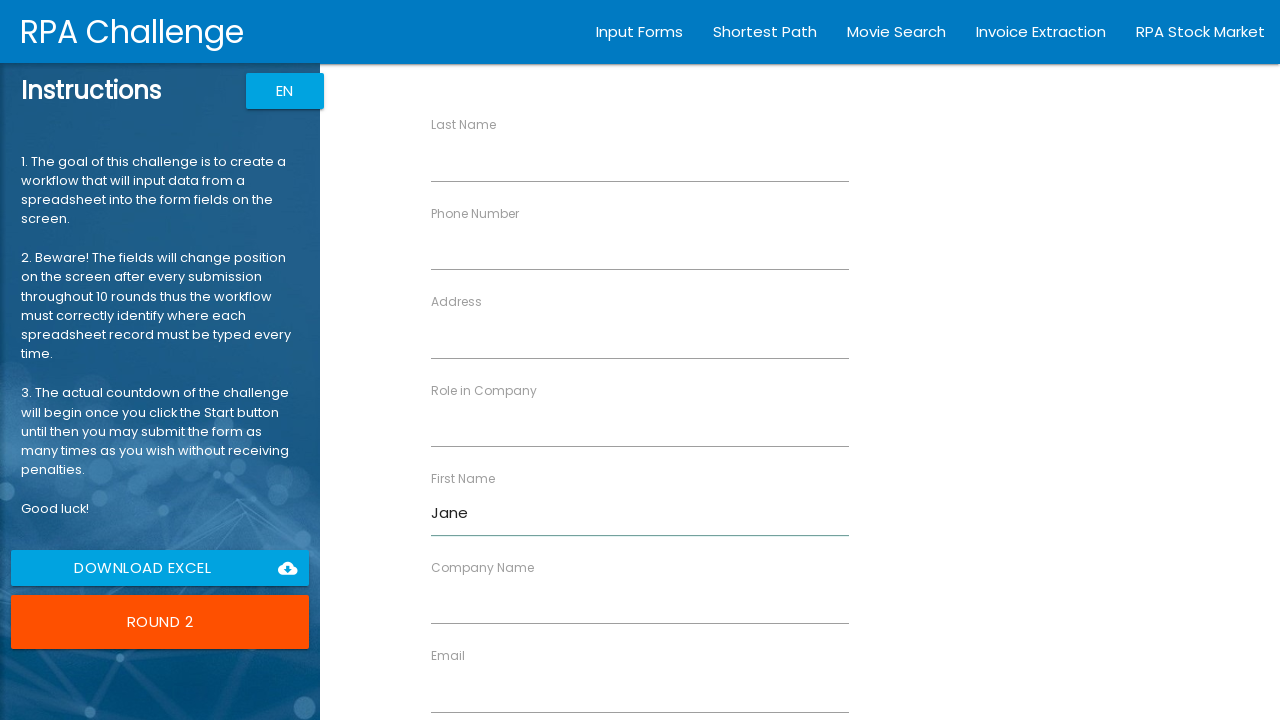

Filled 'Last Name' field with 'Doe' on //label[text()="Last Name"]//following-sibling::input
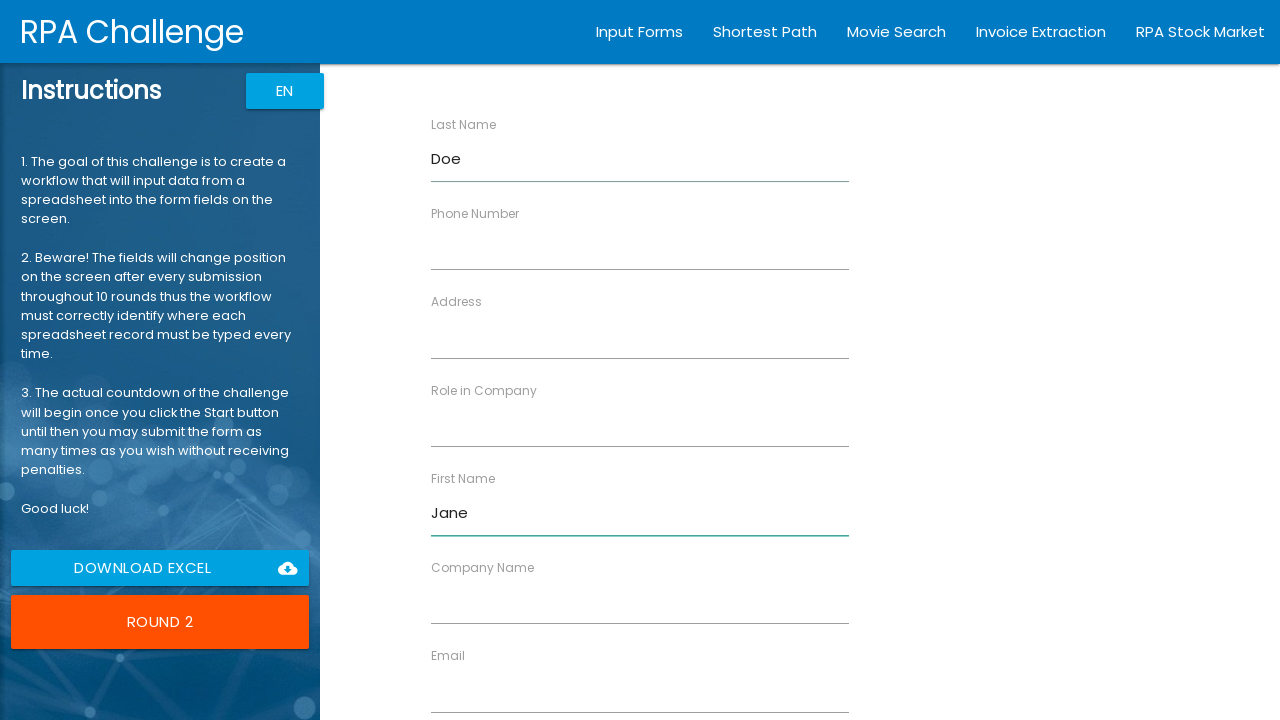

Filled 'Company Name' field with 'Tech Corp' on //label[text()="Company Name"]//following-sibling::input
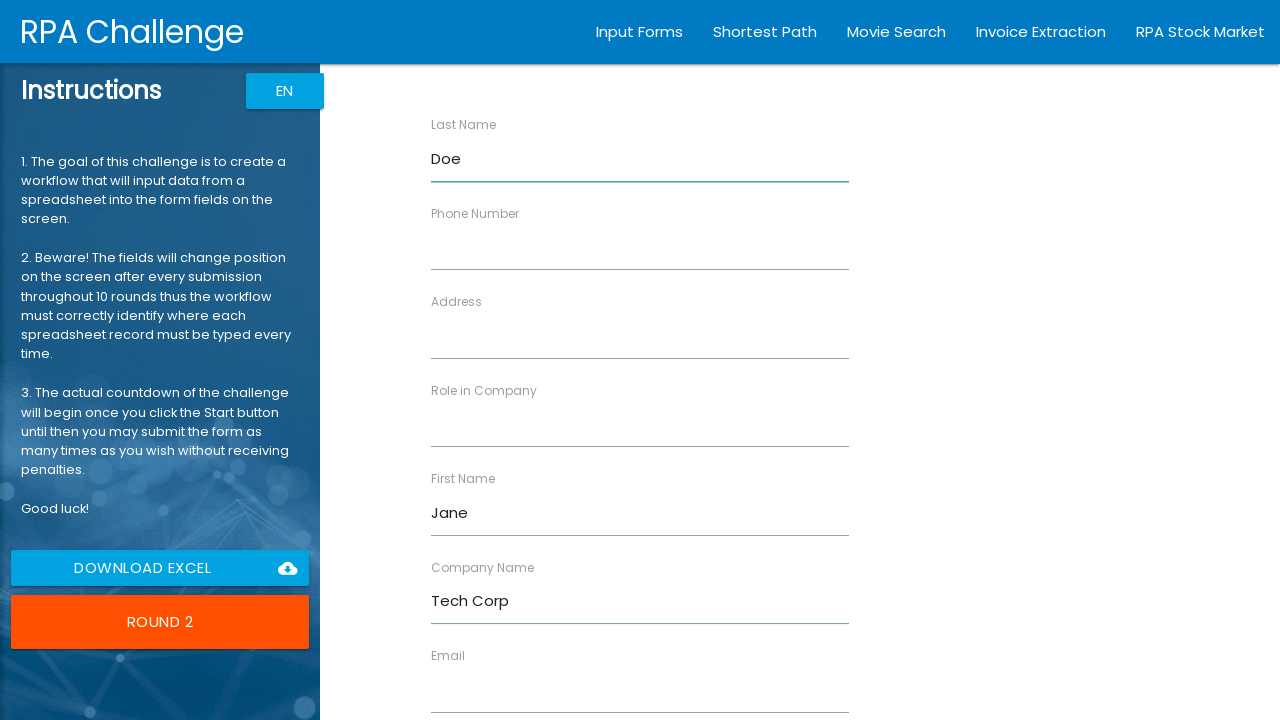

Filled 'Role in Company' field with 'Manager' on //label[text()="Role in Company"]//following-sibling::input
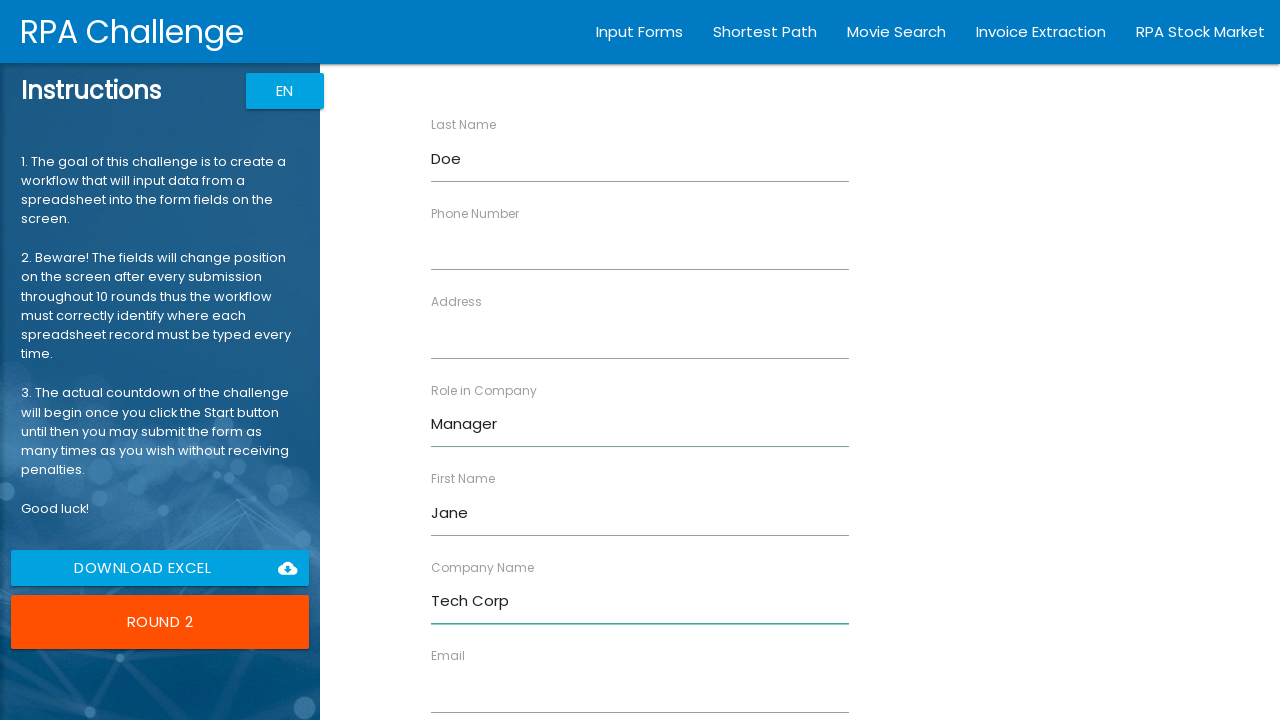

Filled 'Address' field with '123 Main St' on //label[text()="Address"]//following-sibling::input
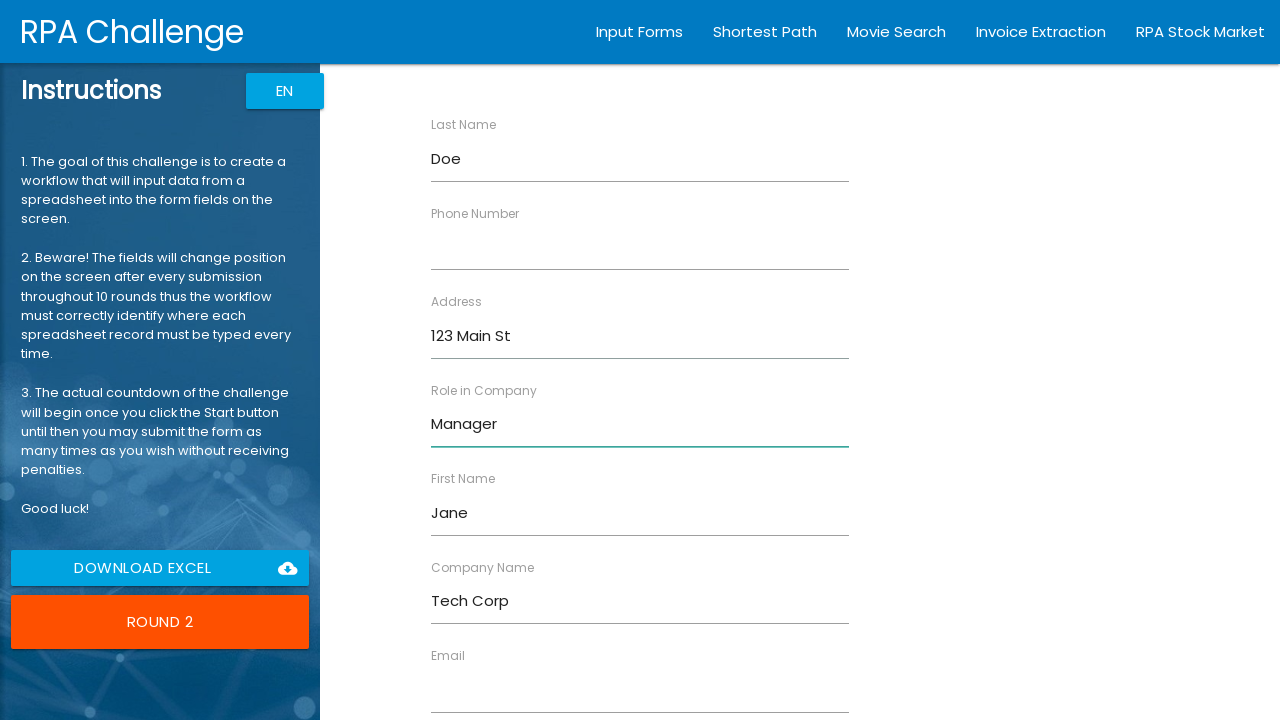

Filled 'Email' field with 'jane@techcorp.com' on //label[text()="Email"]//following-sibling::input
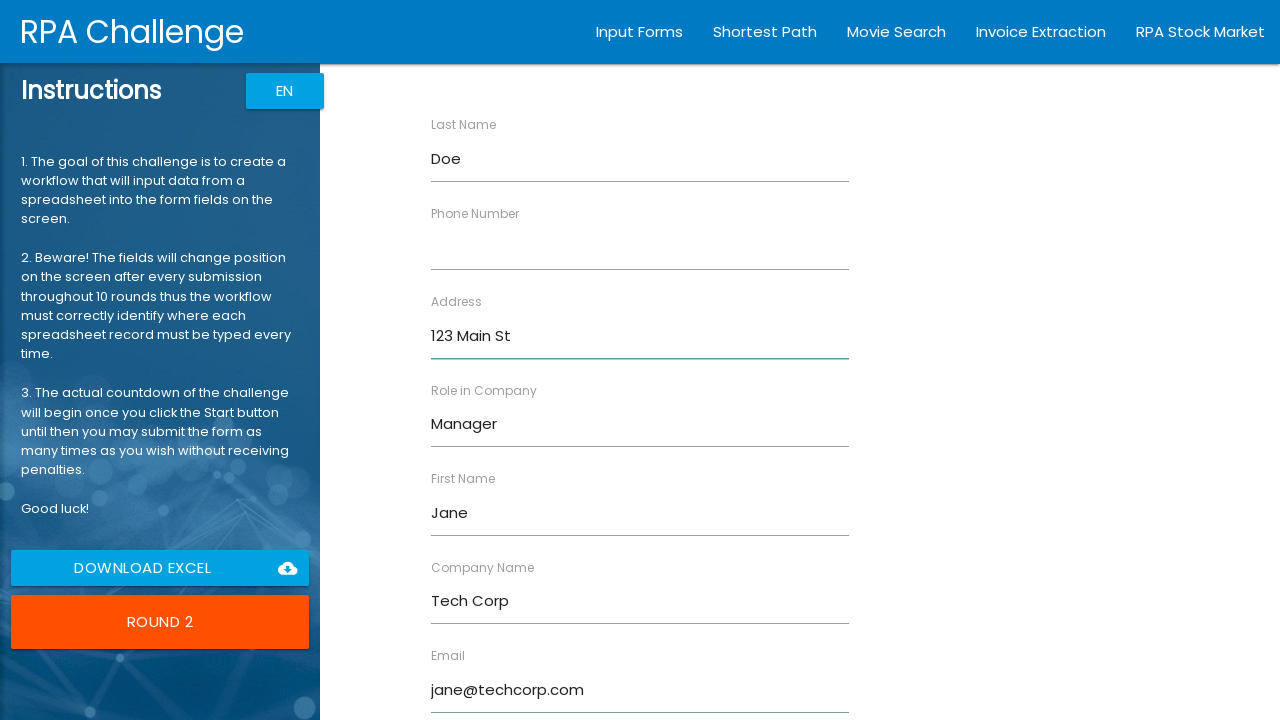

Filled 'Phone Number' field with '55512345678' on //label[text()="Phone Number"]//following-sibling::input
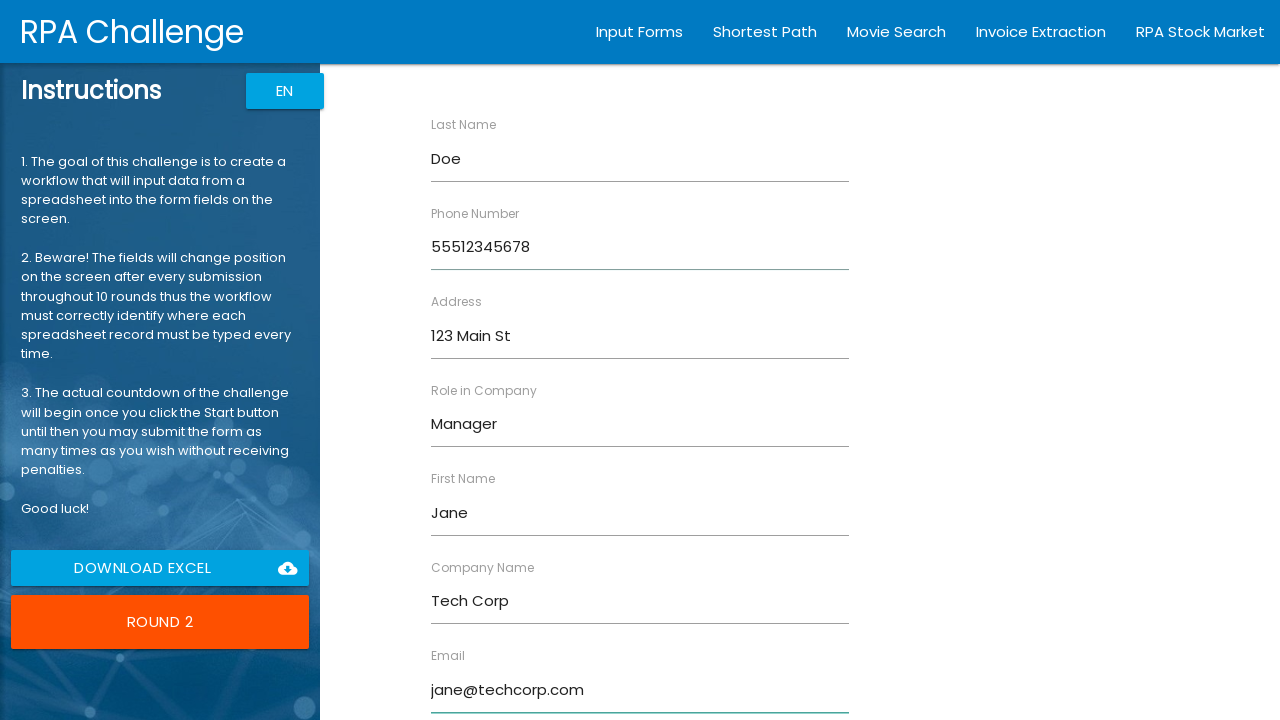

Clicked Submit button to submit the form row at (478, 688) on xpath=//input[@value="Submit"]
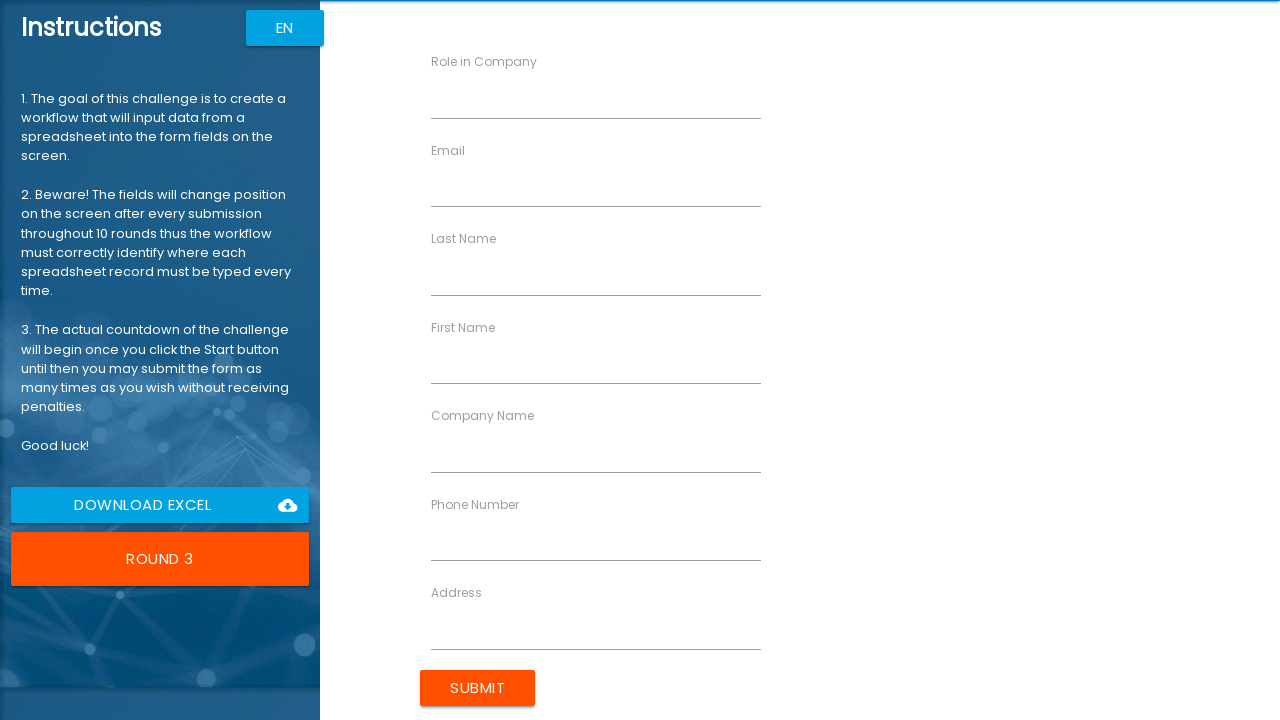

Filled 'First Name' field with 'Bob' on //label[text()="First Name"]//following-sibling::input
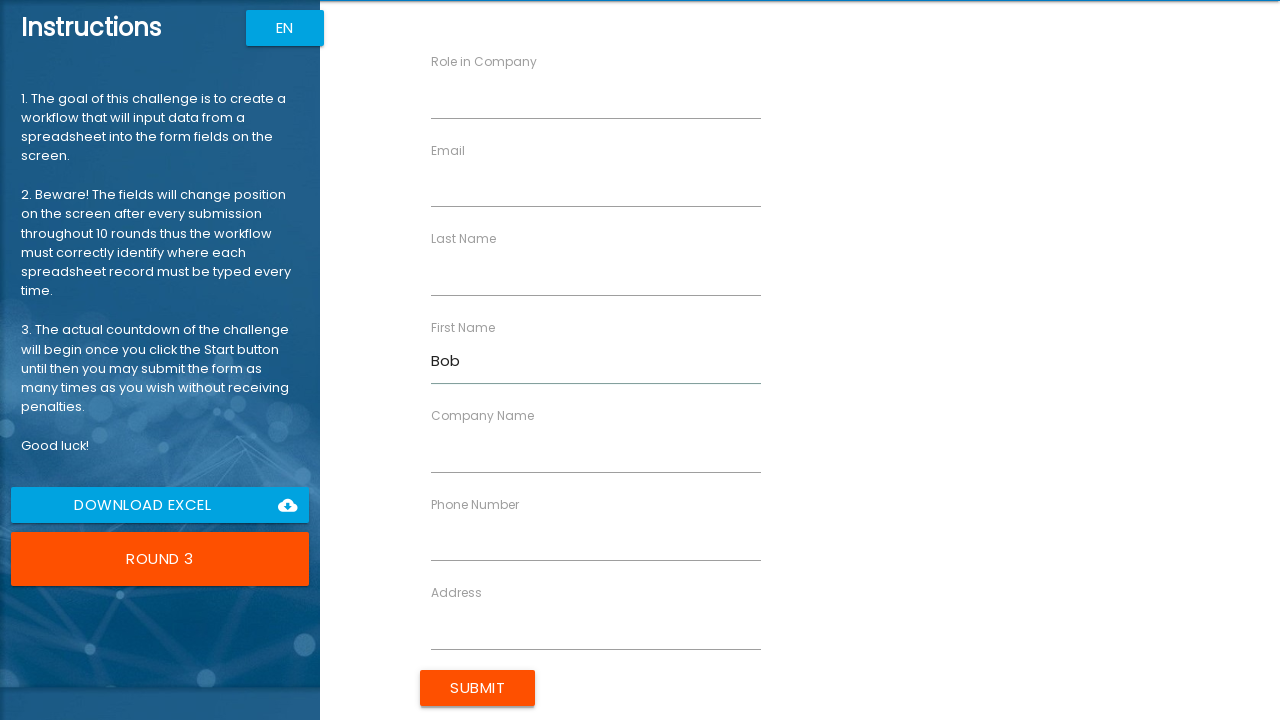

Filled 'Last Name' field with 'Johnson' on //label[text()="Last Name"]//following-sibling::input
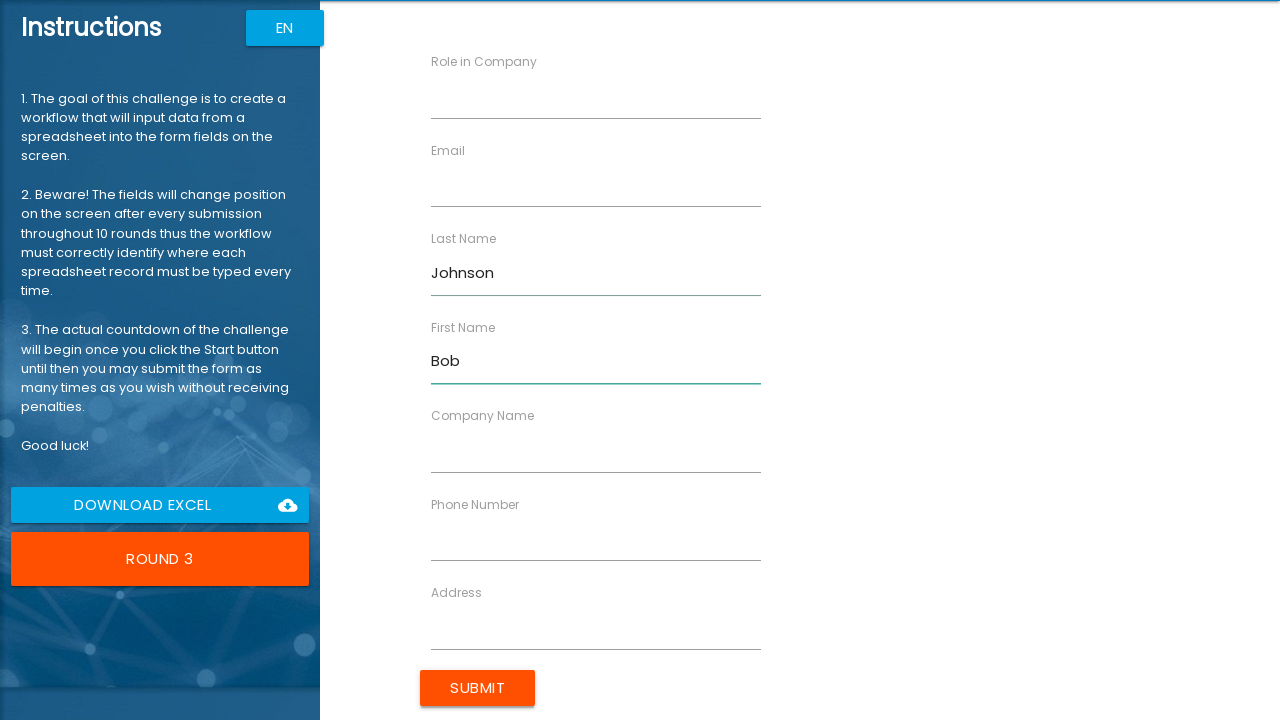

Filled 'Company Name' field with 'Data Systems' on //label[text()="Company Name"]//following-sibling::input
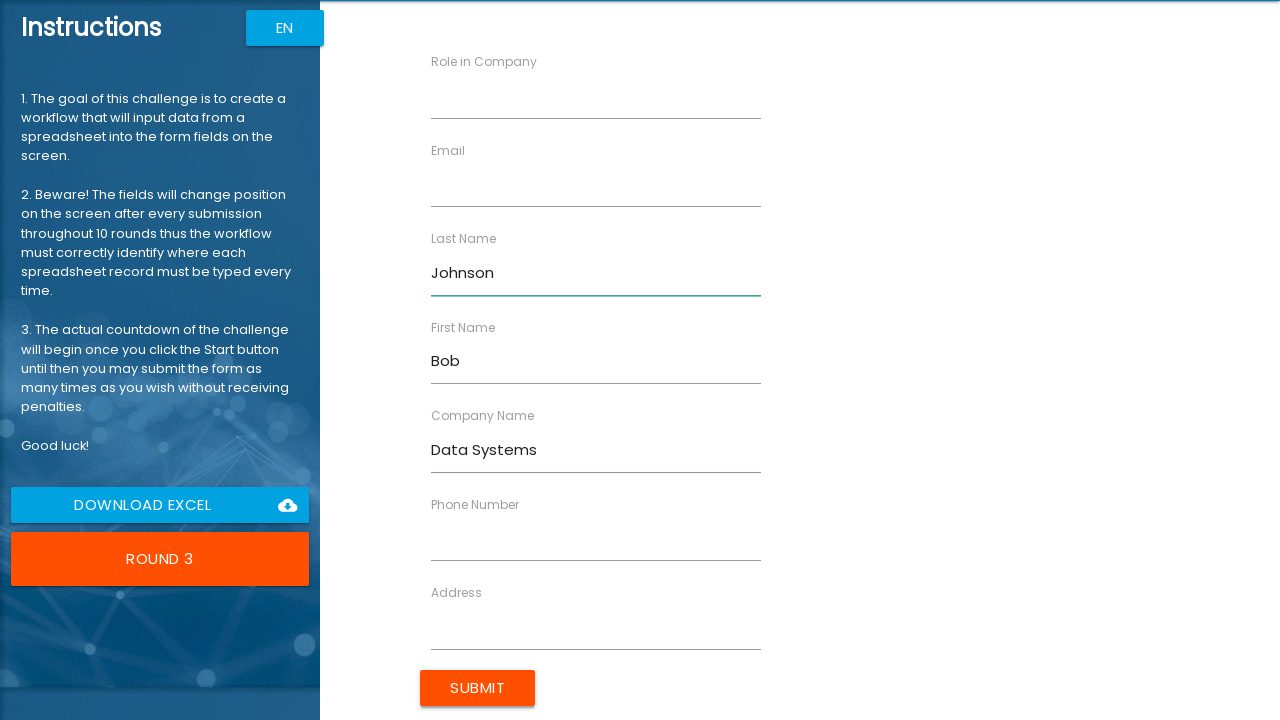

Filled 'Role in Company' field with 'Developer' on //label[text()="Role in Company"]//following-sibling::input
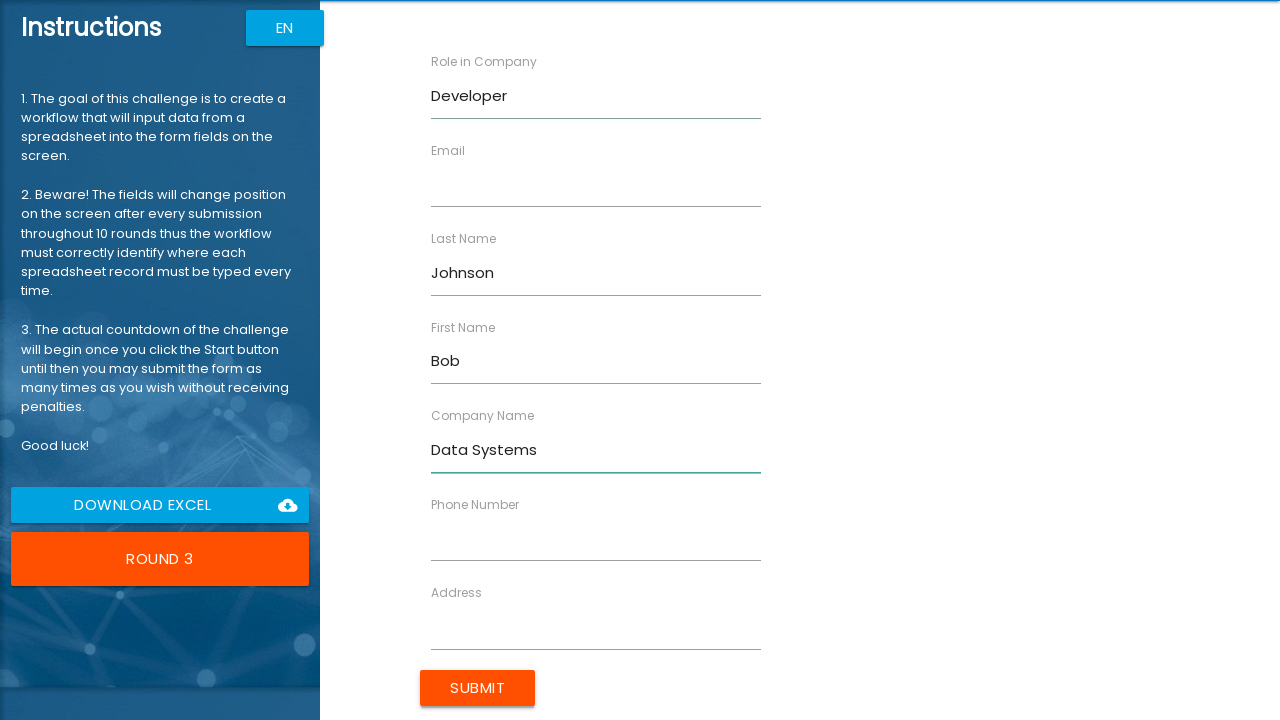

Filled 'Address' field with '456 Oak Ave' on //label[text()="Address"]//following-sibling::input
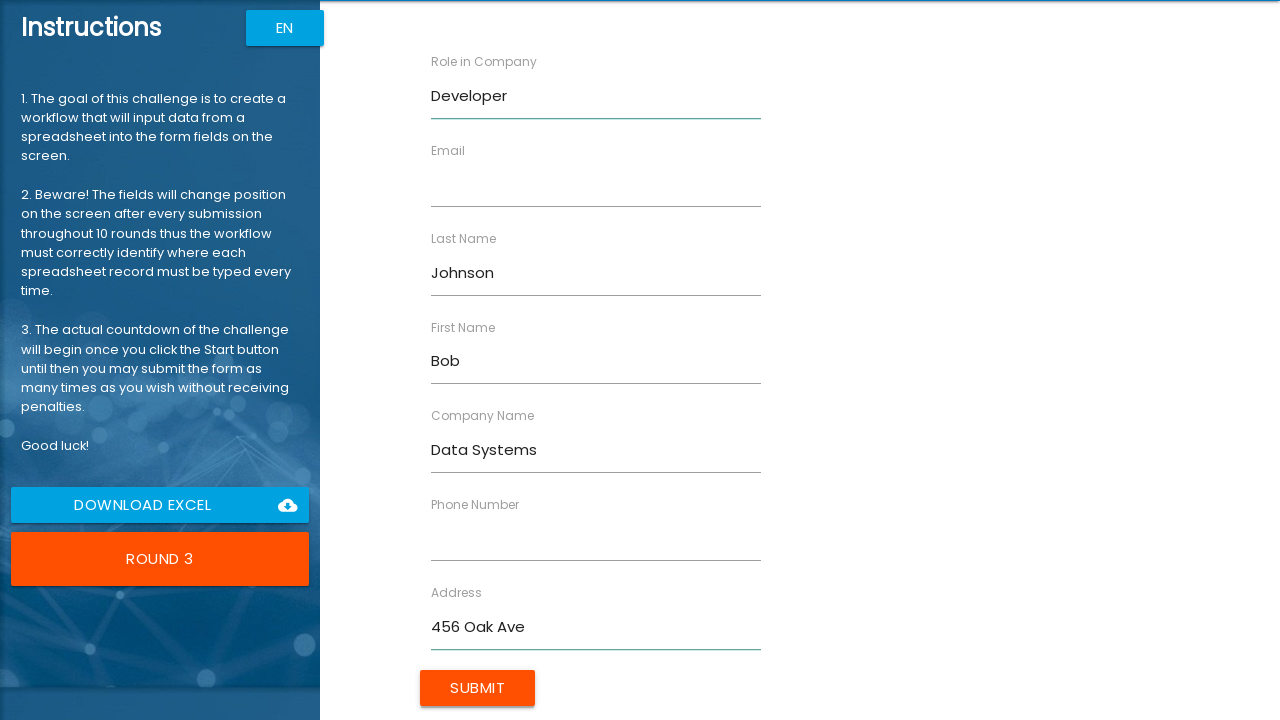

Filled 'Email' field with 'bob@datasys.com' on //label[text()="Email"]//following-sibling::input
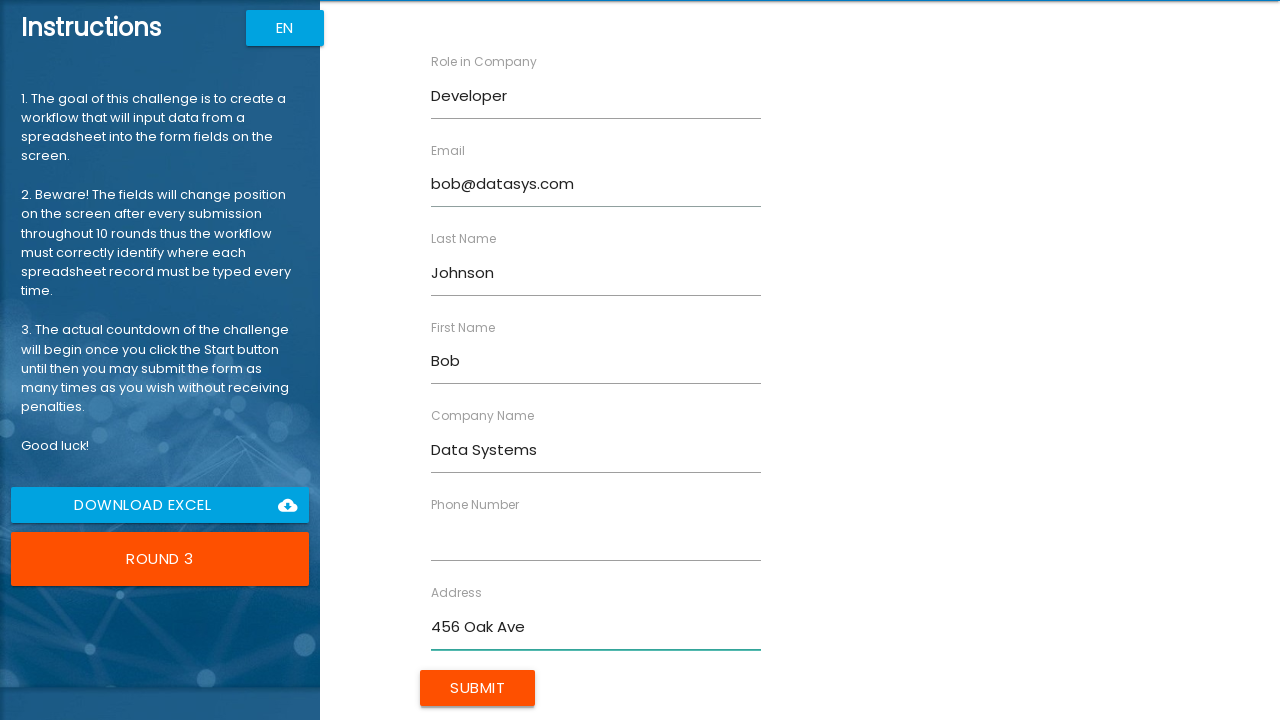

Filled 'Phone Number' field with '44498765432' on //label[text()="Phone Number"]//following-sibling::input
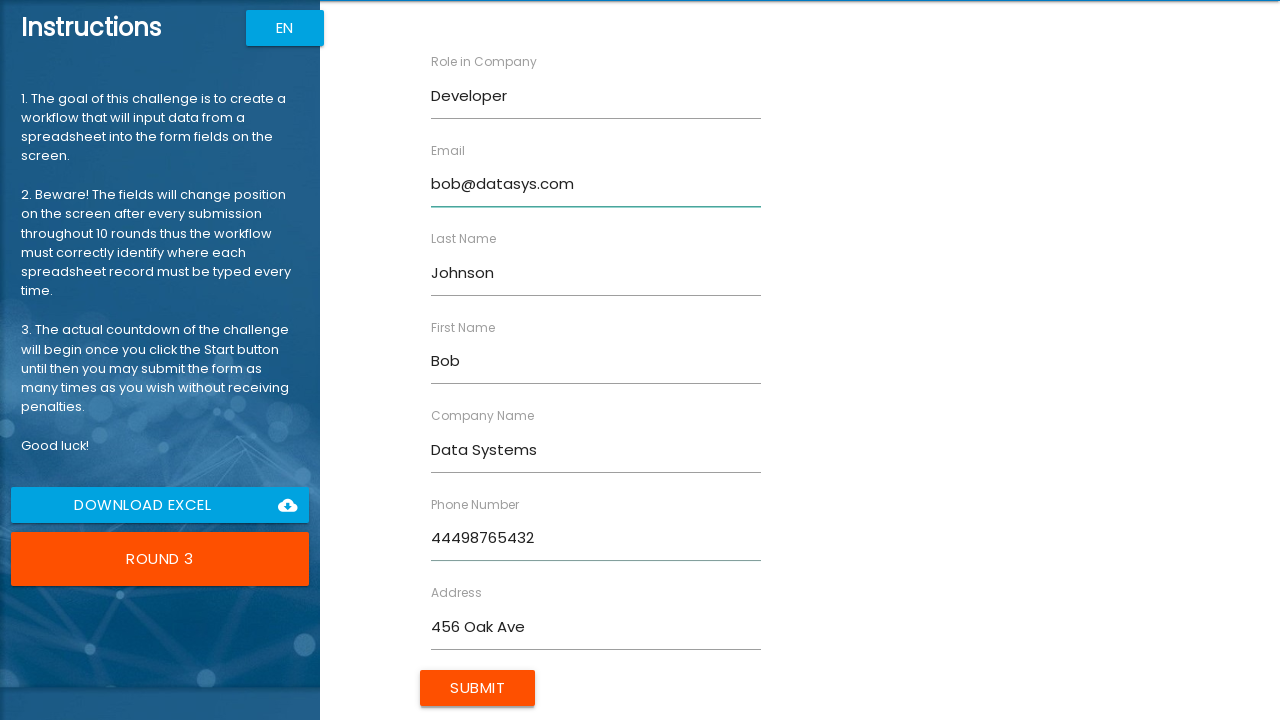

Clicked Submit button to submit the form row at (478, 688) on xpath=//input[@value="Submit"]
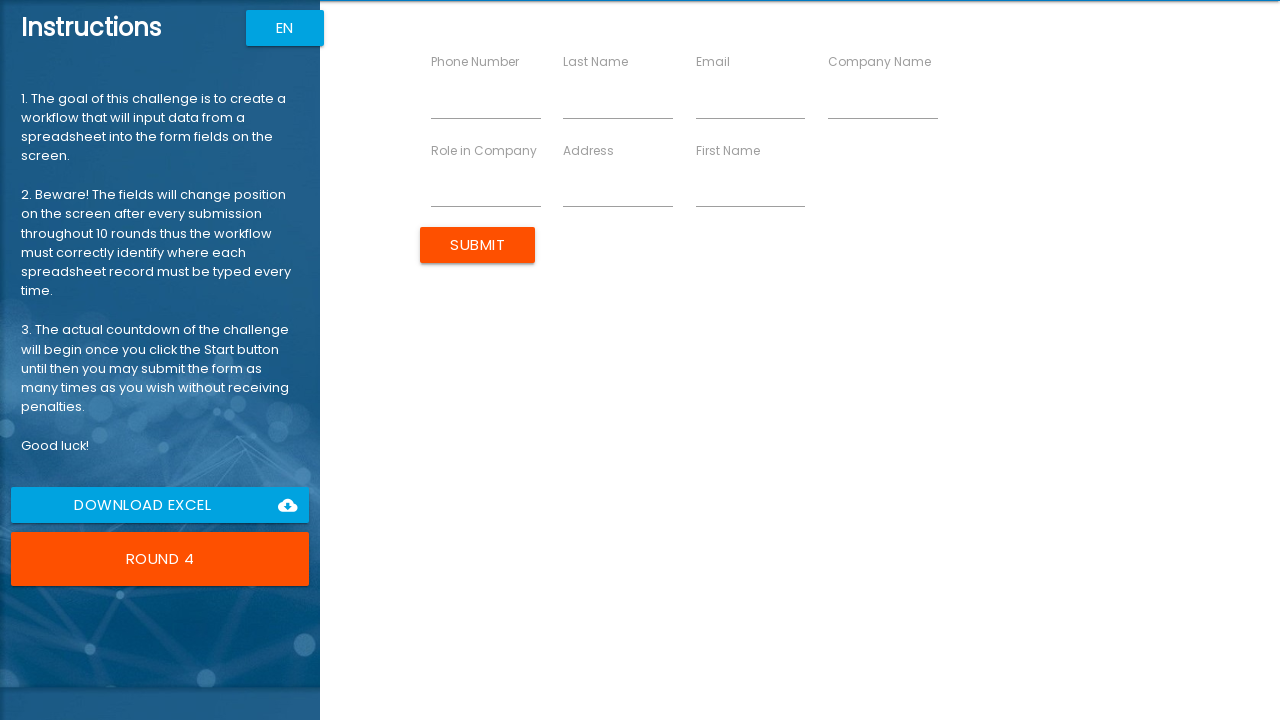

Filled 'First Name' field with 'Alice' on //label[text()="First Name"]//following-sibling::input
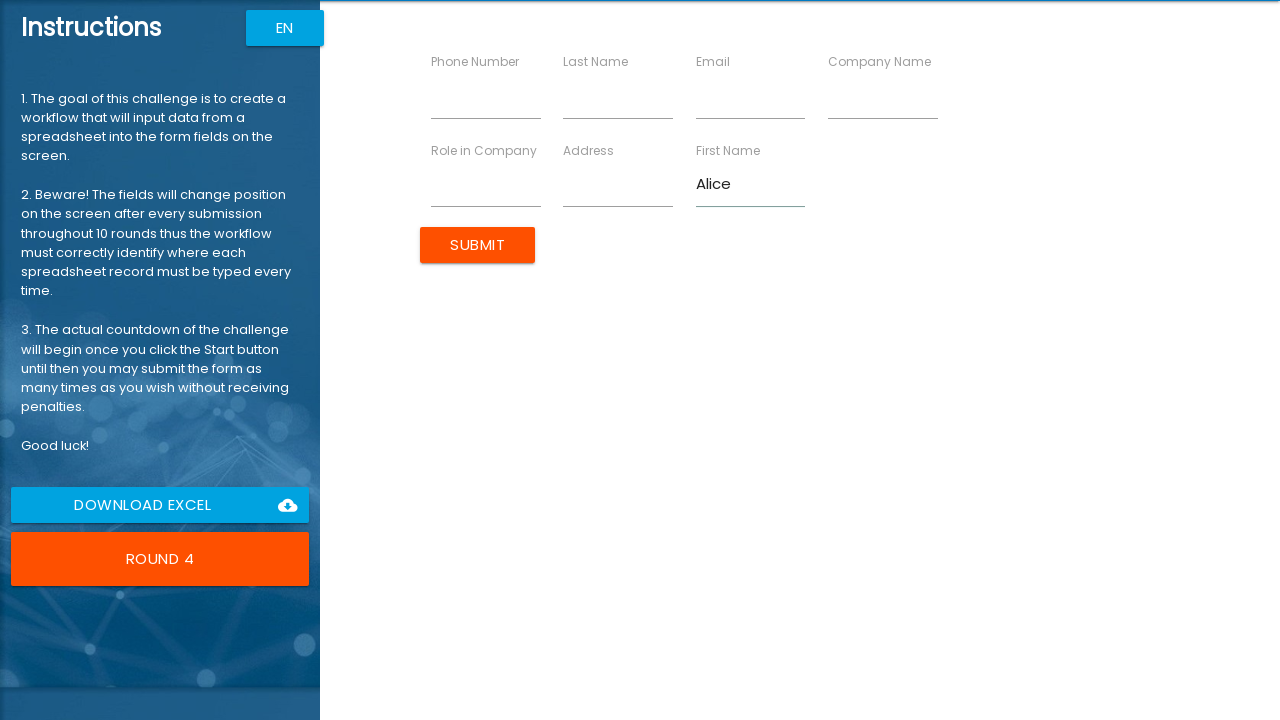

Filled 'Last Name' field with 'Williams' on //label[text()="Last Name"]//following-sibling::input
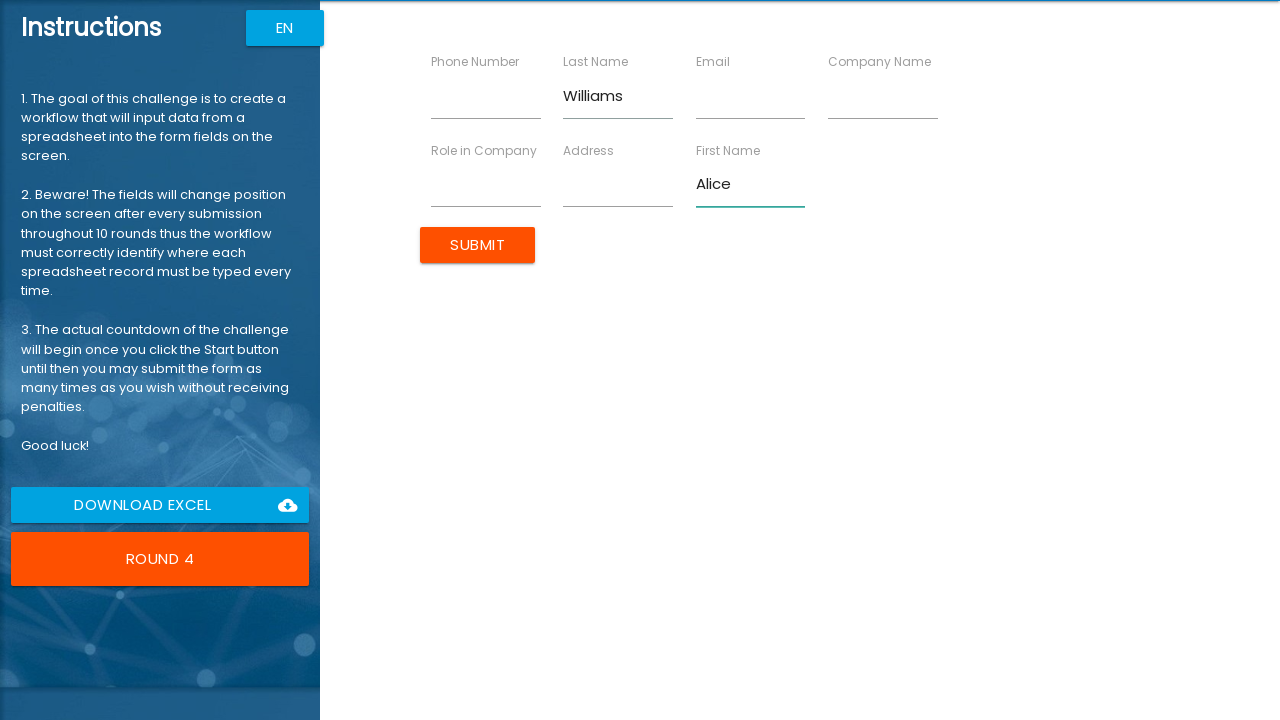

Filled 'Company Name' field with 'Cloud Tech' on //label[text()="Company Name"]//following-sibling::input
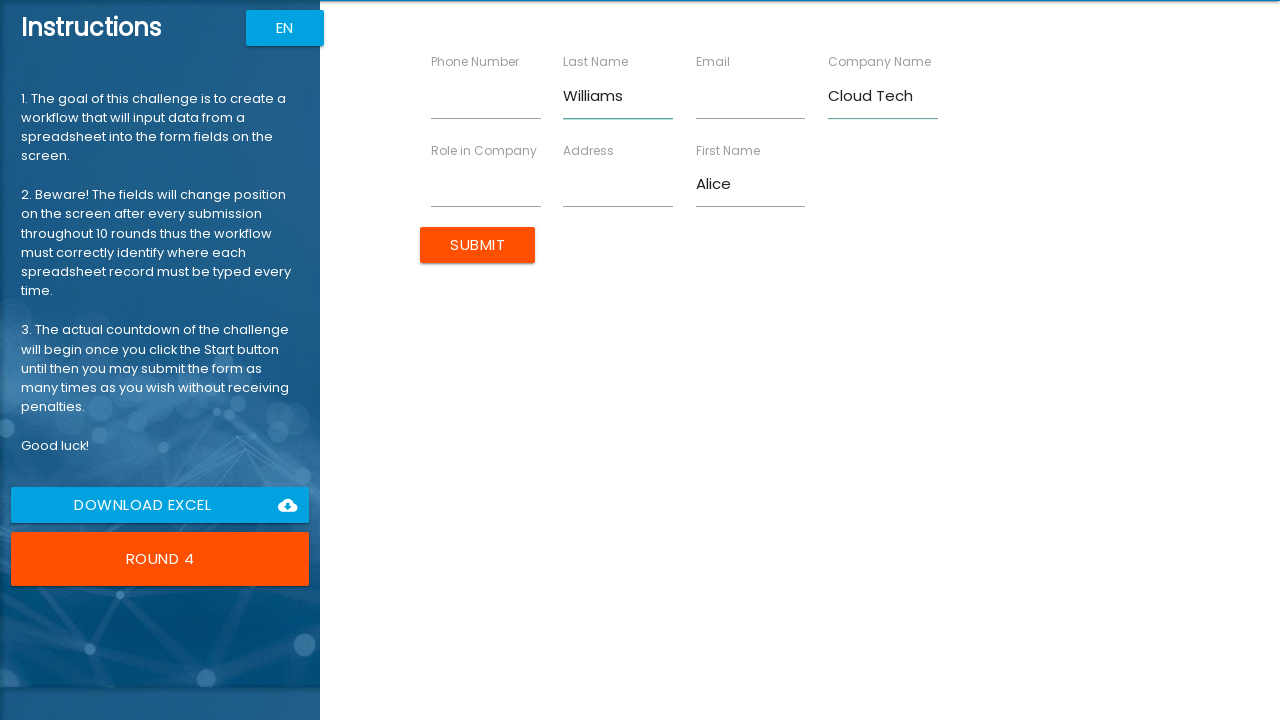

Filled 'Role in Company' field with 'Engineer' on //label[text()="Role in Company"]//following-sibling::input
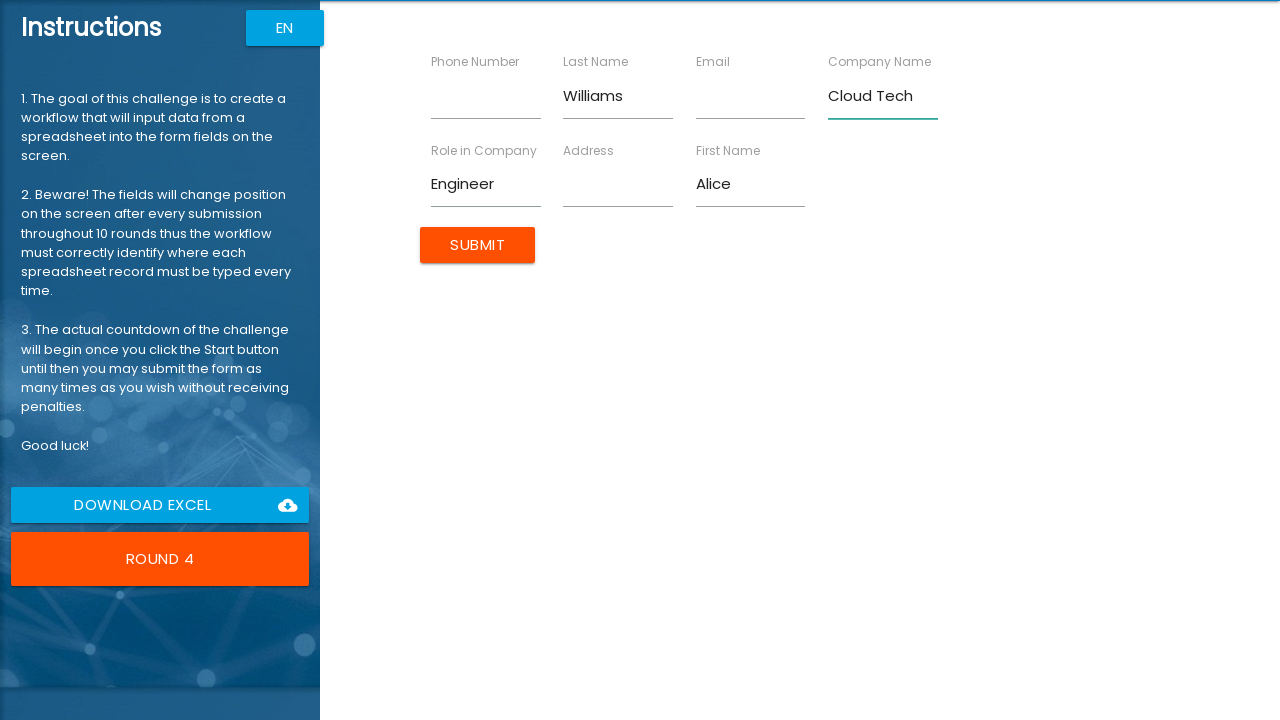

Filled 'Address' field with '789 Pine Rd' on //label[text()="Address"]//following-sibling::input
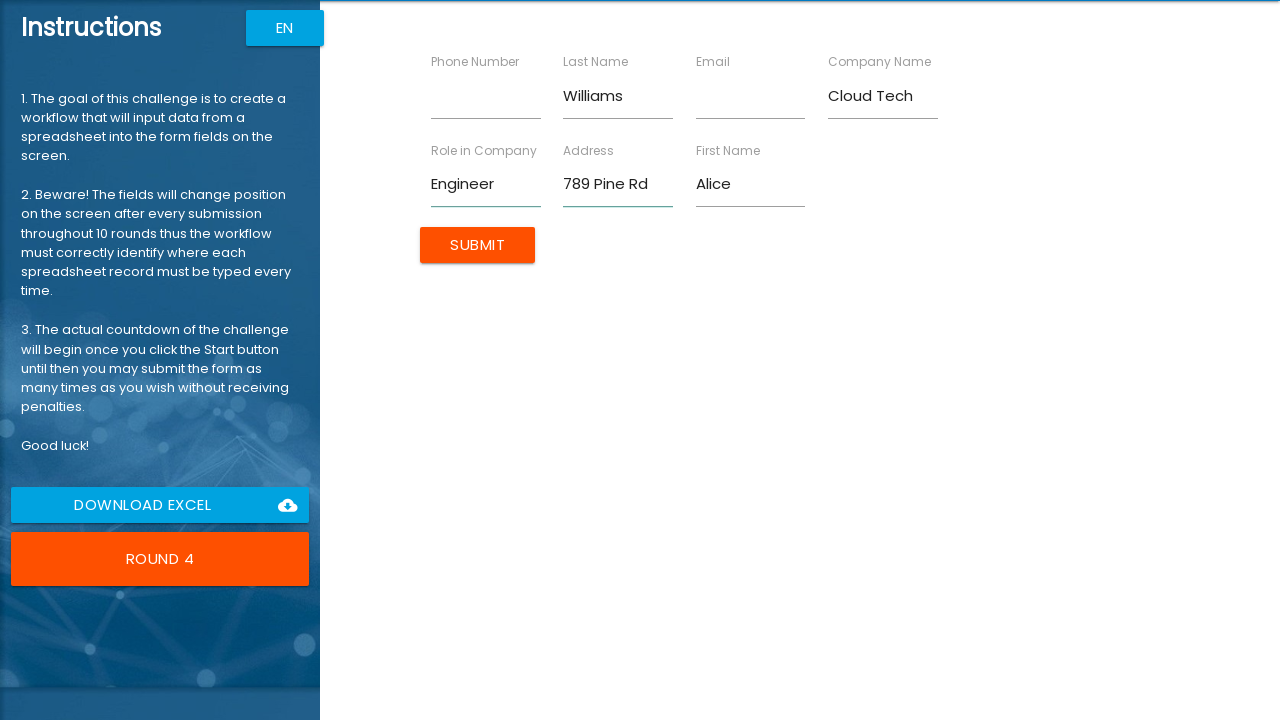

Filled 'Email' field with 'alice@cloudtech.com' on //label[text()="Email"]//following-sibling::input
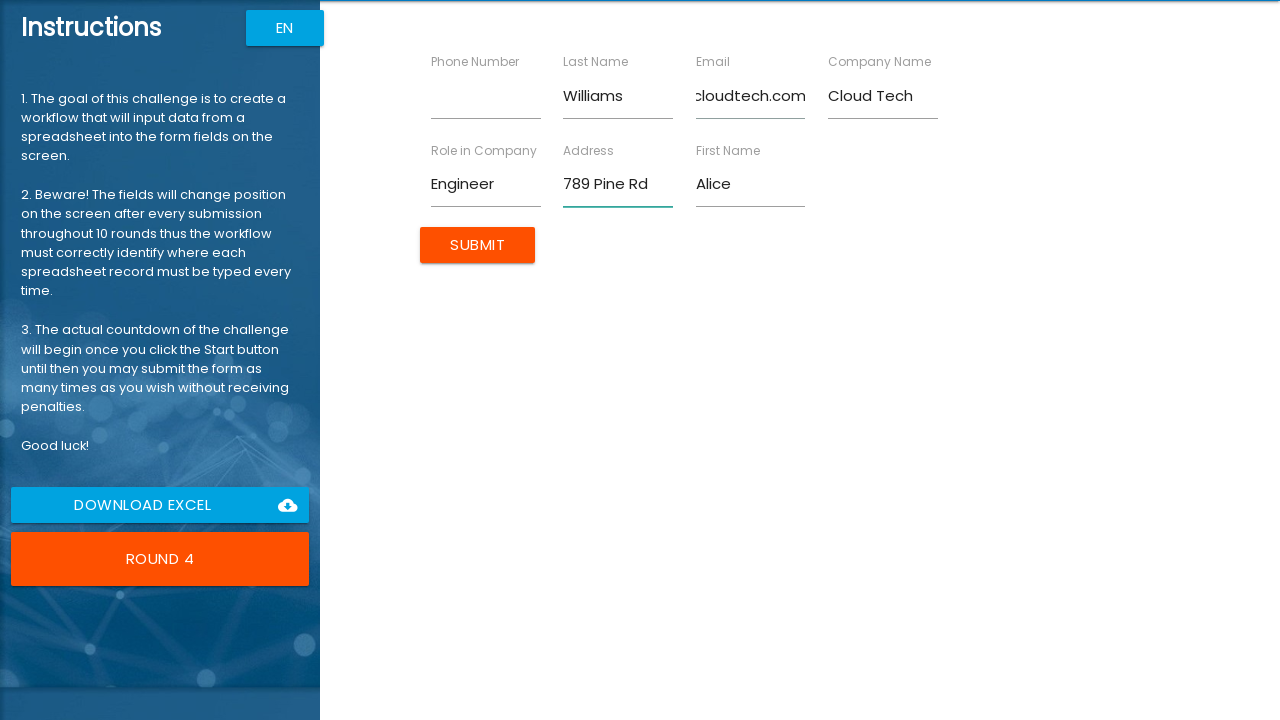

Filled 'Phone Number' field with '33387654321' on //label[text()="Phone Number"]//following-sibling::input
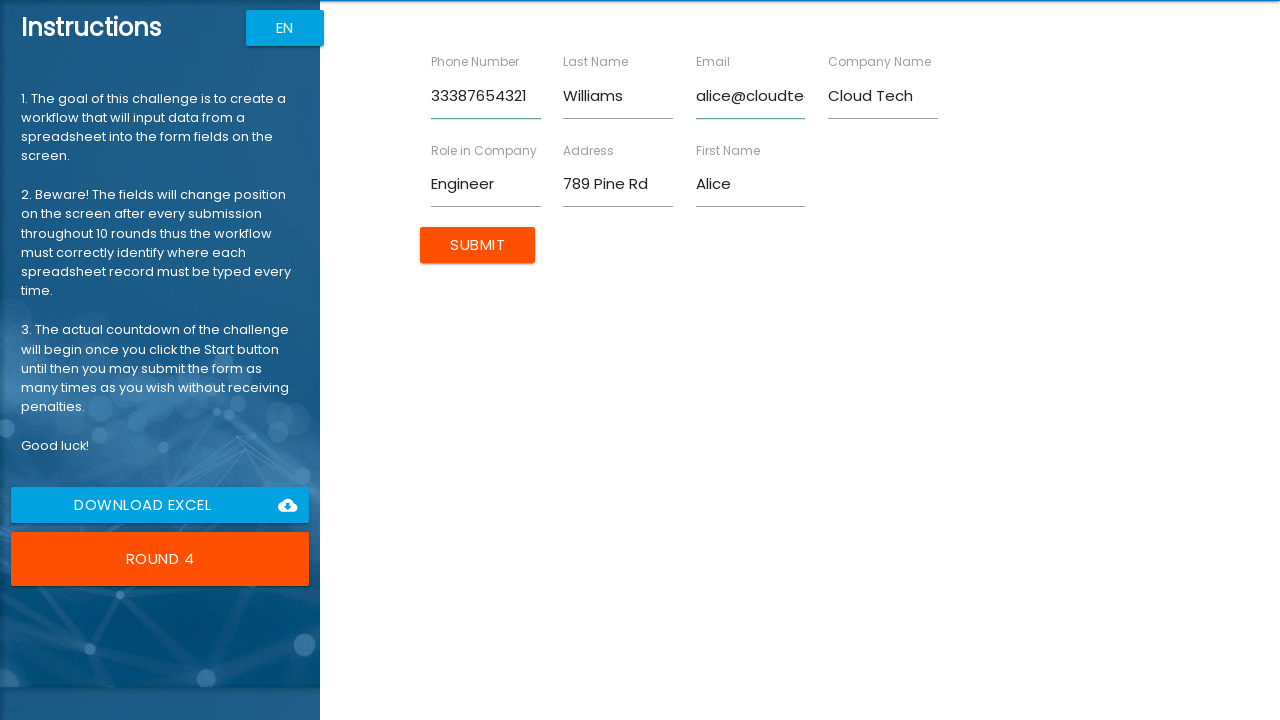

Clicked Submit button to submit the form row at (478, 245) on xpath=//input[@value="Submit"]
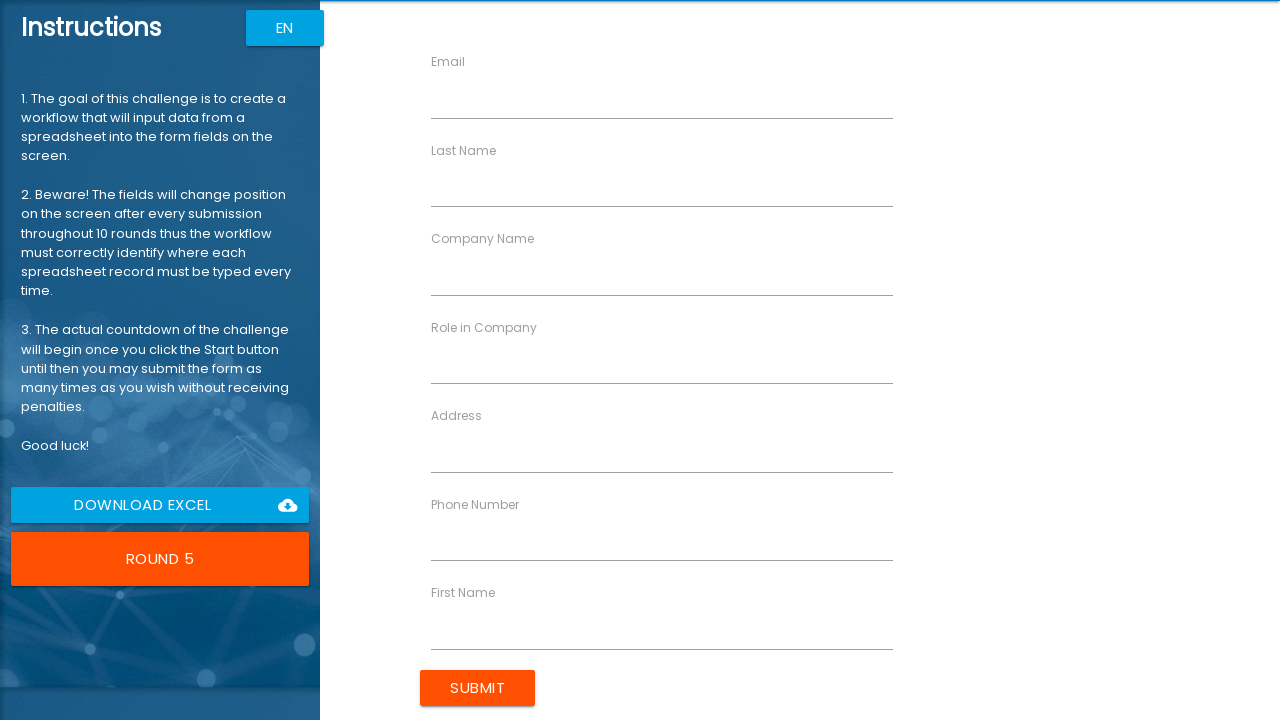

Filled 'First Name' field with 'Charlie' on //label[text()="First Name"]//following-sibling::input
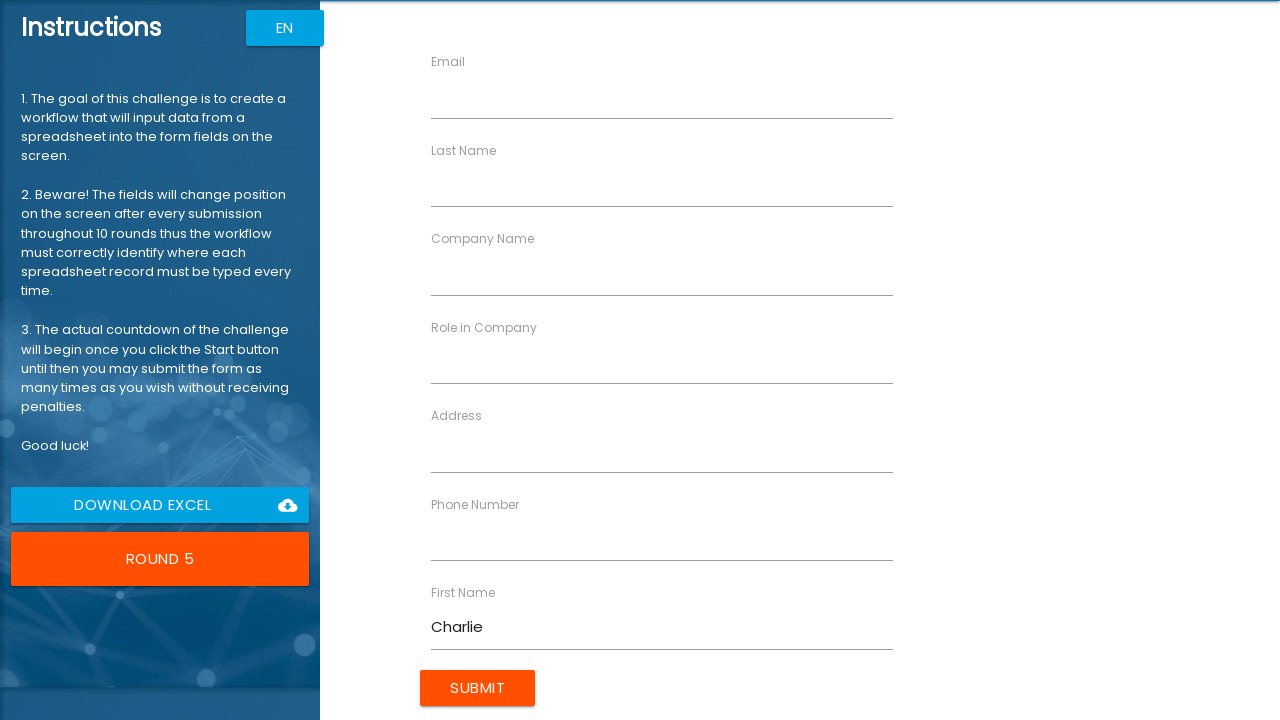

Filled 'Last Name' field with 'Brown' on //label[text()="Last Name"]//following-sibling::input
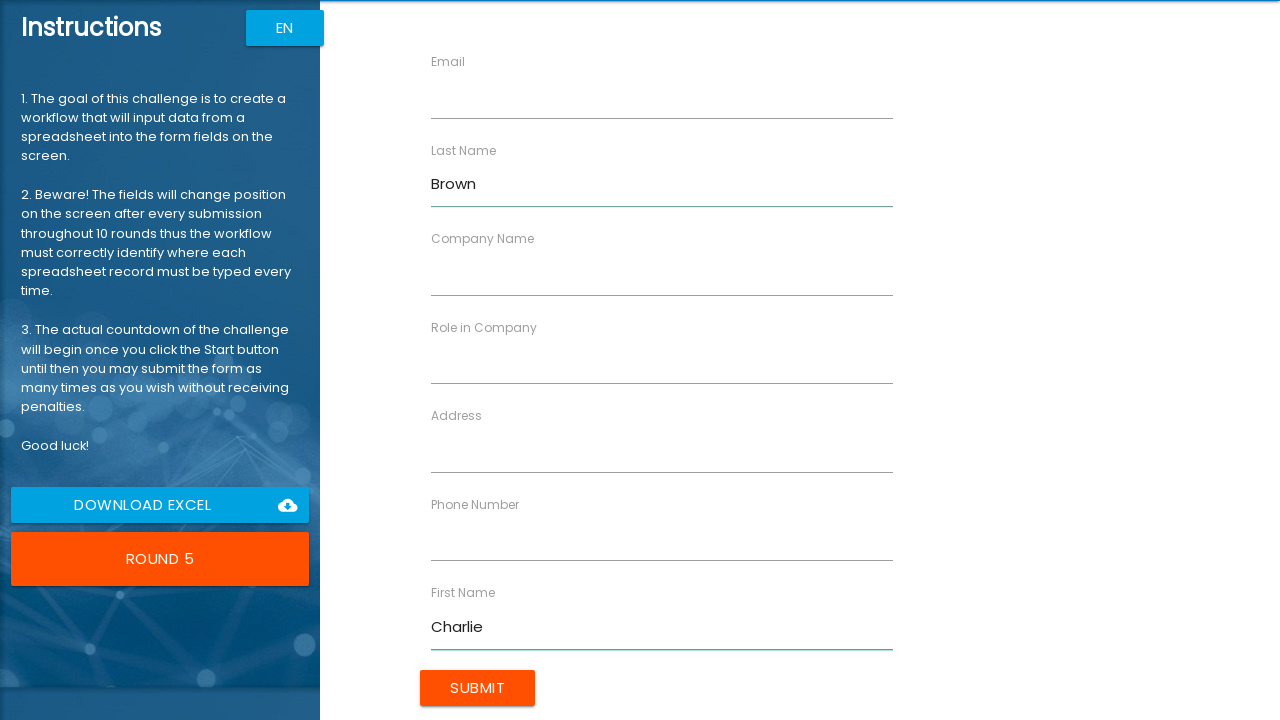

Filled 'Company Name' field with 'Web Services' on //label[text()="Company Name"]//following-sibling::input
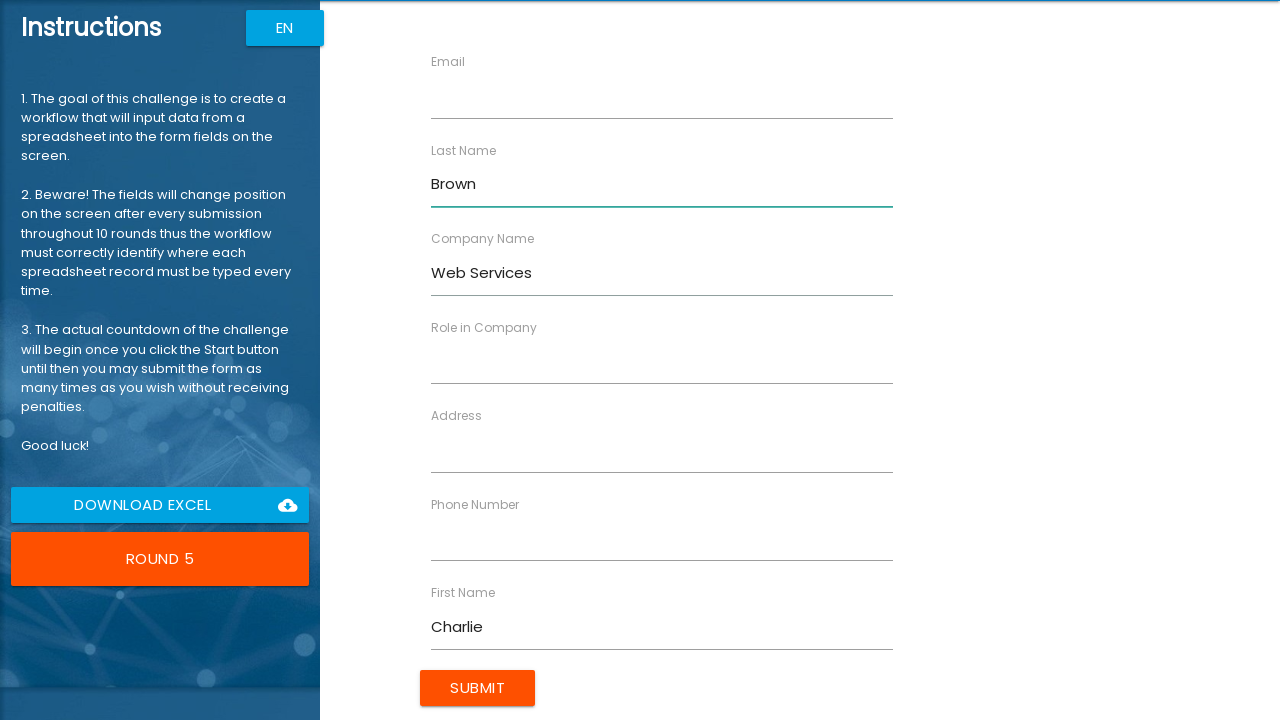

Filled 'Role in Company' field with 'Designer' on //label[text()="Role in Company"]//following-sibling::input
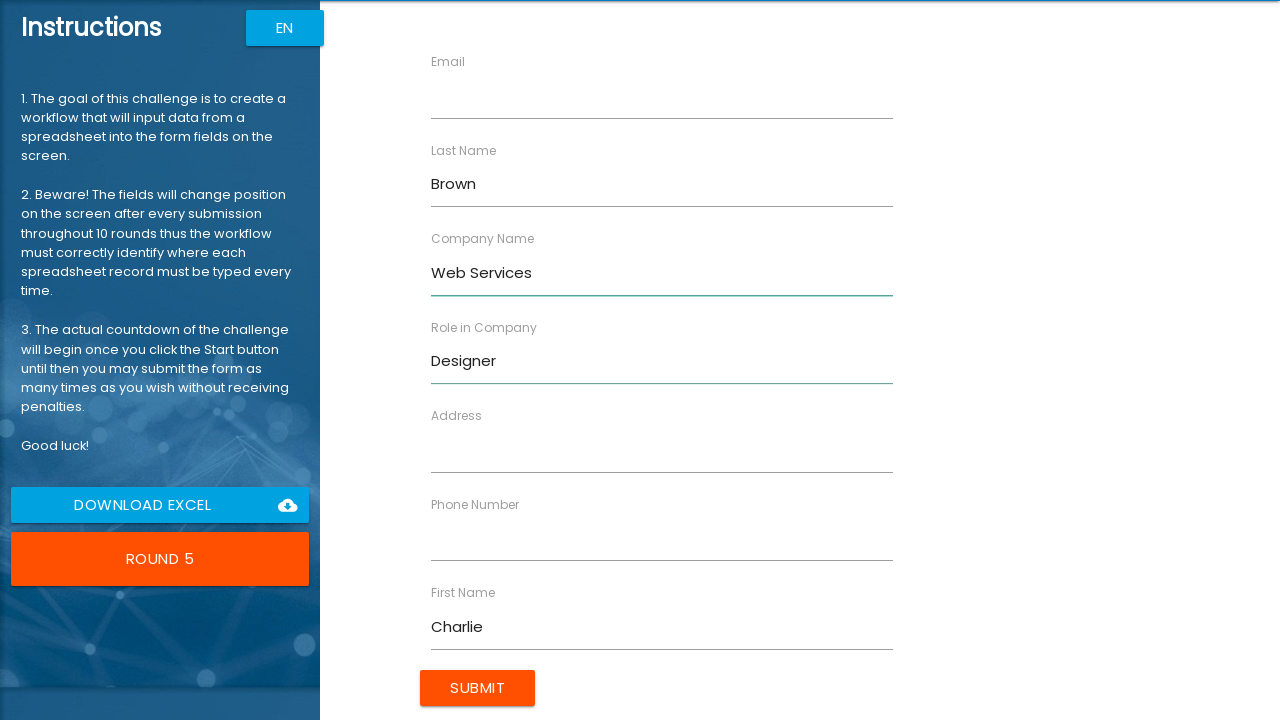

Filled 'Address' field with '321 Elm St' on //label[text()="Address"]//following-sibling::input
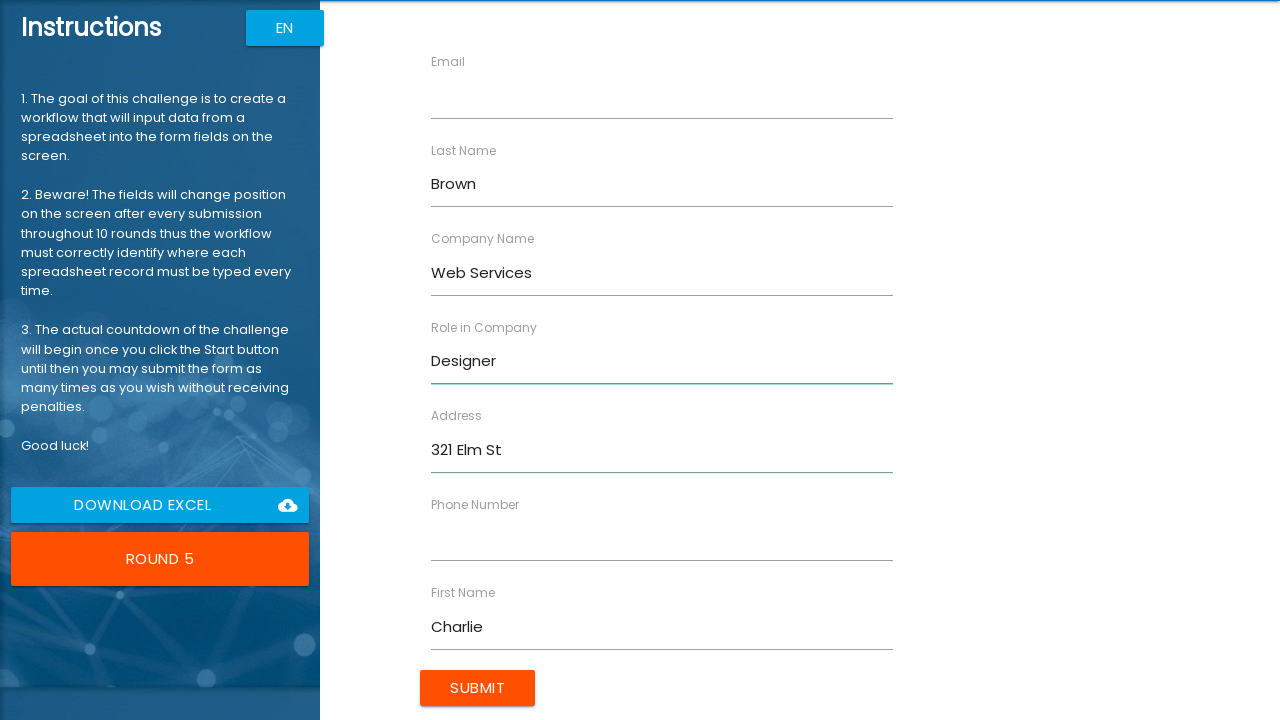

Filled 'Email' field with 'charlie@webserv.com' on //label[text()="Email"]//following-sibling::input
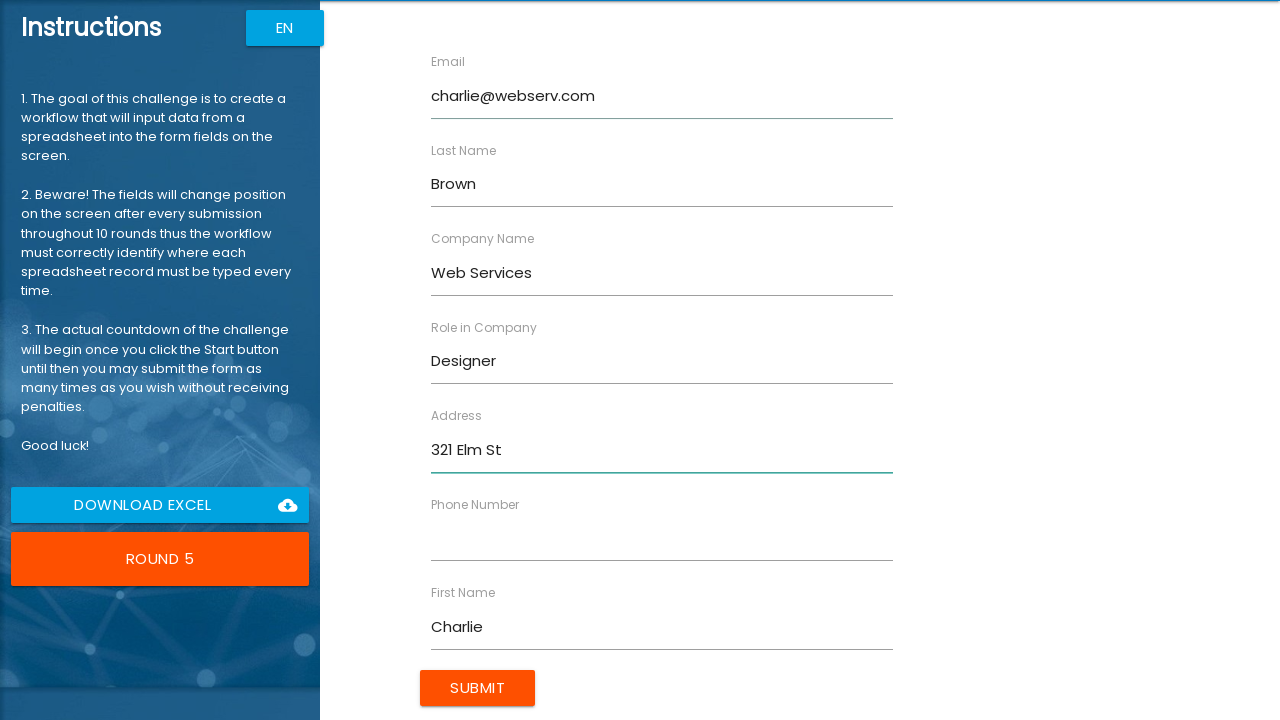

Filled 'Phone Number' field with '22276543210' on //label[text()="Phone Number"]//following-sibling::input
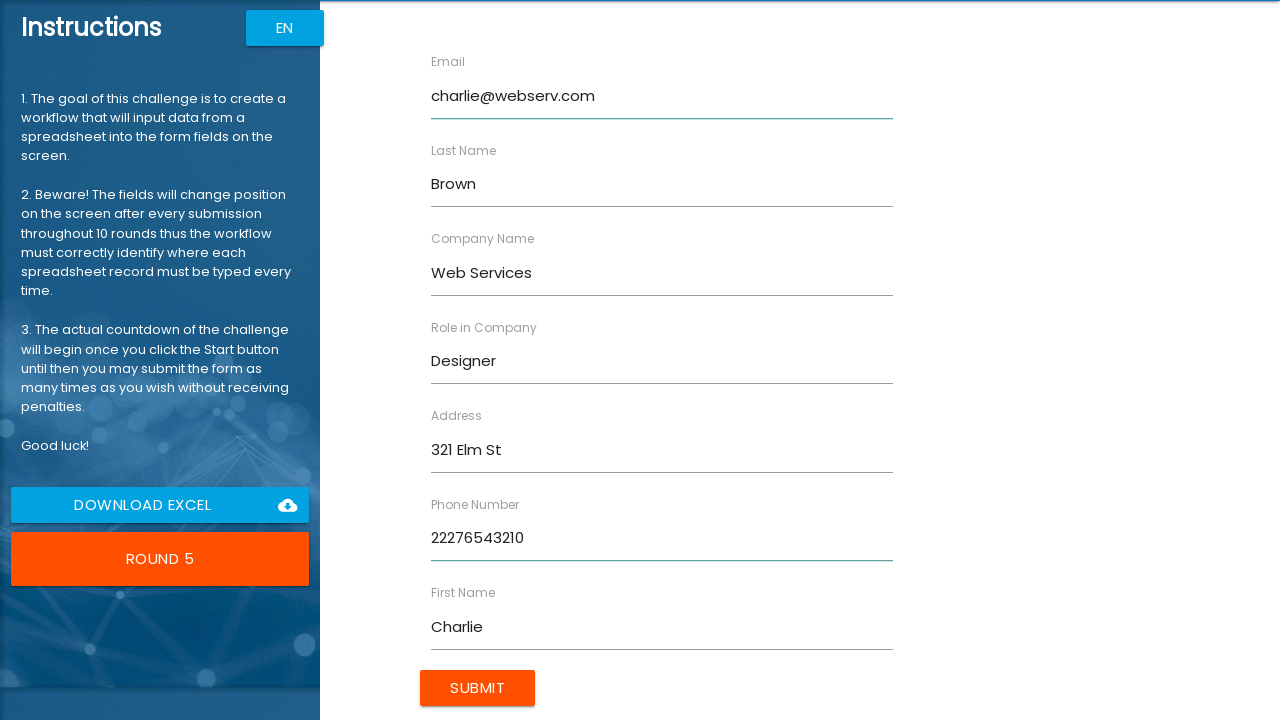

Clicked Submit button to submit the form row at (478, 688) on xpath=//input[@value="Submit"]
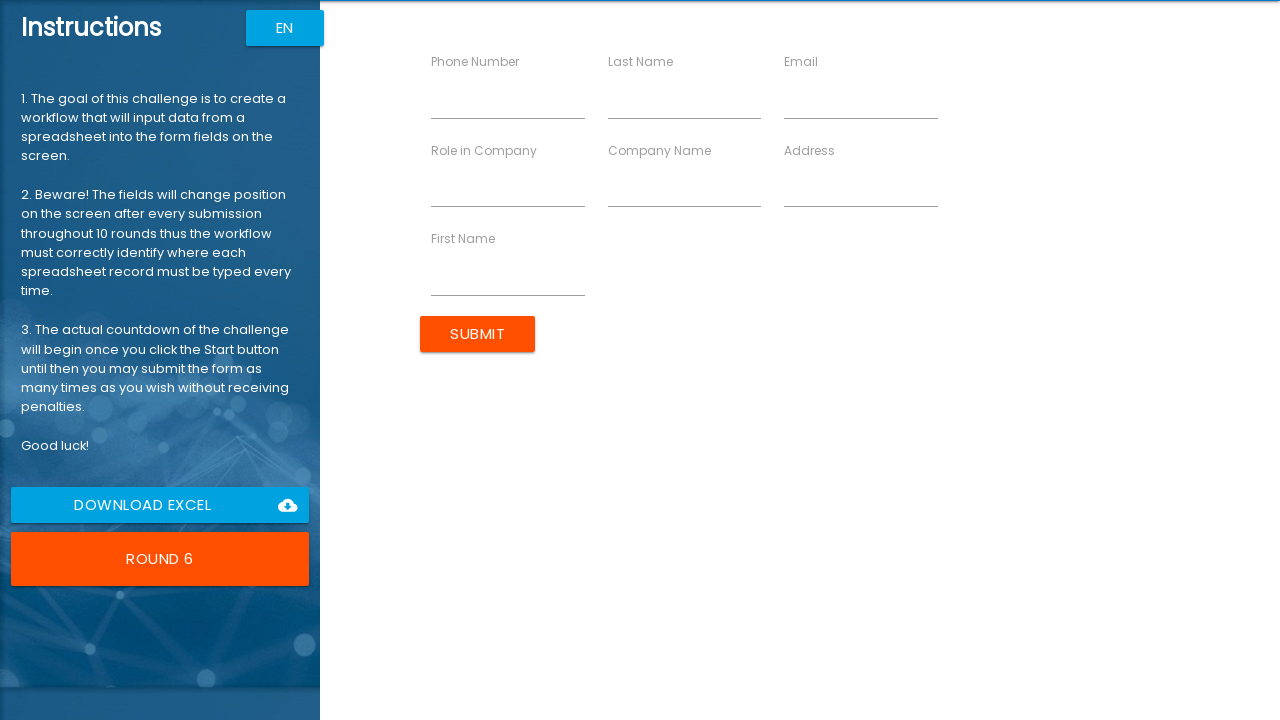

Filled 'First Name' field with 'Diana' on //label[text()="First Name"]//following-sibling::input
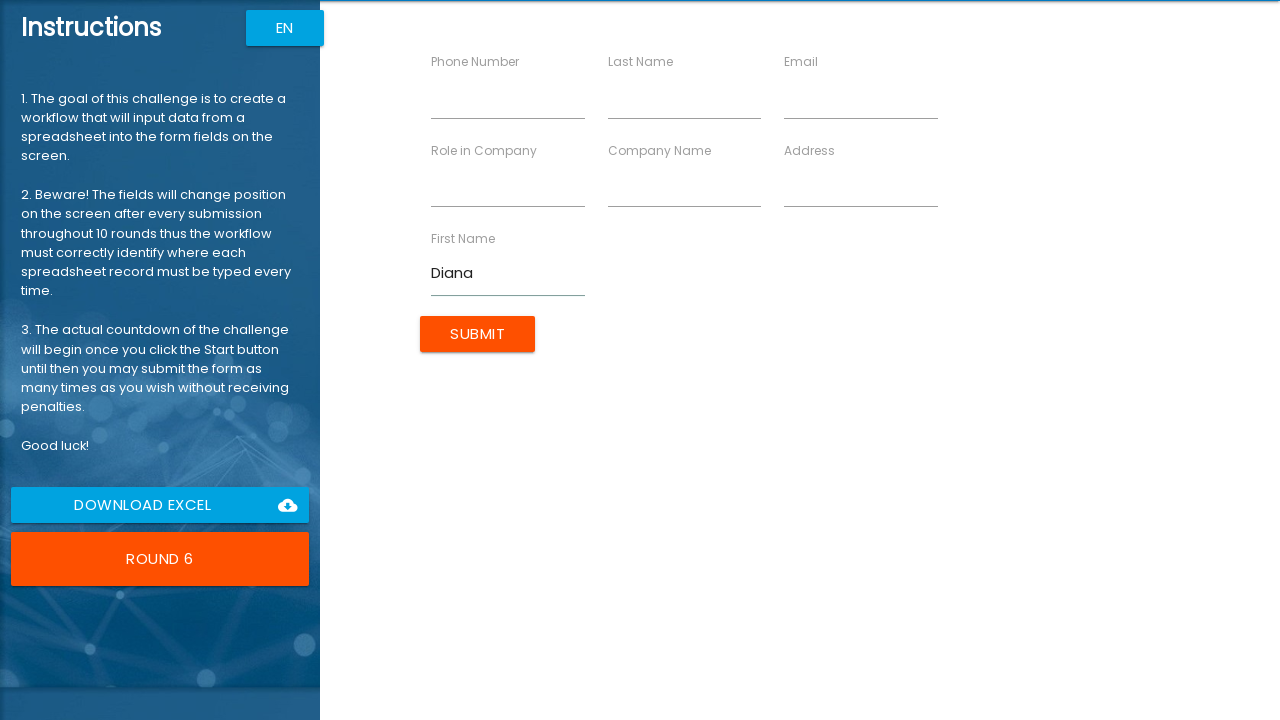

Filled 'Last Name' field with 'Miller' on //label[text()="Last Name"]//following-sibling::input
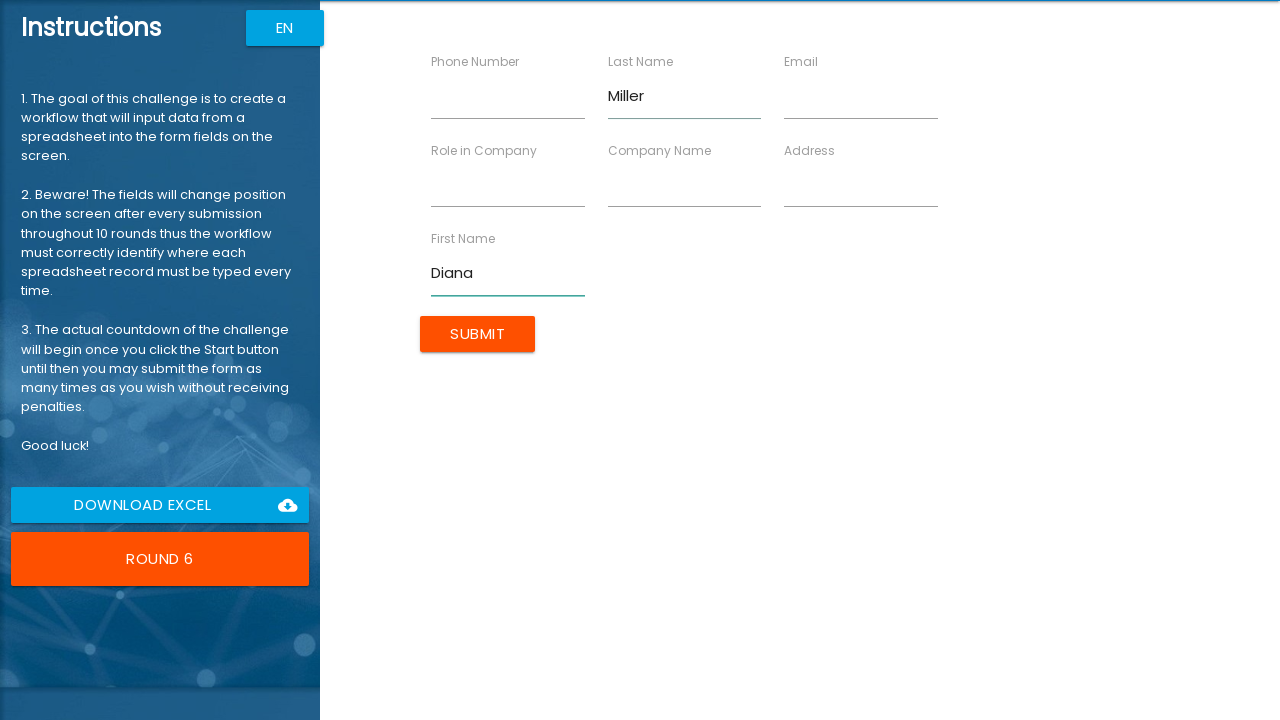

Filled 'Company Name' field with 'App Dev Co' on //label[text()="Company Name"]//following-sibling::input
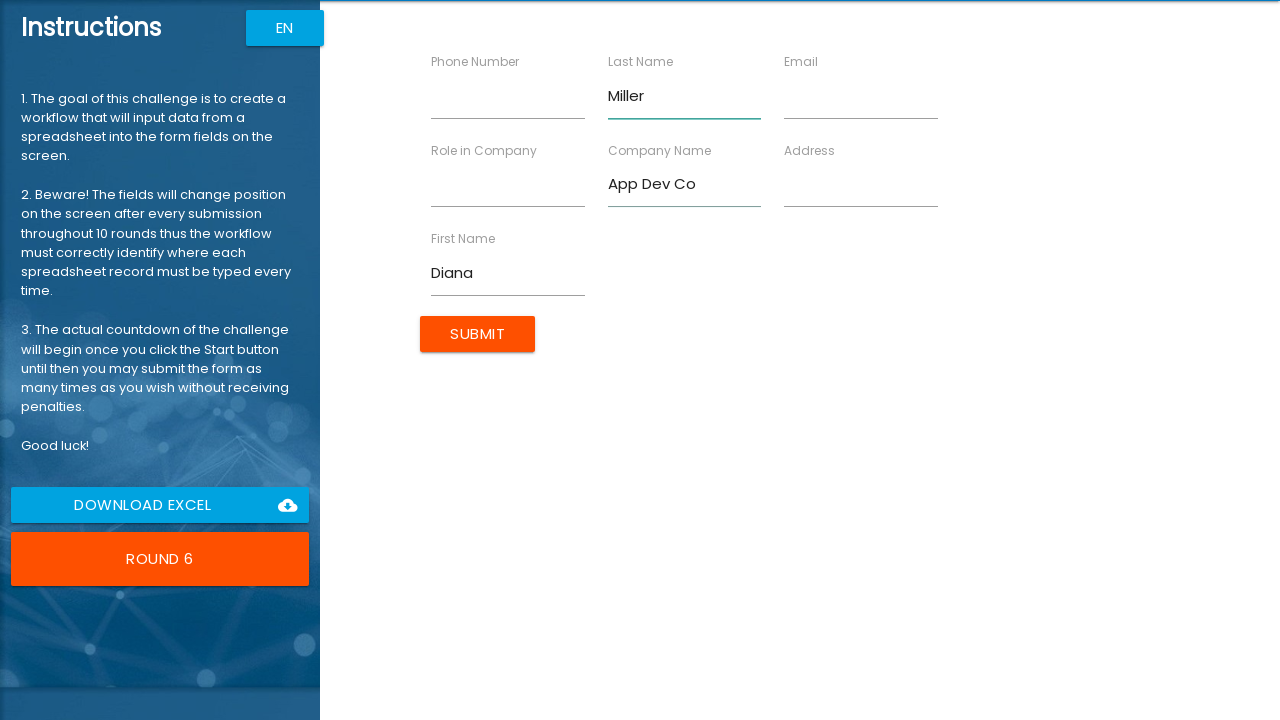

Filled 'Role in Company' field with 'Architect' on //label[text()="Role in Company"]//following-sibling::input
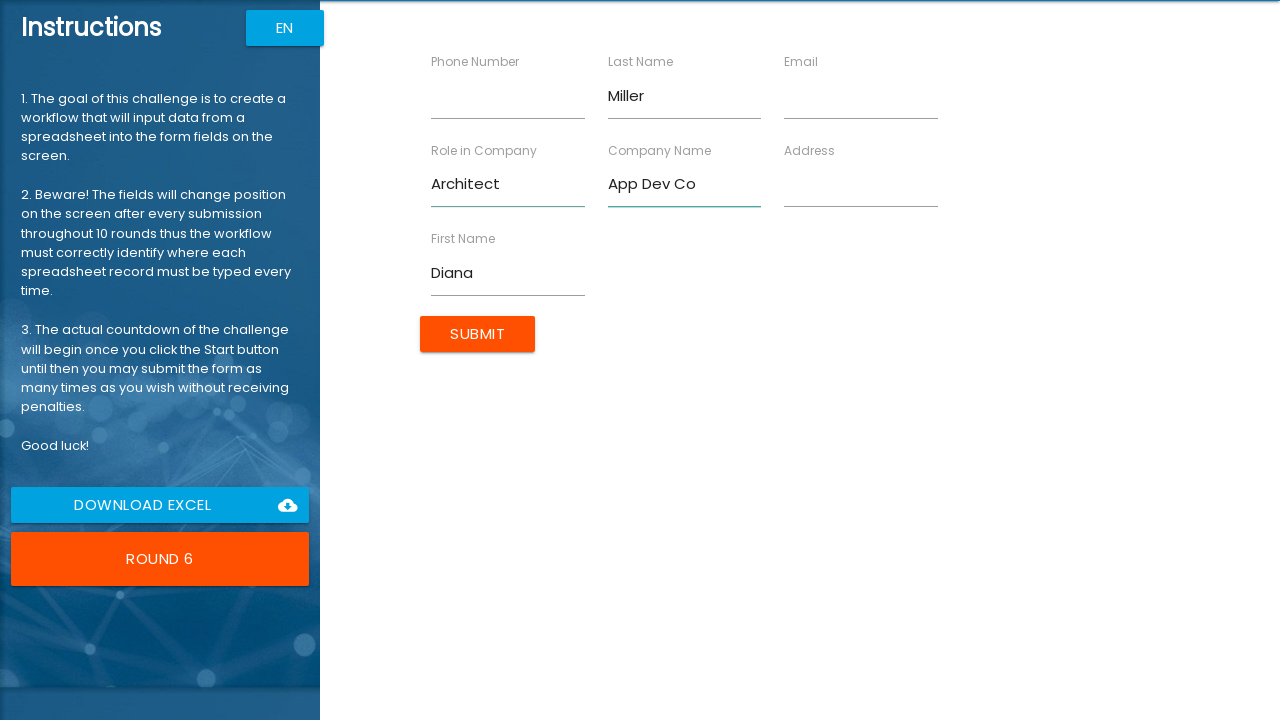

Filled 'Address' field with '654 Maple Dr' on //label[text()="Address"]//following-sibling::input
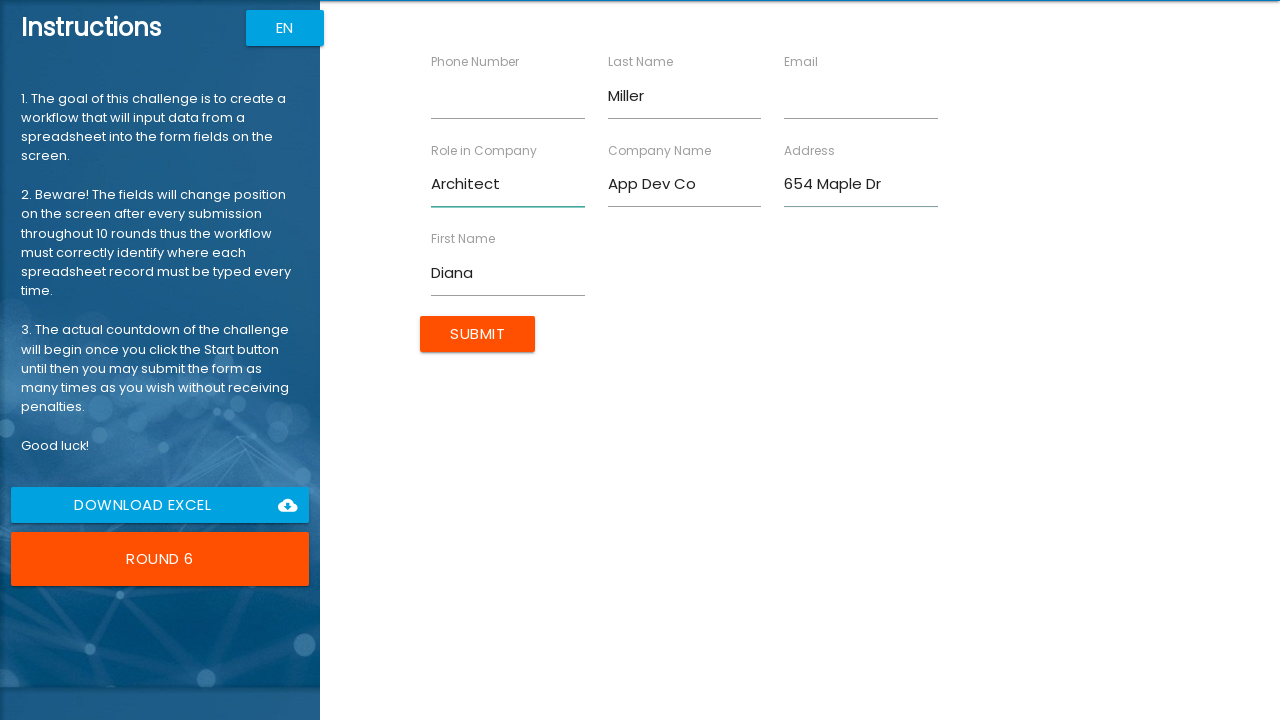

Filled 'Email' field with 'diana@appdev.com' on //label[text()="Email"]//following-sibling::input
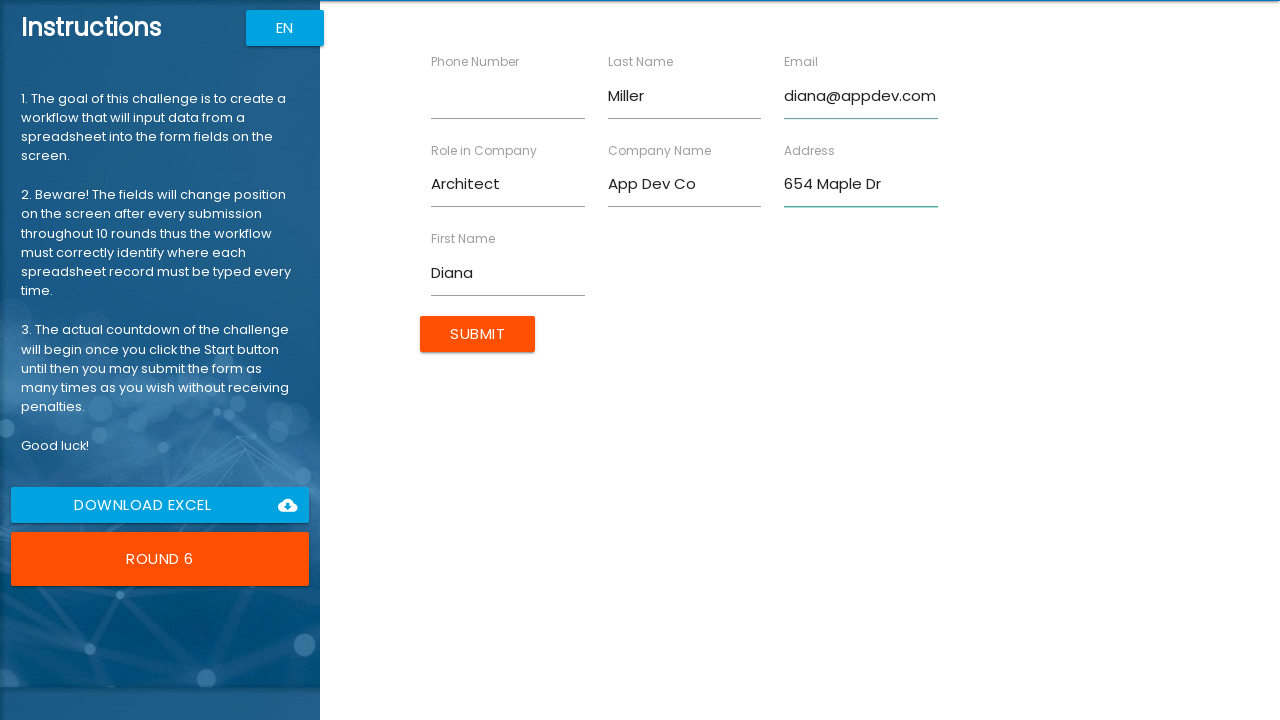

Filled 'Phone Number' field with '11165432109' on //label[text()="Phone Number"]//following-sibling::input
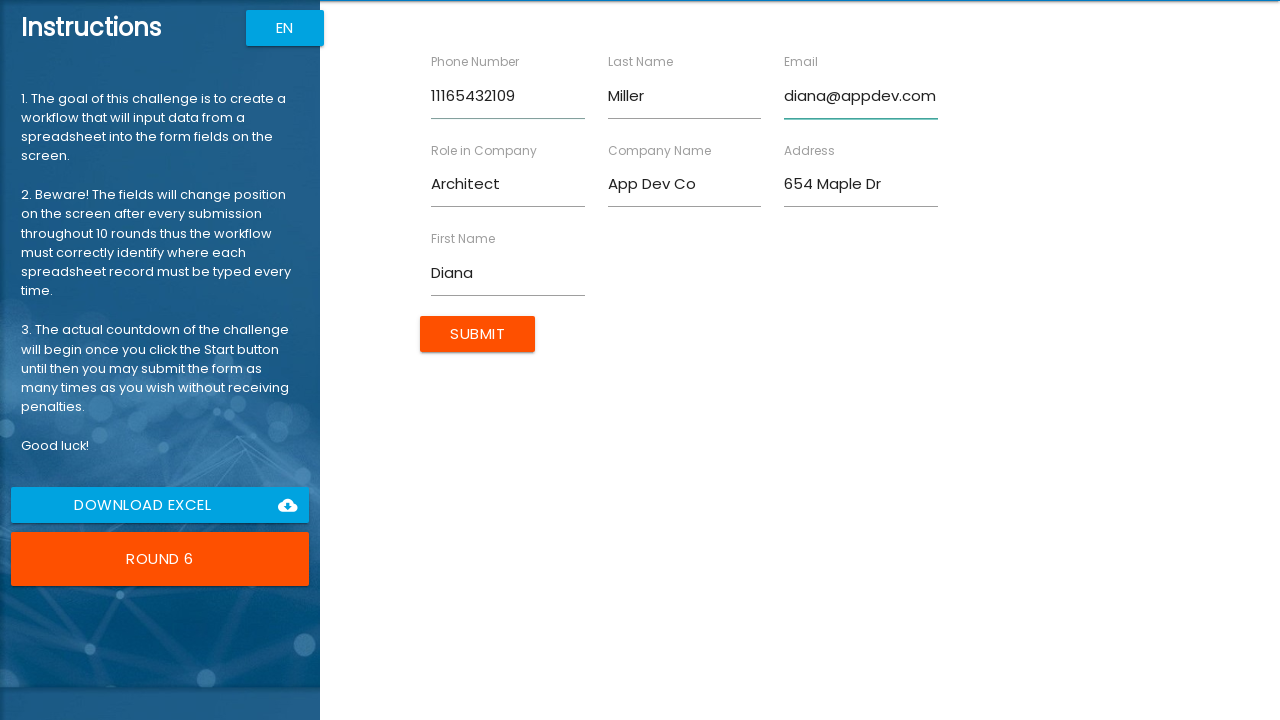

Clicked Submit button to submit the form row at (478, 334) on xpath=//input[@value="Submit"]
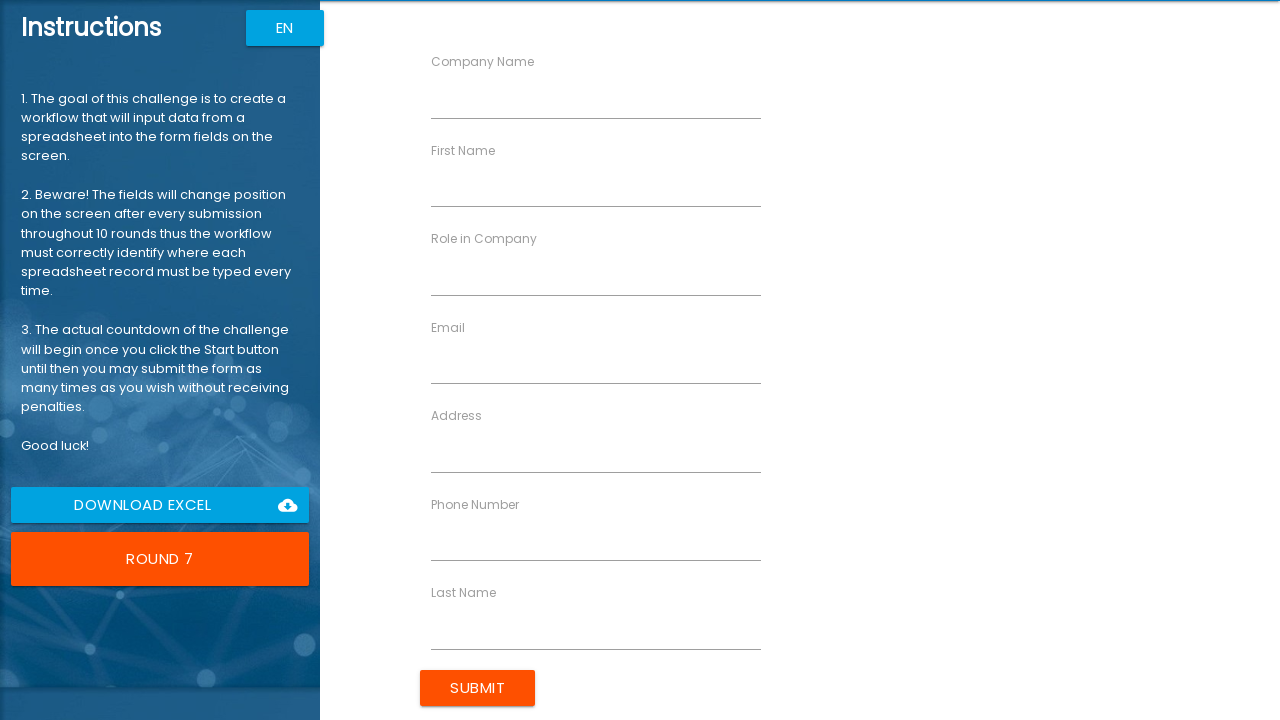

Filled 'First Name' field with 'Edward' on //label[text()="First Name"]//following-sibling::input
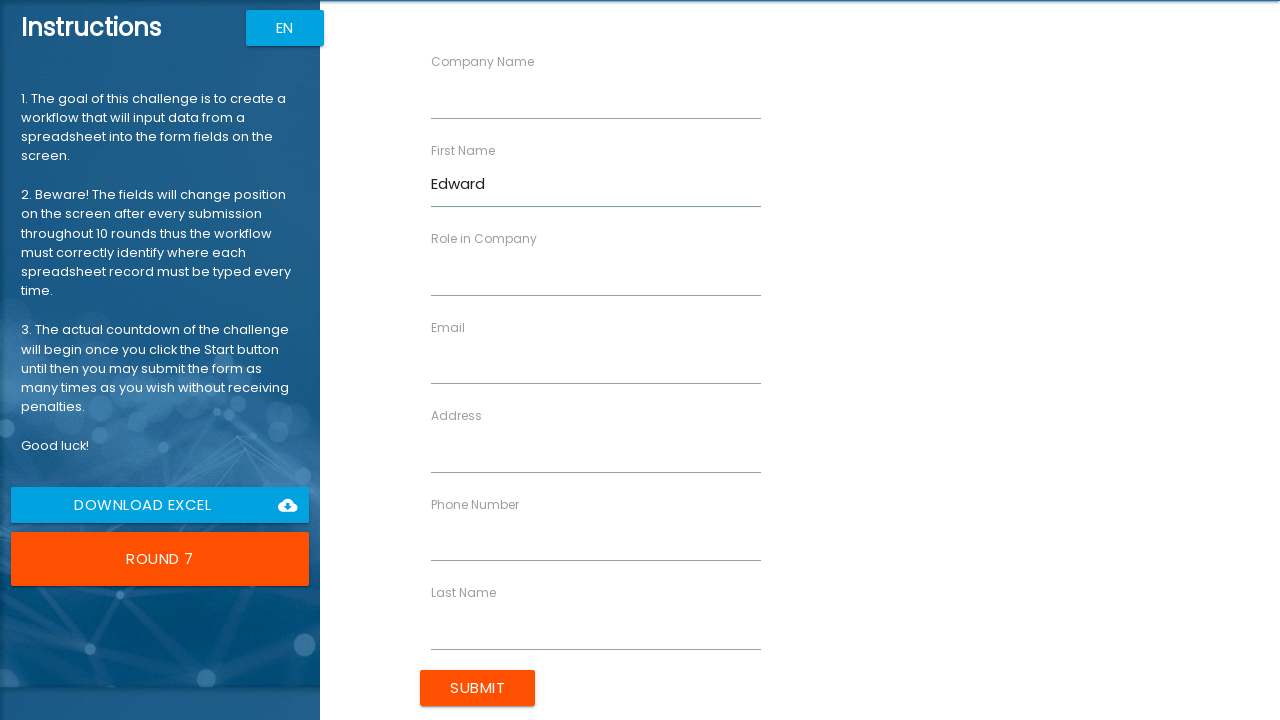

Filled 'Last Name' field with 'Davis' on //label[text()="Last Name"]//following-sibling::input
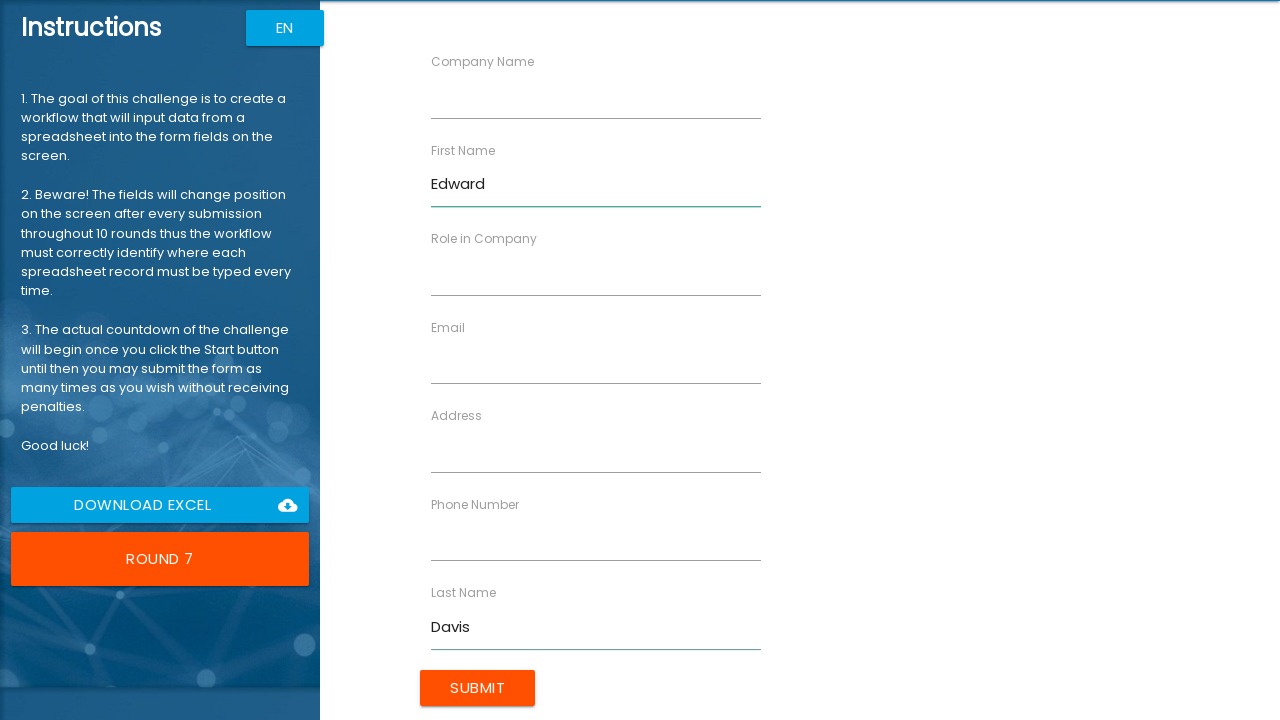

Filled 'Company Name' field with 'Software Inc' on //label[text()="Company Name"]//following-sibling::input
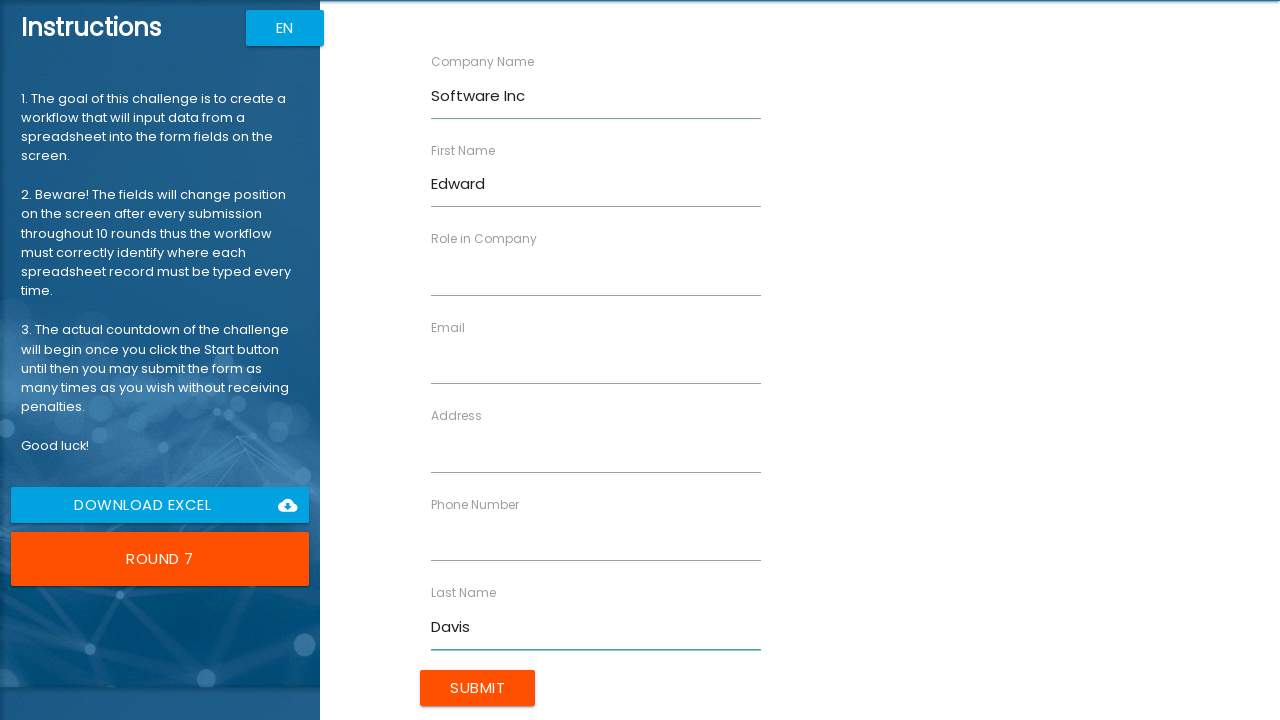

Filled 'Role in Company' field with 'Consultant' on //label[text()="Role in Company"]//following-sibling::input
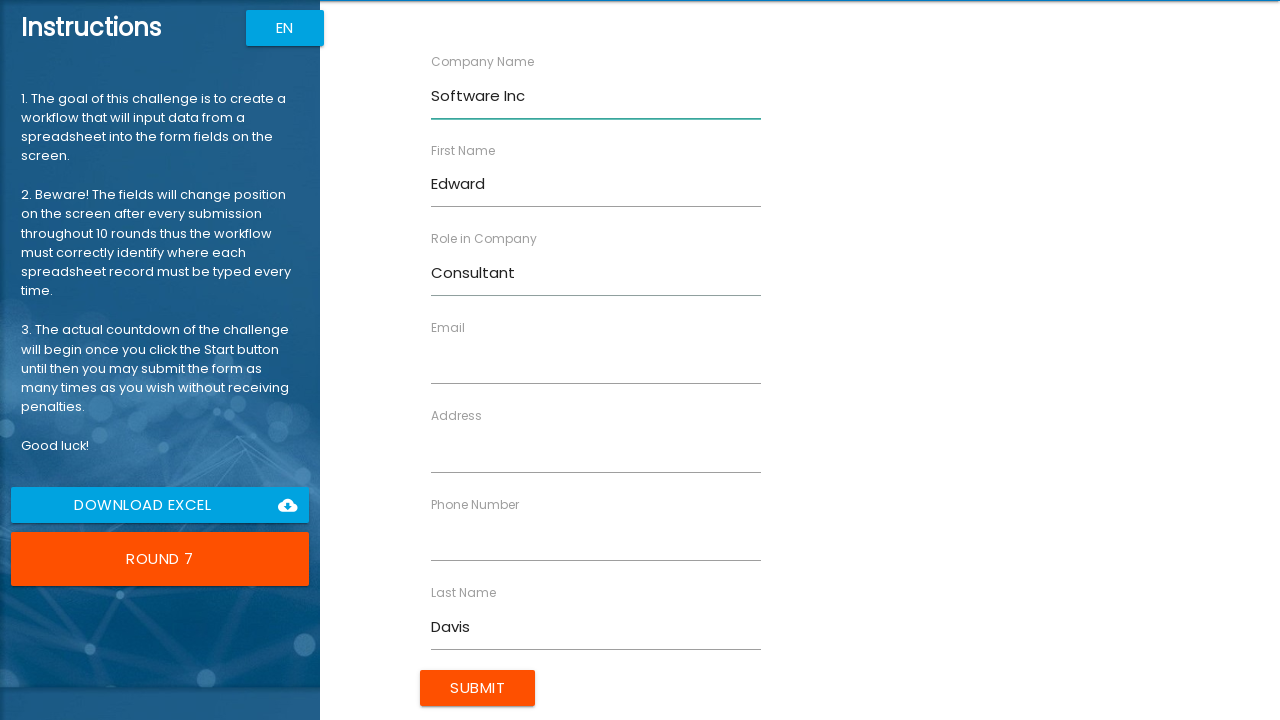

Filled 'Address' field with '987 Cedar Ln' on //label[text()="Address"]//following-sibling::input
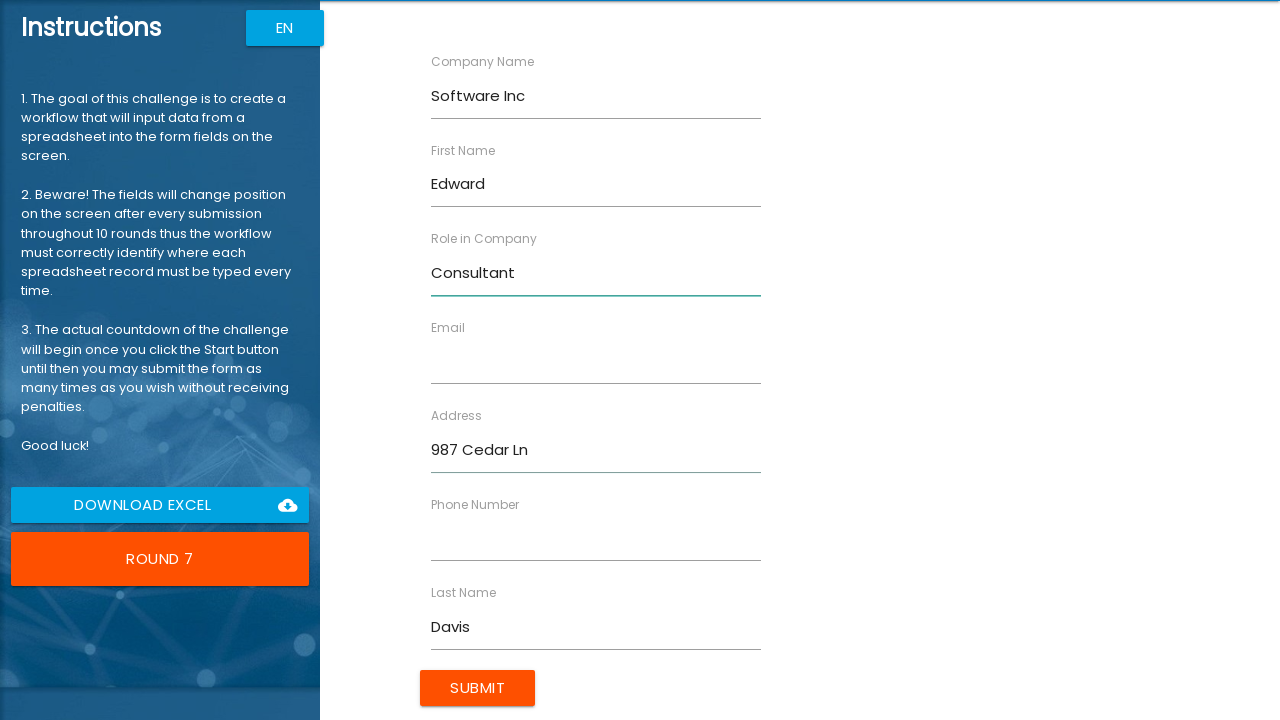

Filled 'Email' field with 'edward@software.com' on //label[text()="Email"]//following-sibling::input
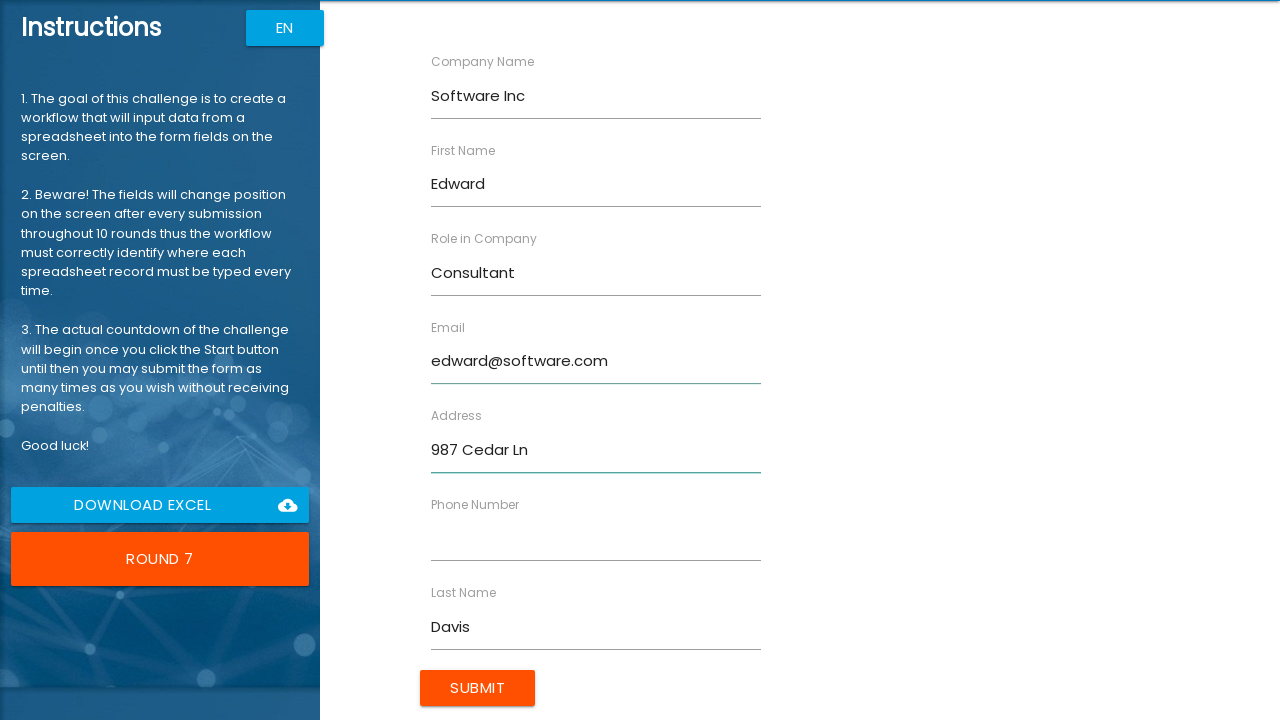

Filled 'Phone Number' field with '66654321098' on //label[text()="Phone Number"]//following-sibling::input
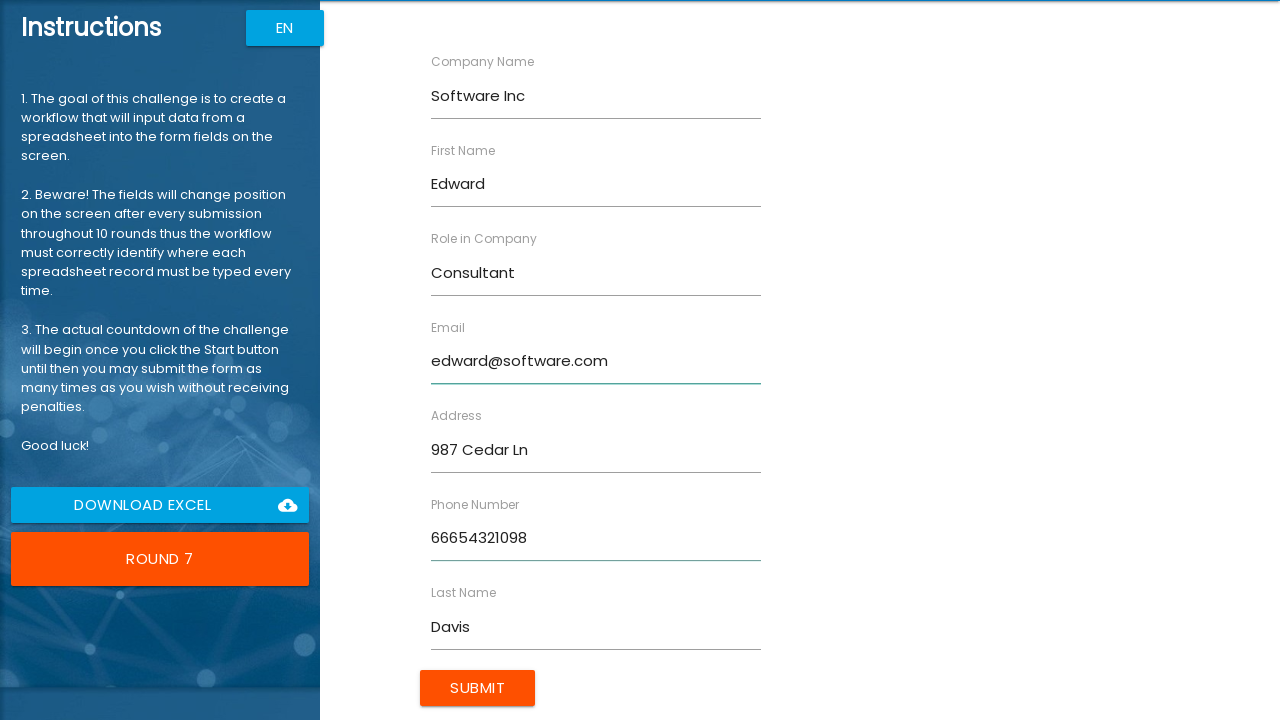

Clicked Submit button to submit the form row at (478, 688) on xpath=//input[@value="Submit"]
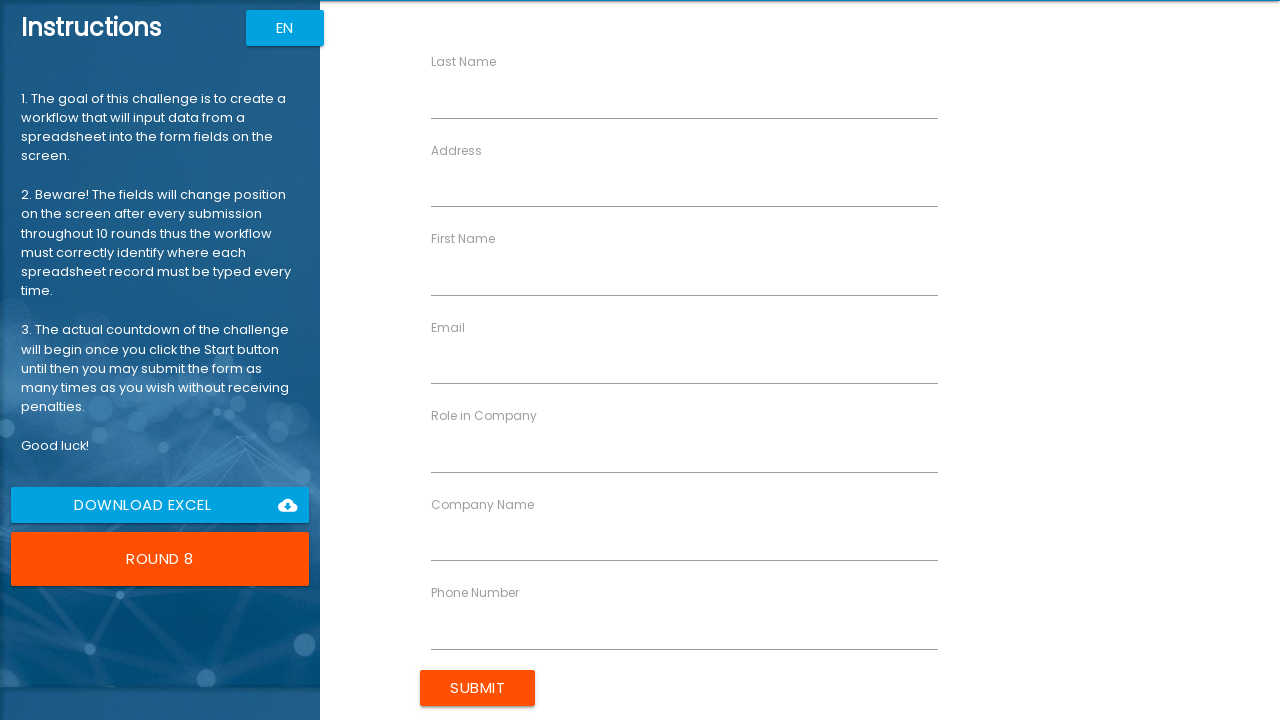

Filled 'First Name' field with 'Fiona' on //label[text()="First Name"]//following-sibling::input
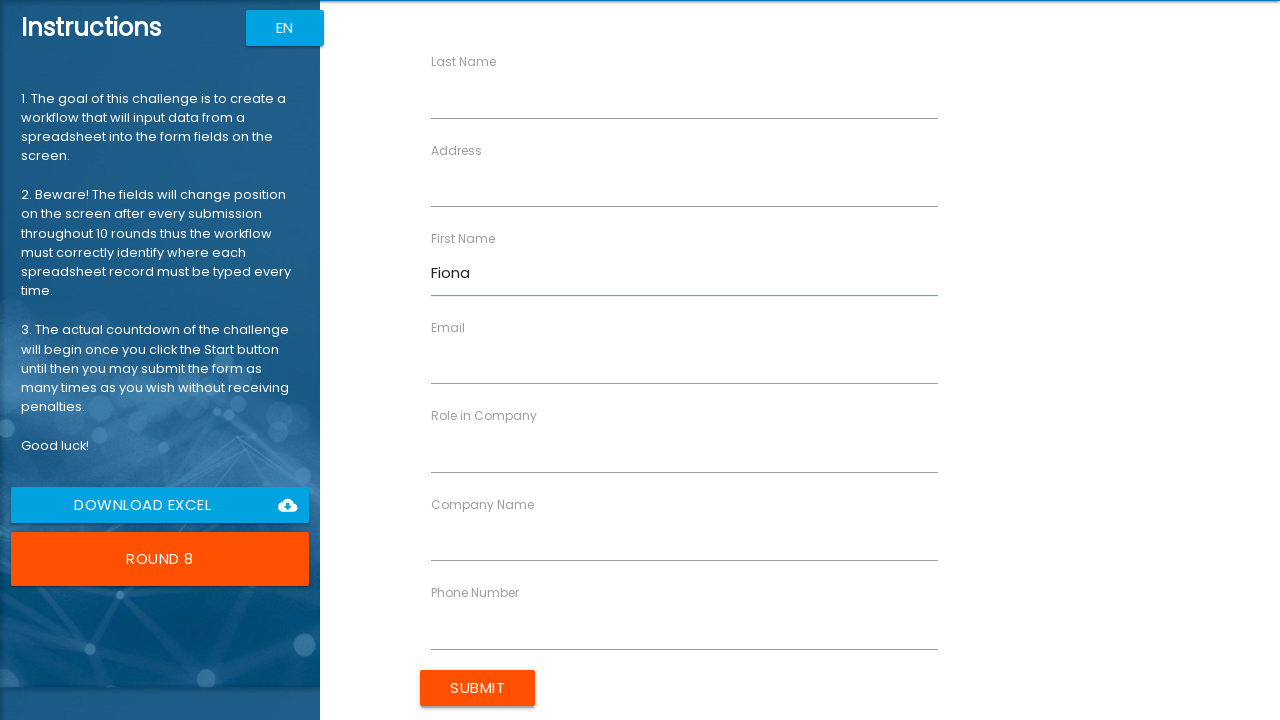

Filled 'Last Name' field with 'Garcia' on //label[text()="Last Name"]//following-sibling::input
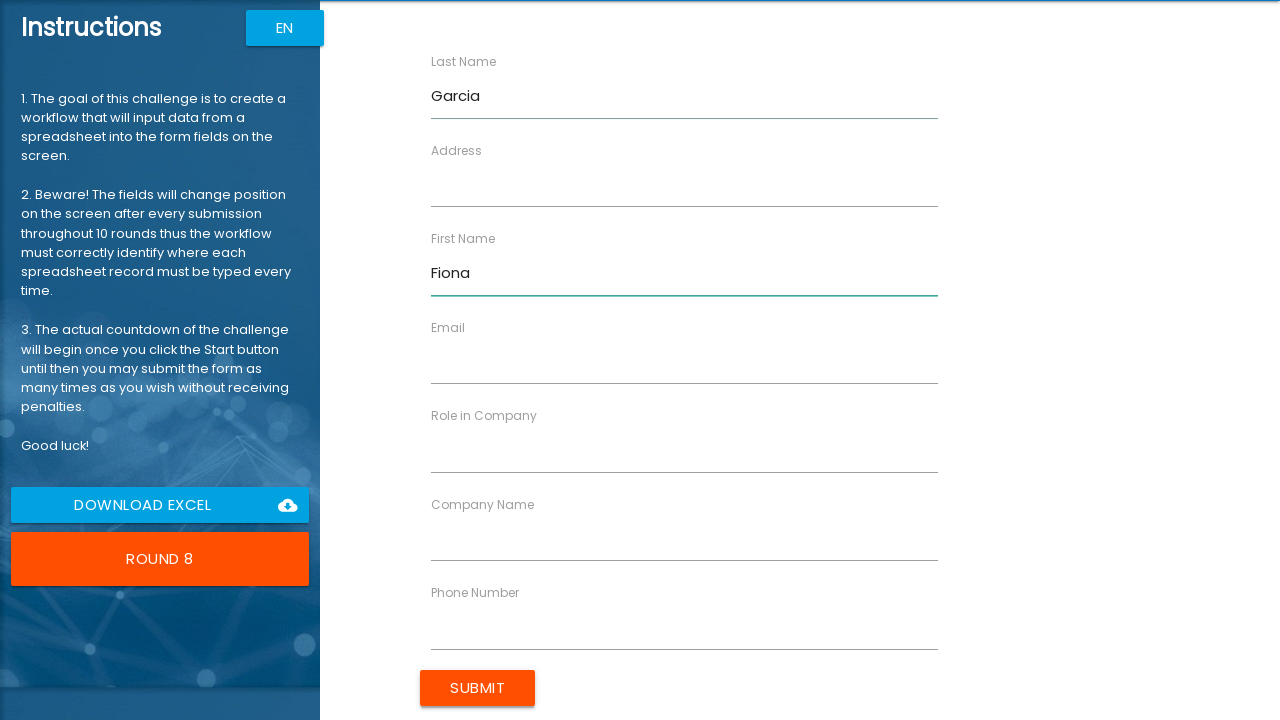

Filled 'Company Name' field with 'Tech Start' on //label[text()="Company Name"]//following-sibling::input
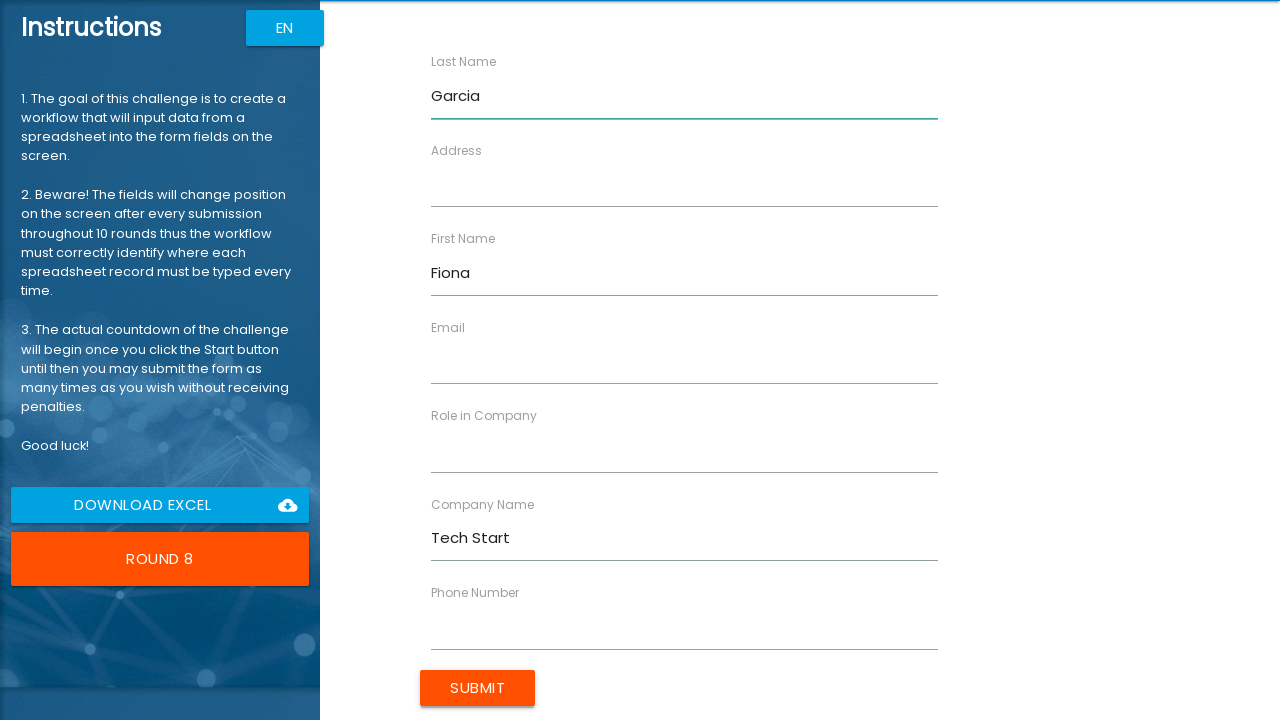

Filled 'Role in Company' field with 'Product Owner' on //label[text()="Role in Company"]//following-sibling::input
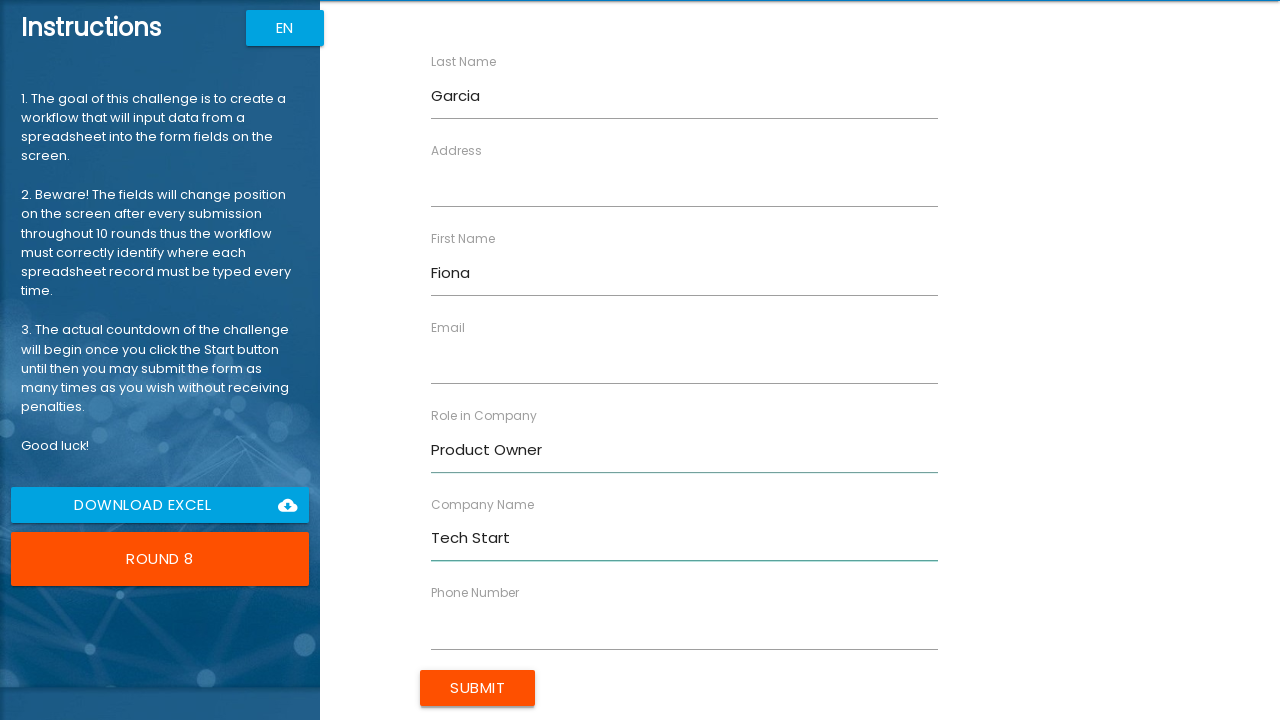

Filled 'Address' field with '147 Birch Way' on //label[text()="Address"]//following-sibling::input
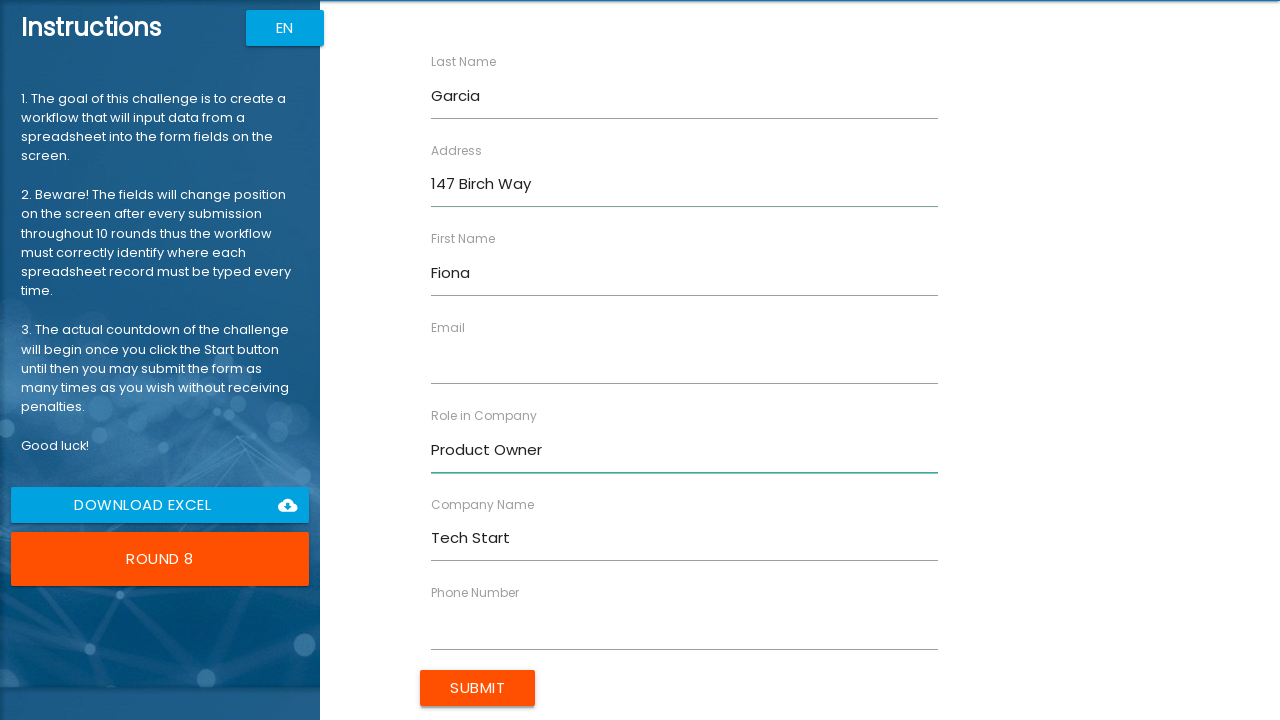

Filled 'Email' field with 'fiona@techstart.com' on //label[text()="Email"]//following-sibling::input
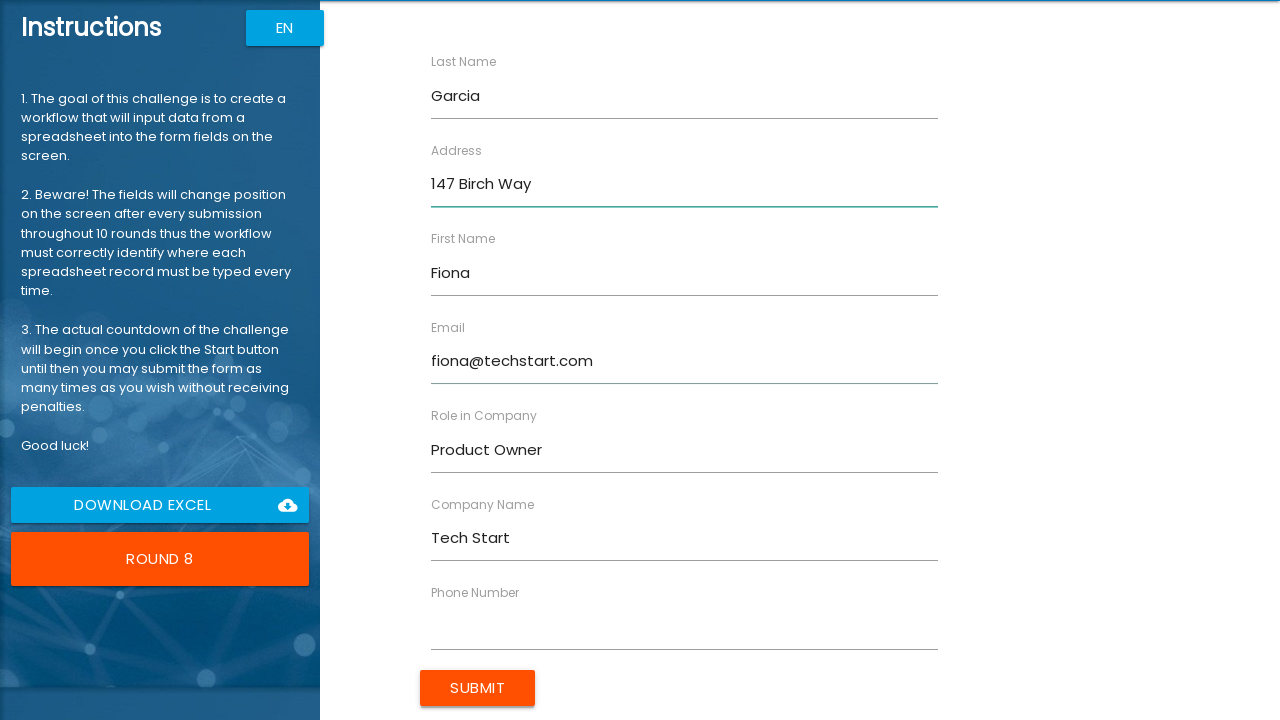

Filled 'Phone Number' field with '77743210987' on //label[text()="Phone Number"]//following-sibling::input
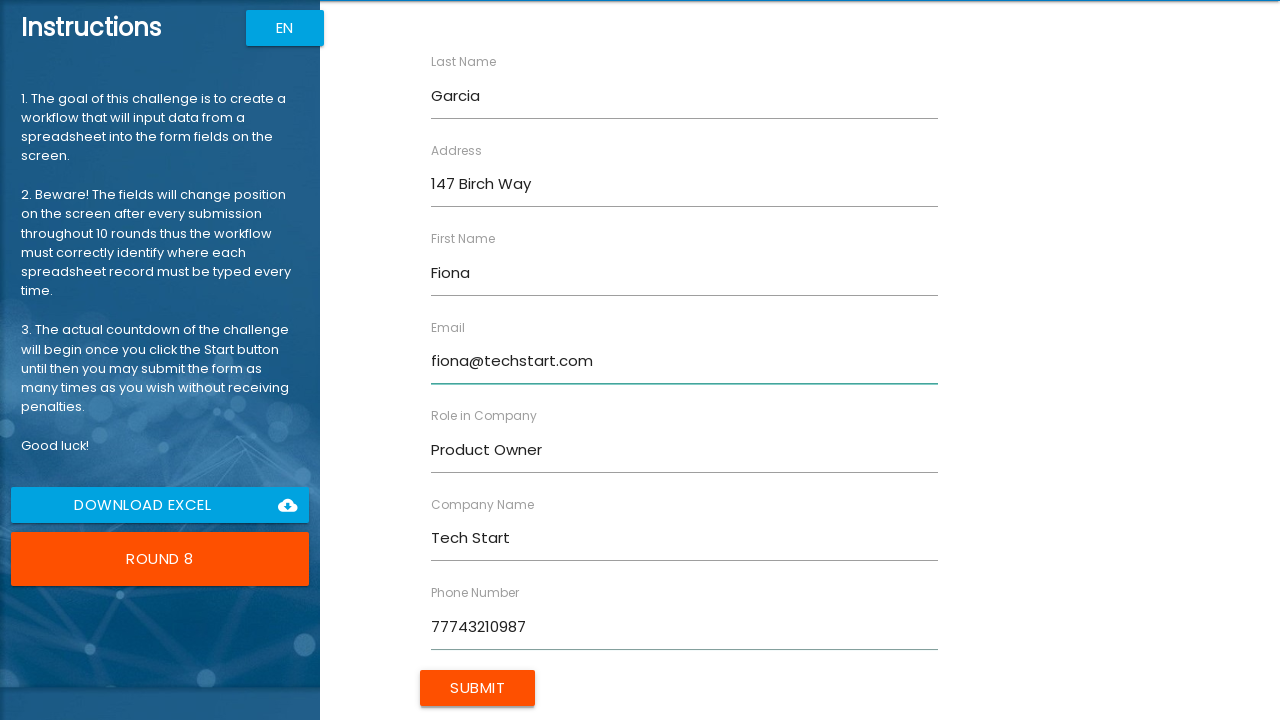

Clicked Submit button to submit the form row at (478, 688) on xpath=//input[@value="Submit"]
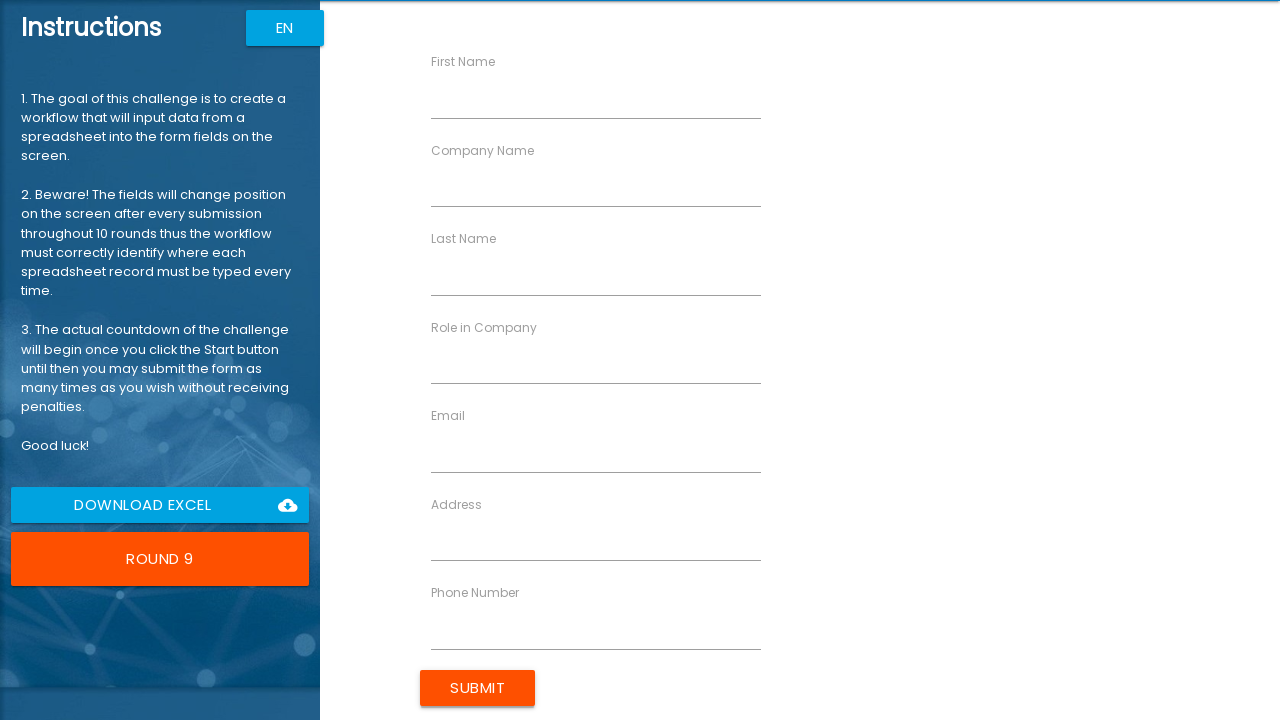

Filled 'First Name' field with 'George' on //label[text()="First Name"]//following-sibling::input
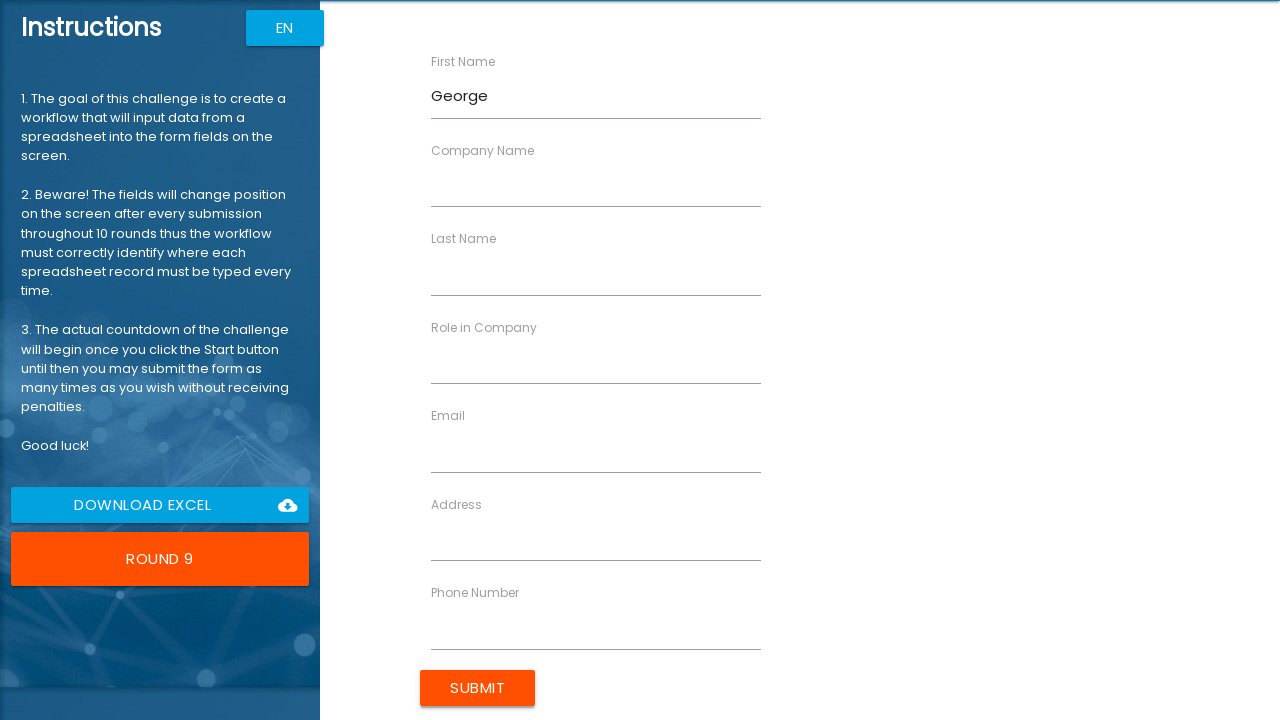

Filled 'Last Name' field with 'Martinez' on //label[text()="Last Name"]//following-sibling::input
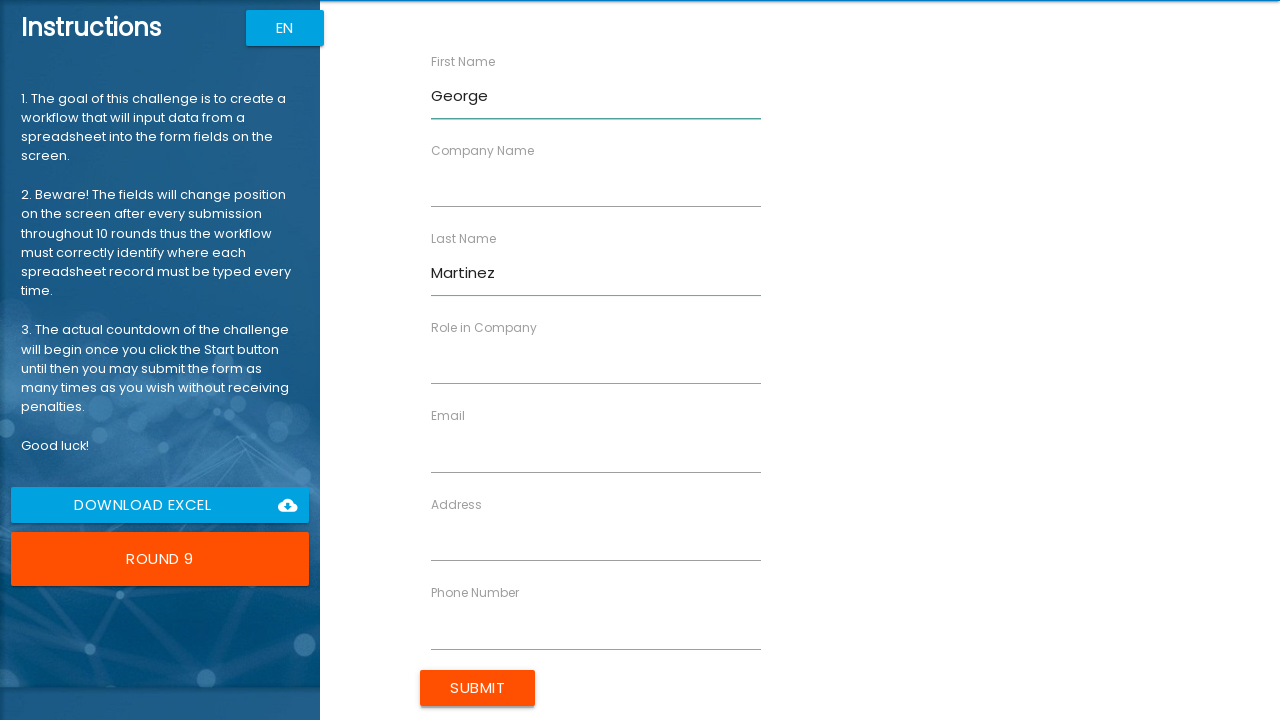

Filled 'Company Name' field with 'Digital Co' on //label[text()="Company Name"]//following-sibling::input
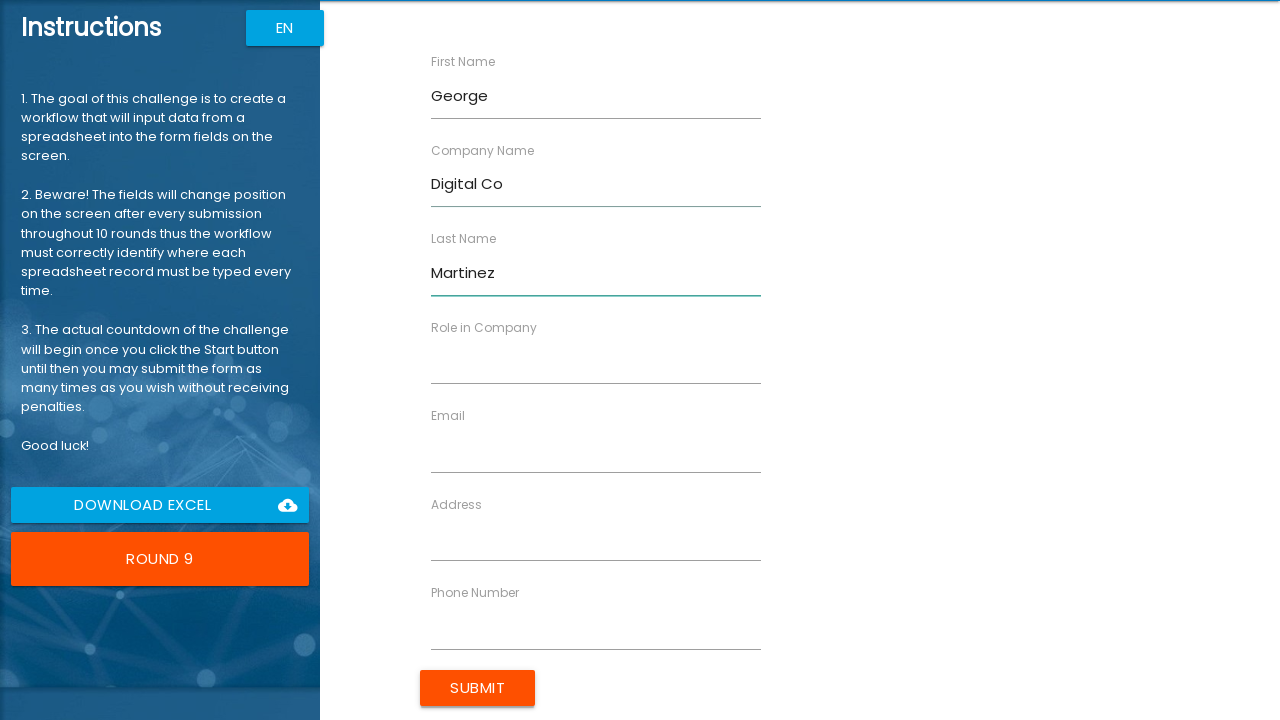

Filled 'Role in Company' field with 'Scrum Master' on //label[text()="Role in Company"]//following-sibling::input
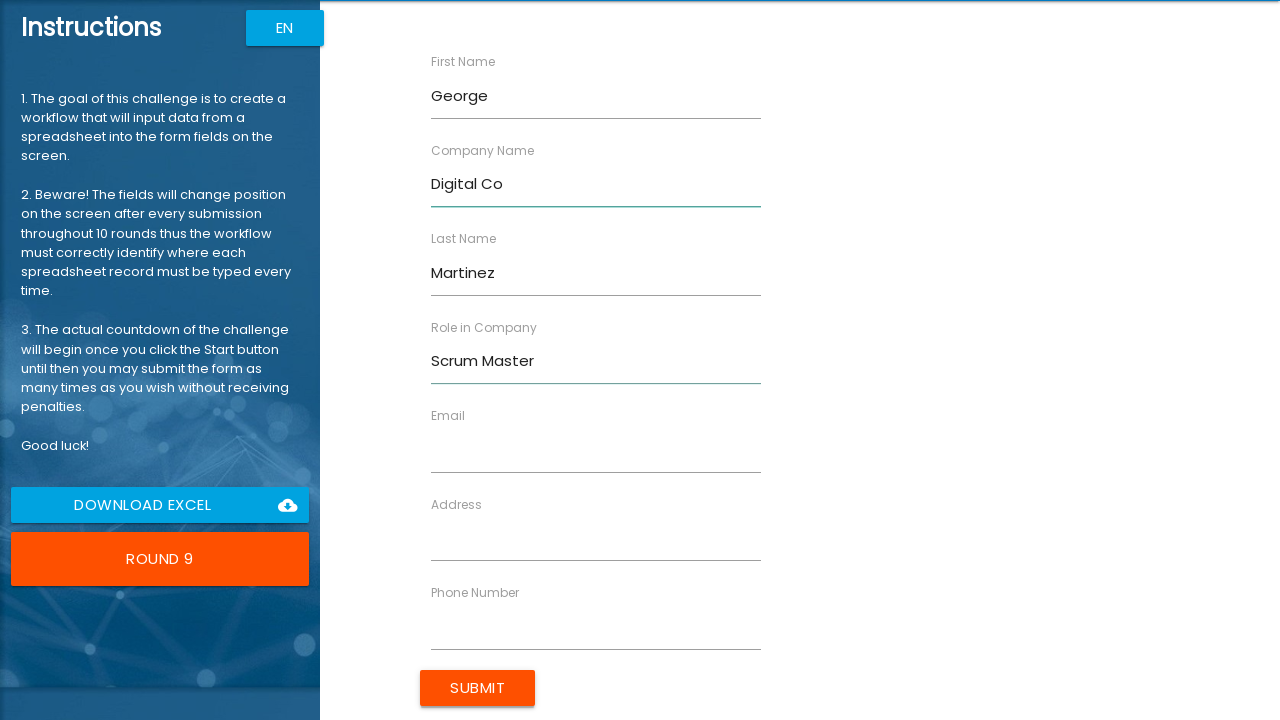

Filled 'Address' field with '258 Spruce Ave' on //label[text()="Address"]//following-sibling::input
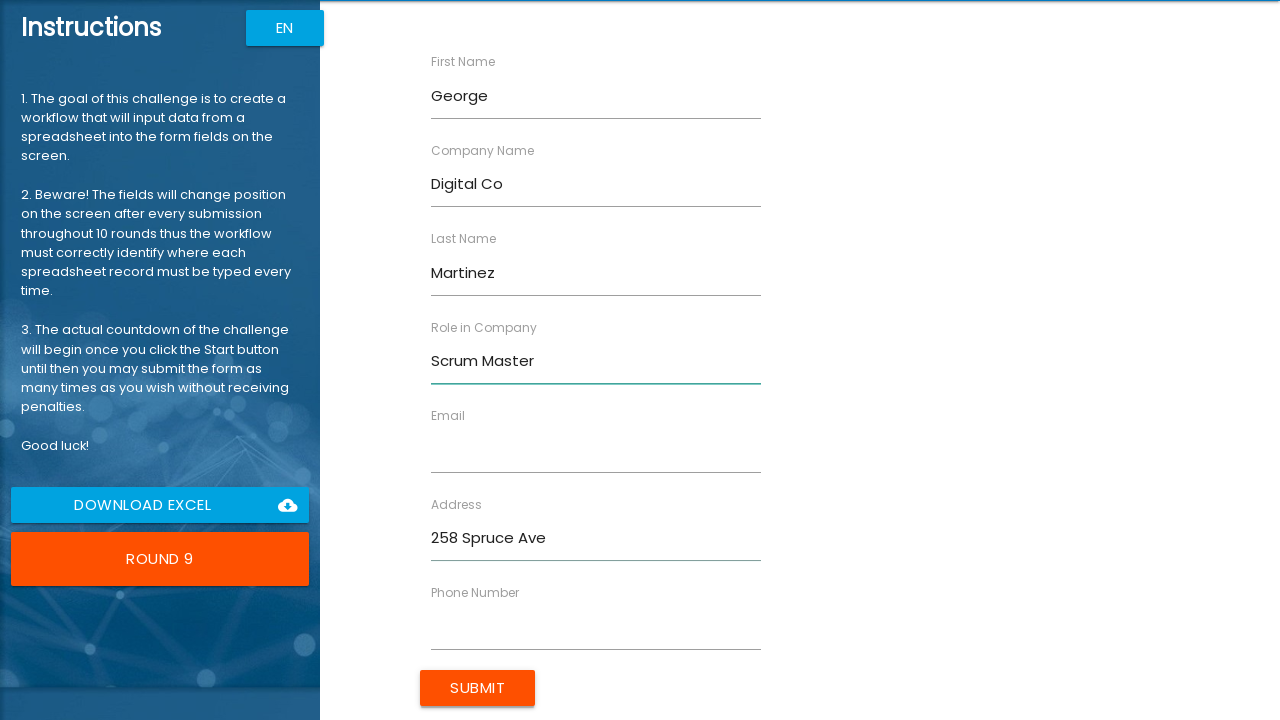

Filled 'Email' field with 'george@digital.com' on //label[text()="Email"]//following-sibling::input
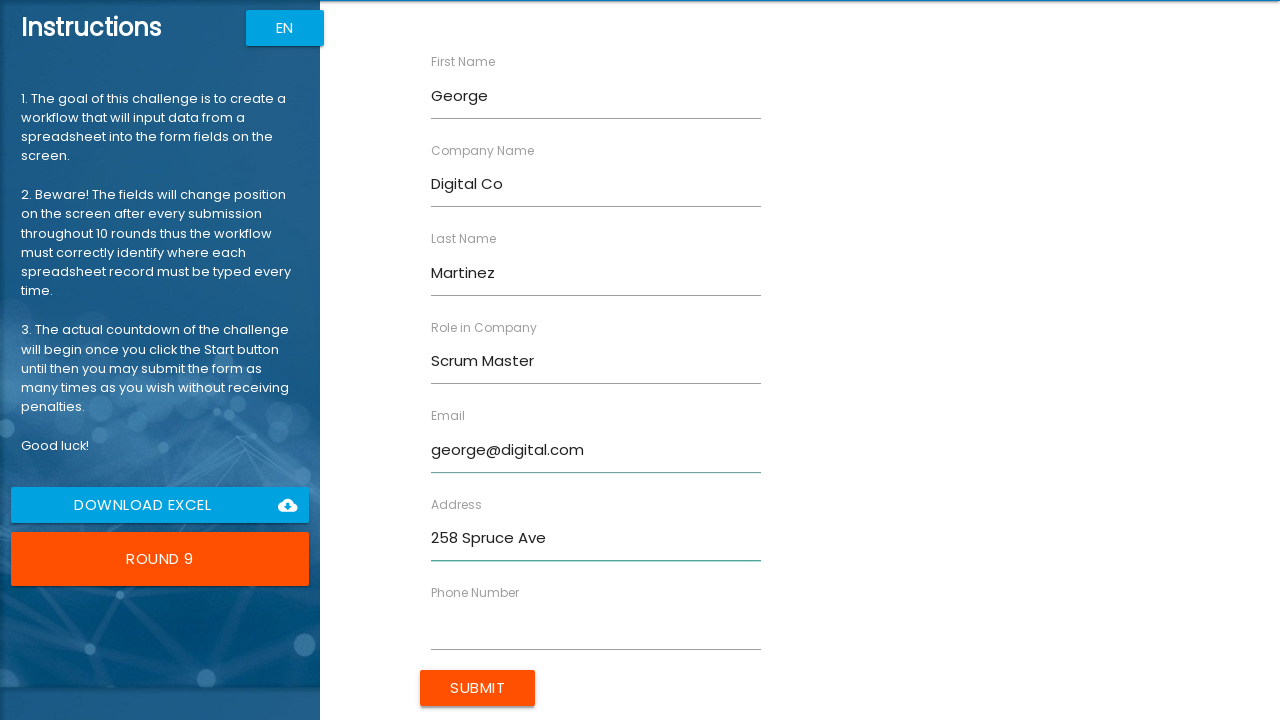

Filled 'Phone Number' field with '88832109876' on //label[text()="Phone Number"]//following-sibling::input
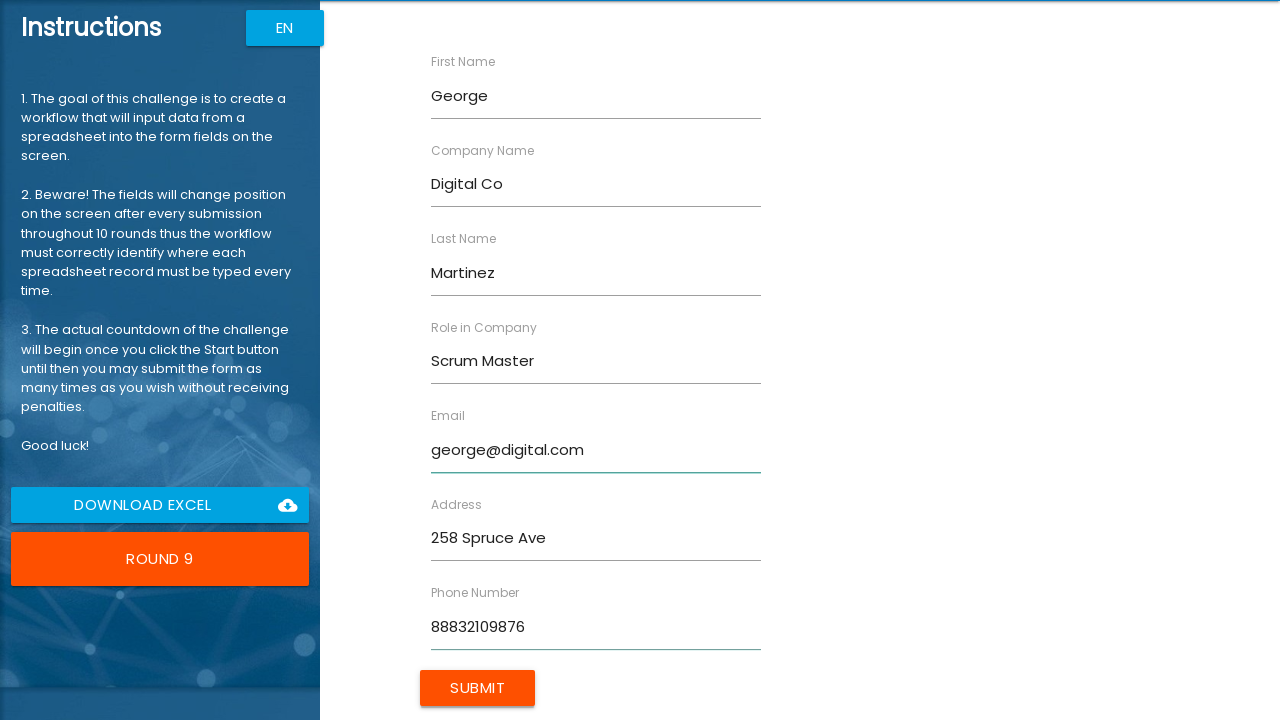

Clicked Submit button to submit the form row at (478, 688) on xpath=//input[@value="Submit"]
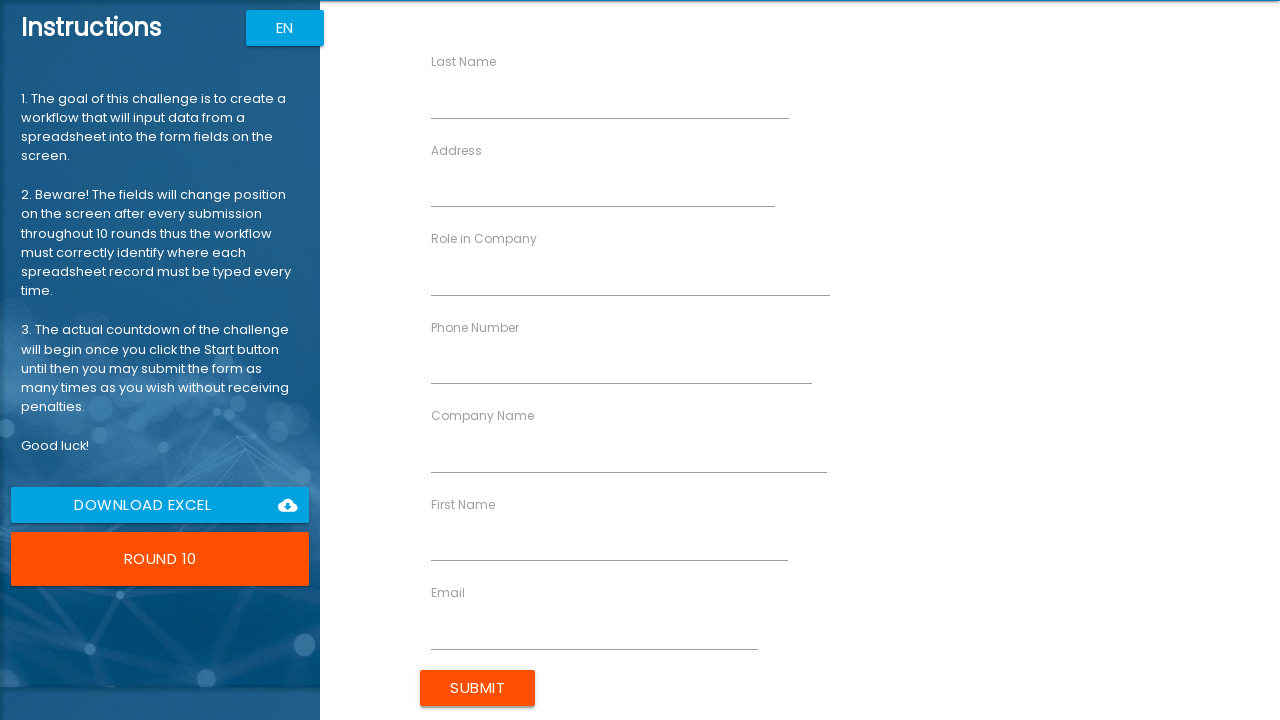

Filled 'First Name' field with 'Helen' on //label[text()="First Name"]//following-sibling::input
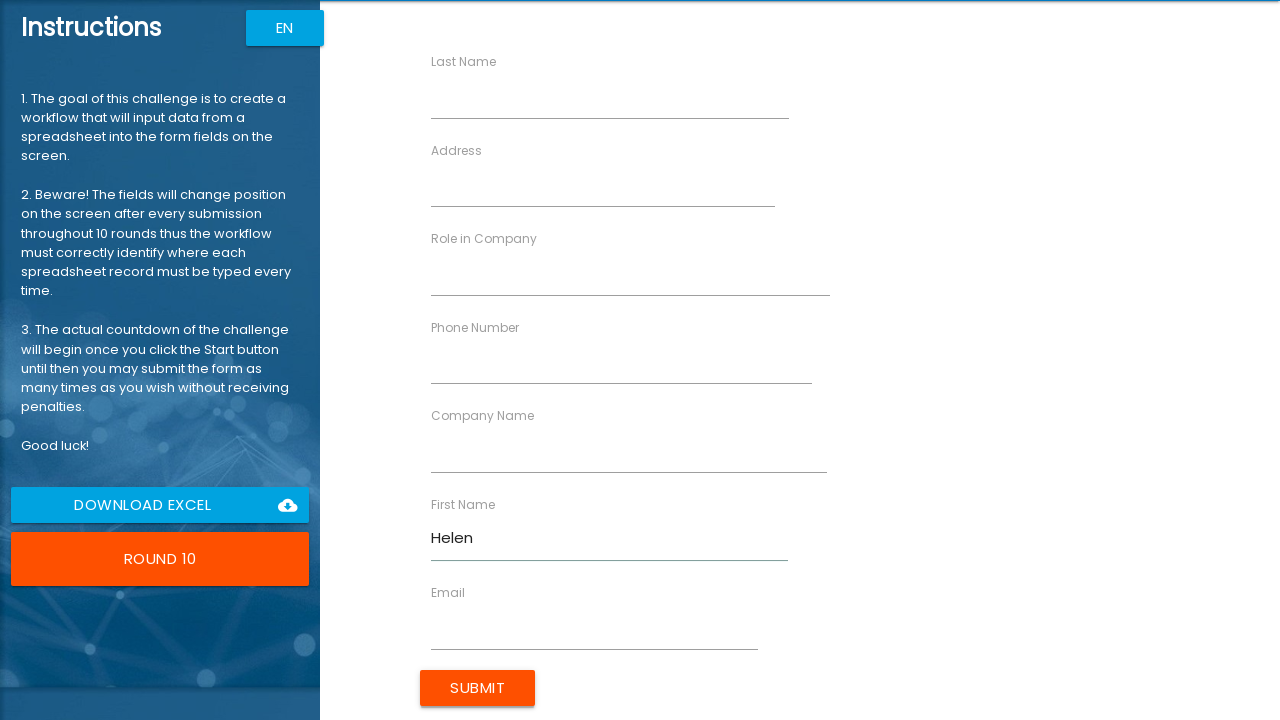

Filled 'Last Name' field with 'Rodriguez' on //label[text()="Last Name"]//following-sibling::input
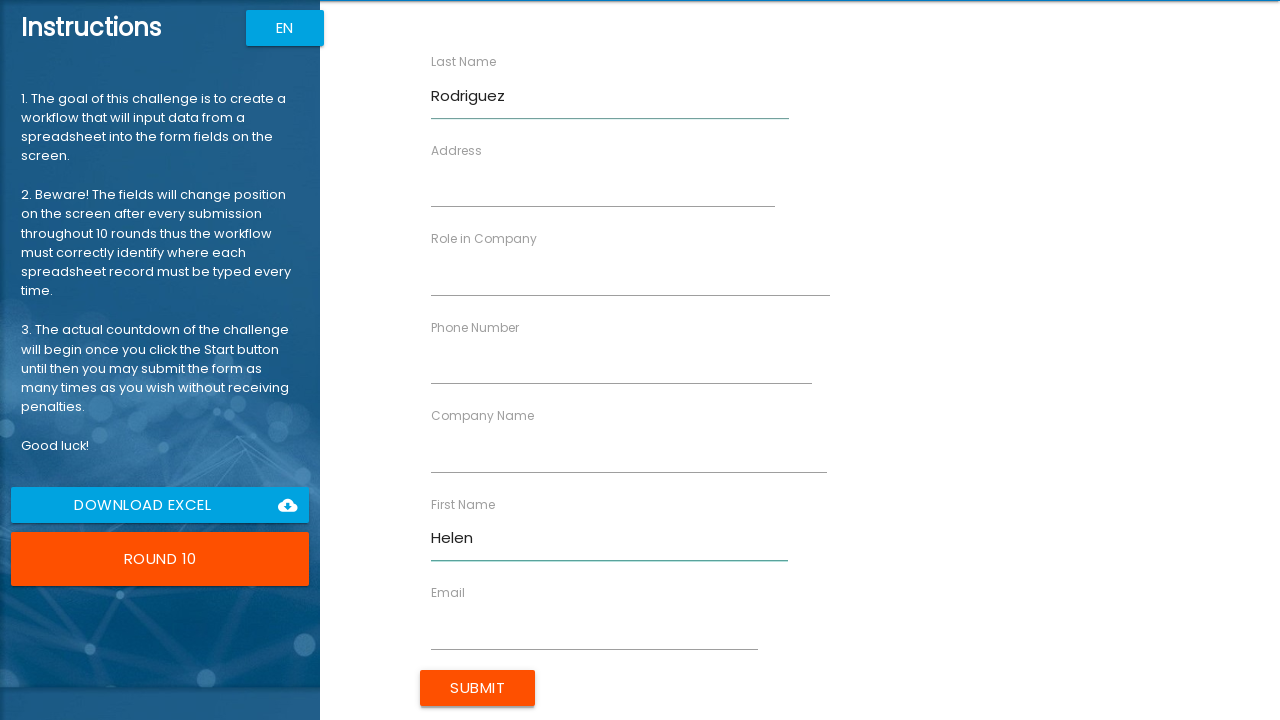

Filled 'Company Name' field with 'Innovation Lab' on //label[text()="Company Name"]//following-sibling::input
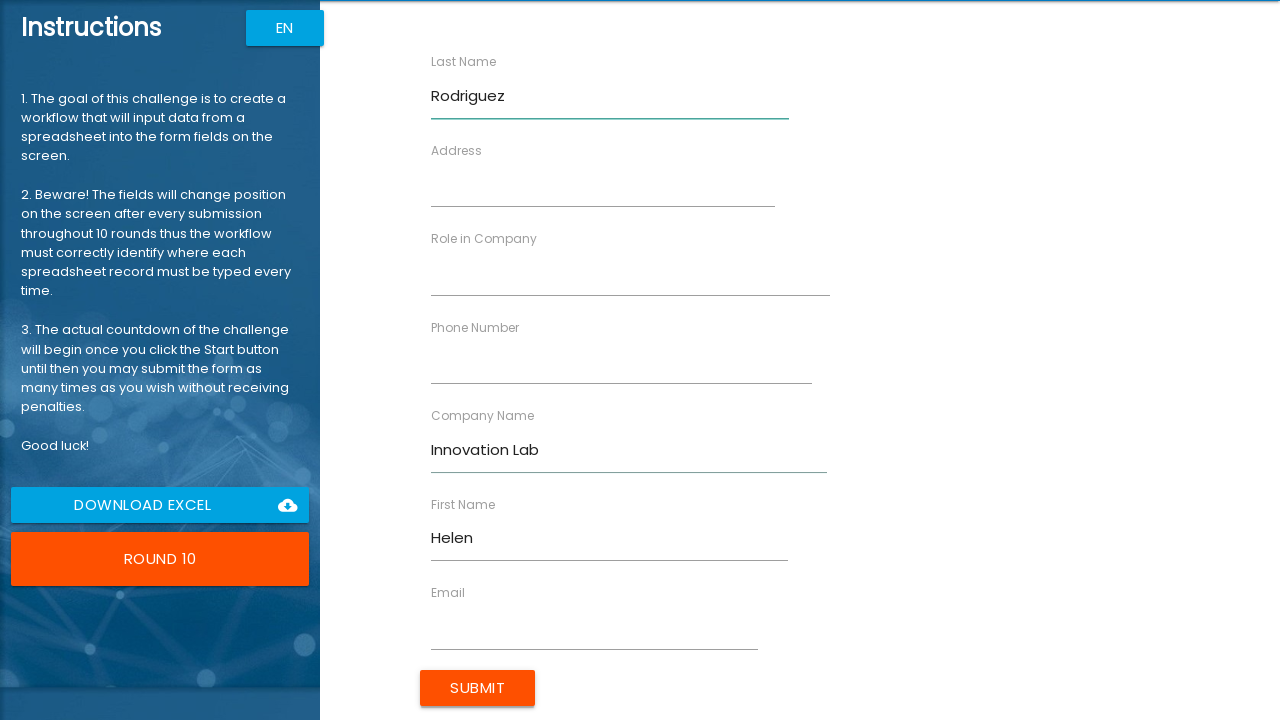

Filled 'Role in Company' field with 'Researcher' on //label[text()="Role in Company"]//following-sibling::input
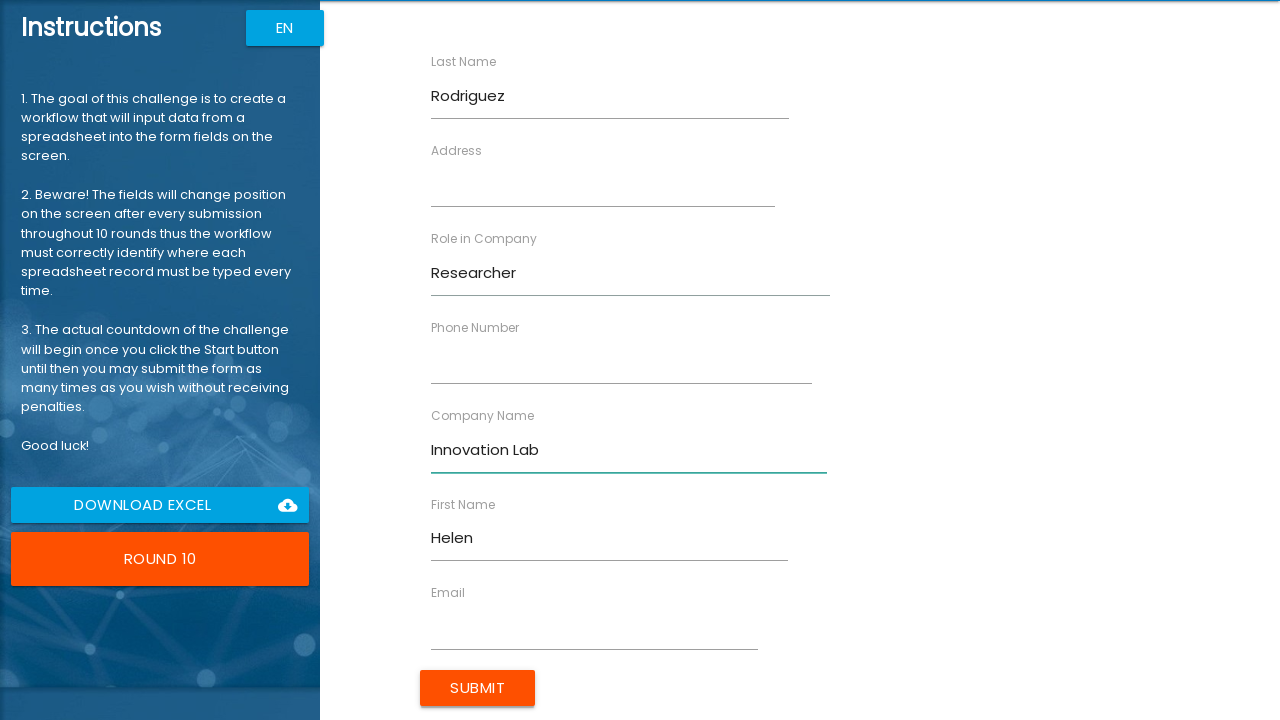

Filled 'Address' field with '369 Willow Rd' on //label[text()="Address"]//following-sibling::input
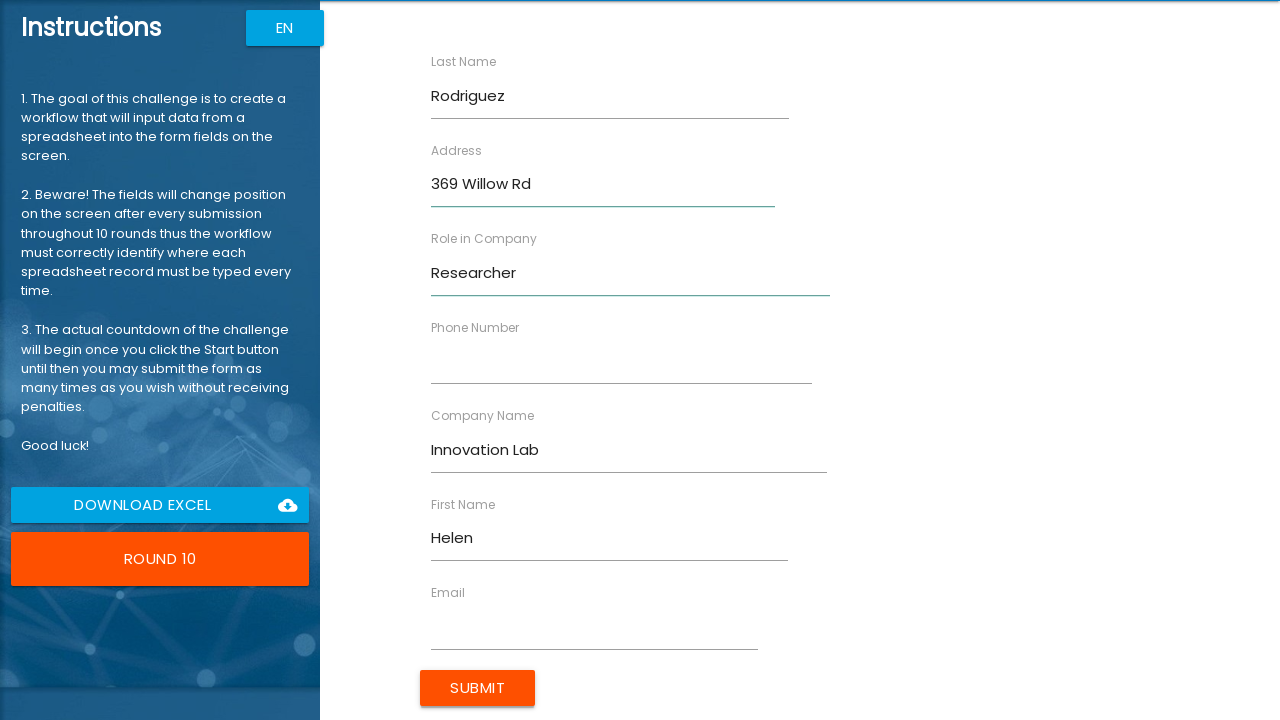

Filled 'Email' field with 'helen@innovlab.com' on //label[text()="Email"]//following-sibling::input
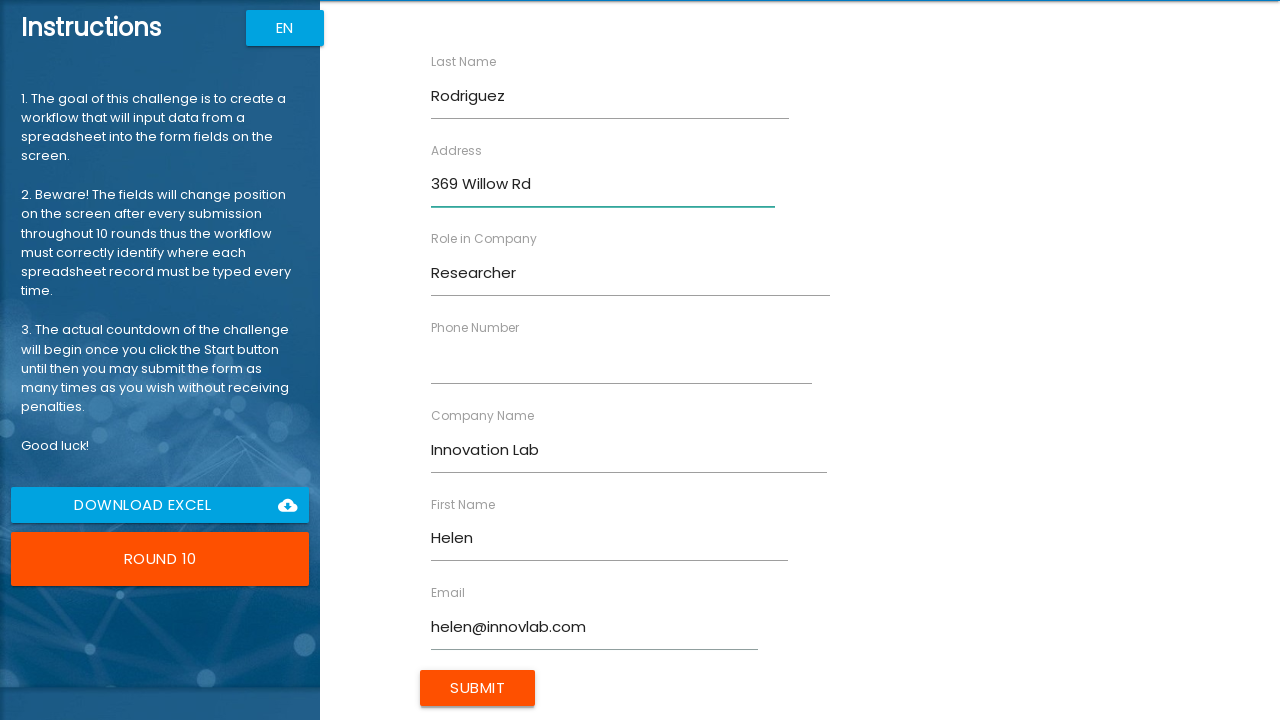

Filled 'Phone Number' field with '99921098765' on //label[text()="Phone Number"]//following-sibling::input
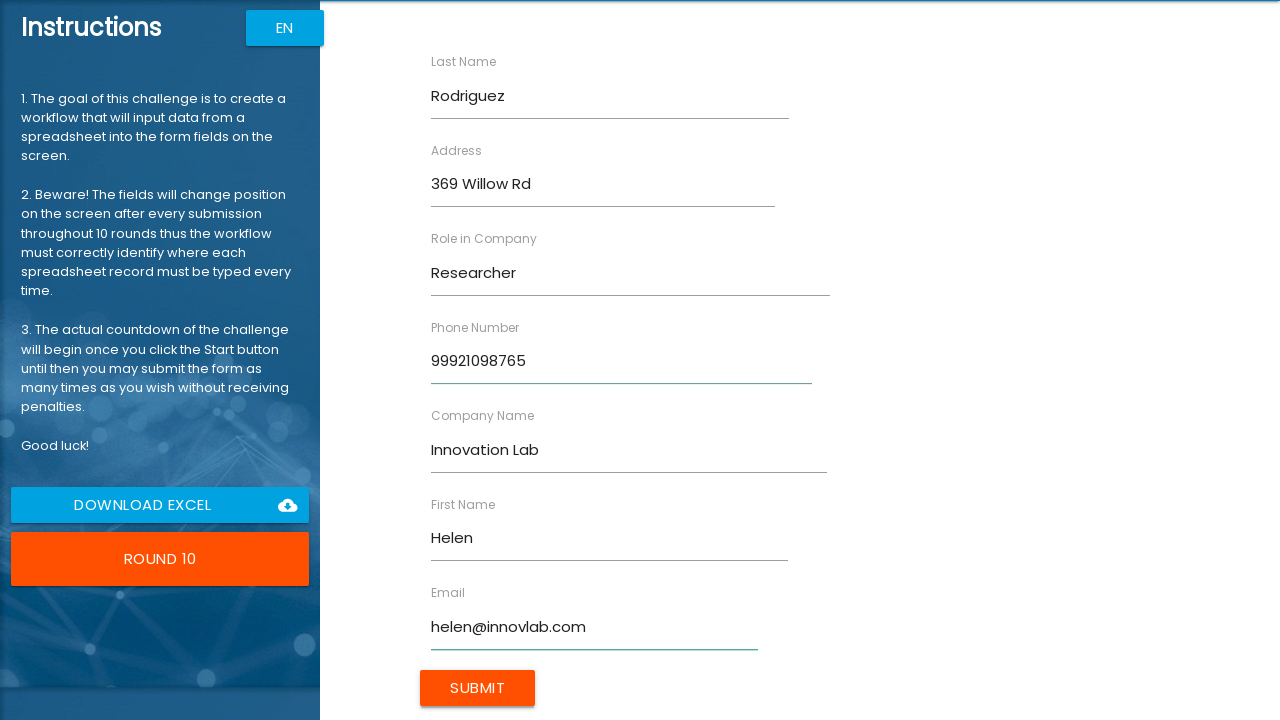

Clicked Submit button to submit the form row at (478, 688) on xpath=//input[@value="Submit"]
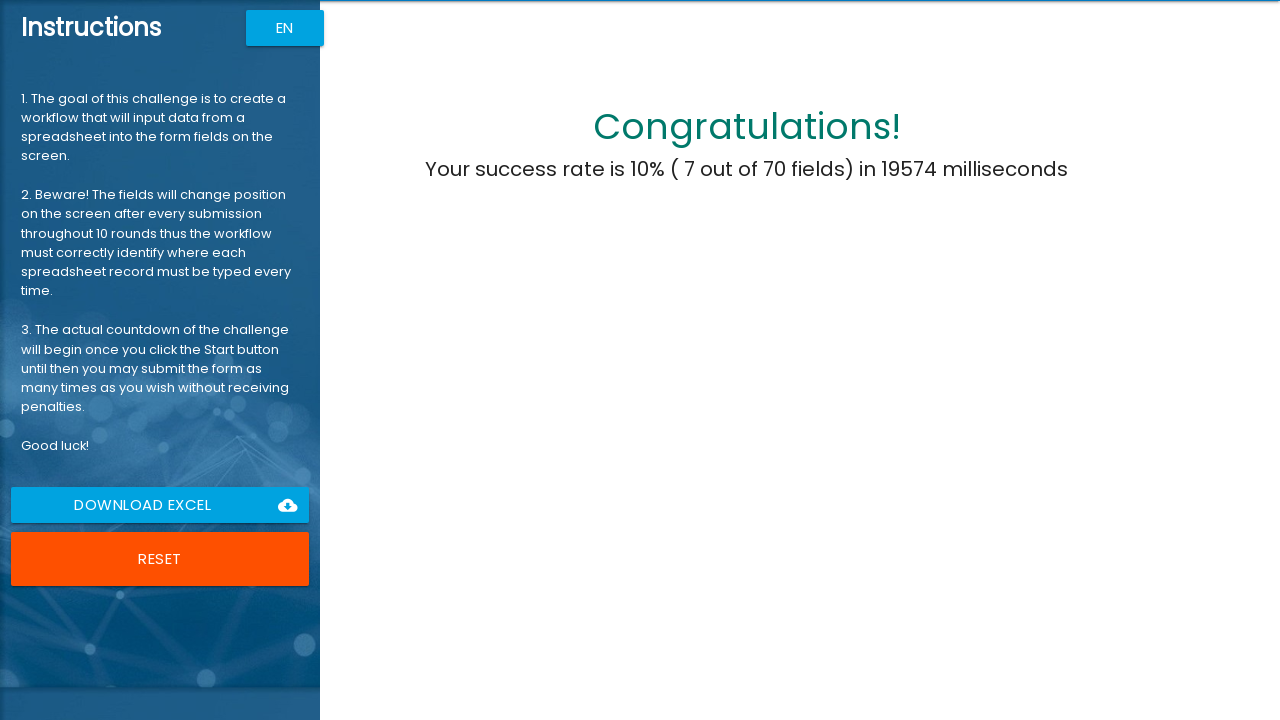

Completion message 1 loaded
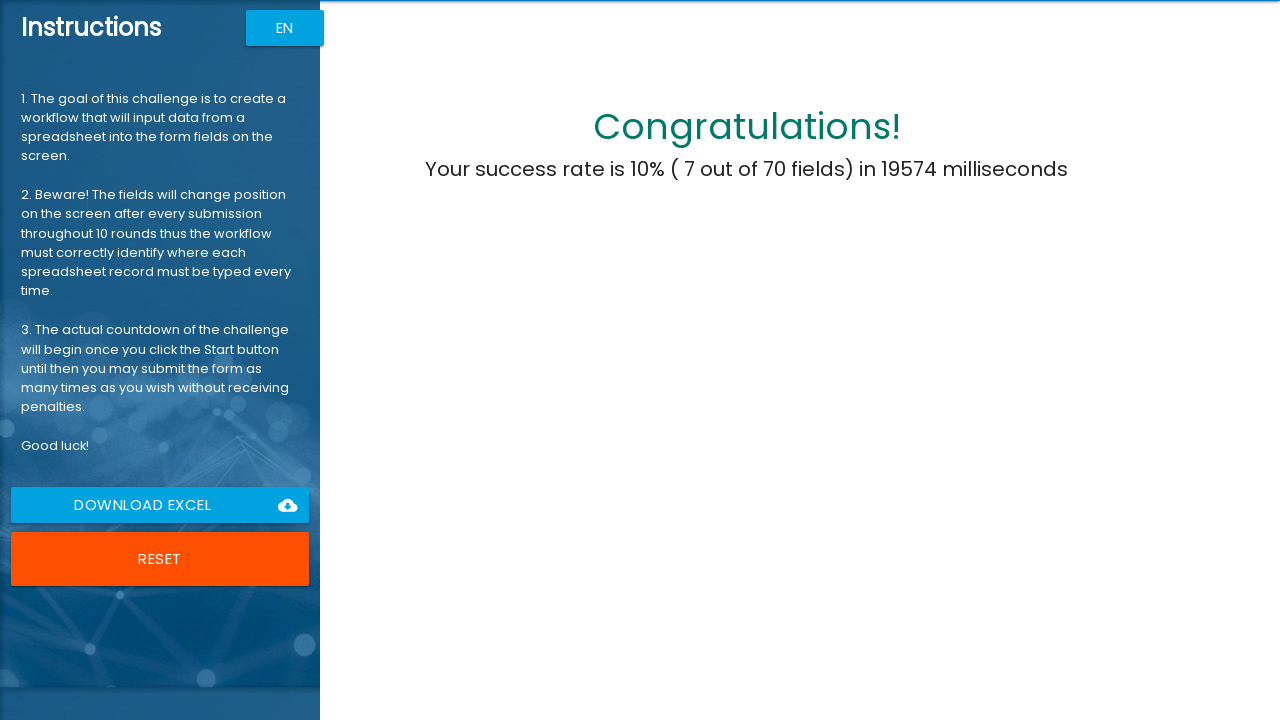

Completion message 2 loaded - RPA Challenge completed successfully
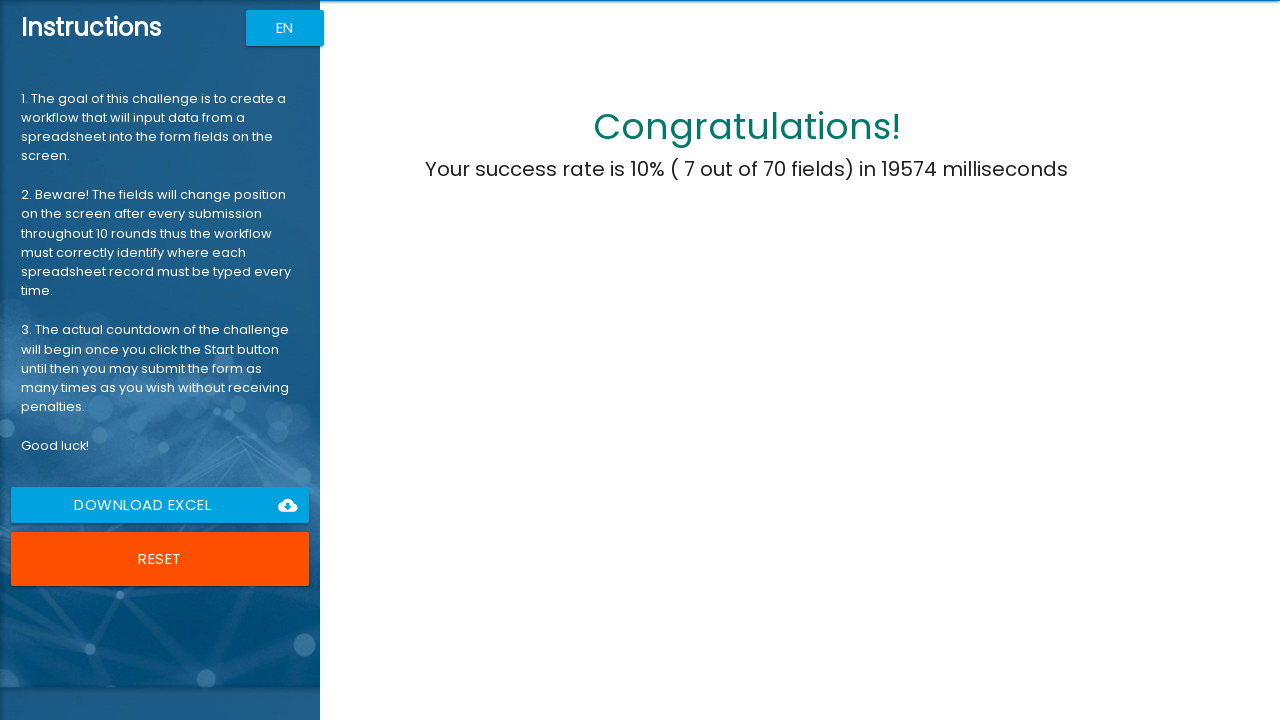

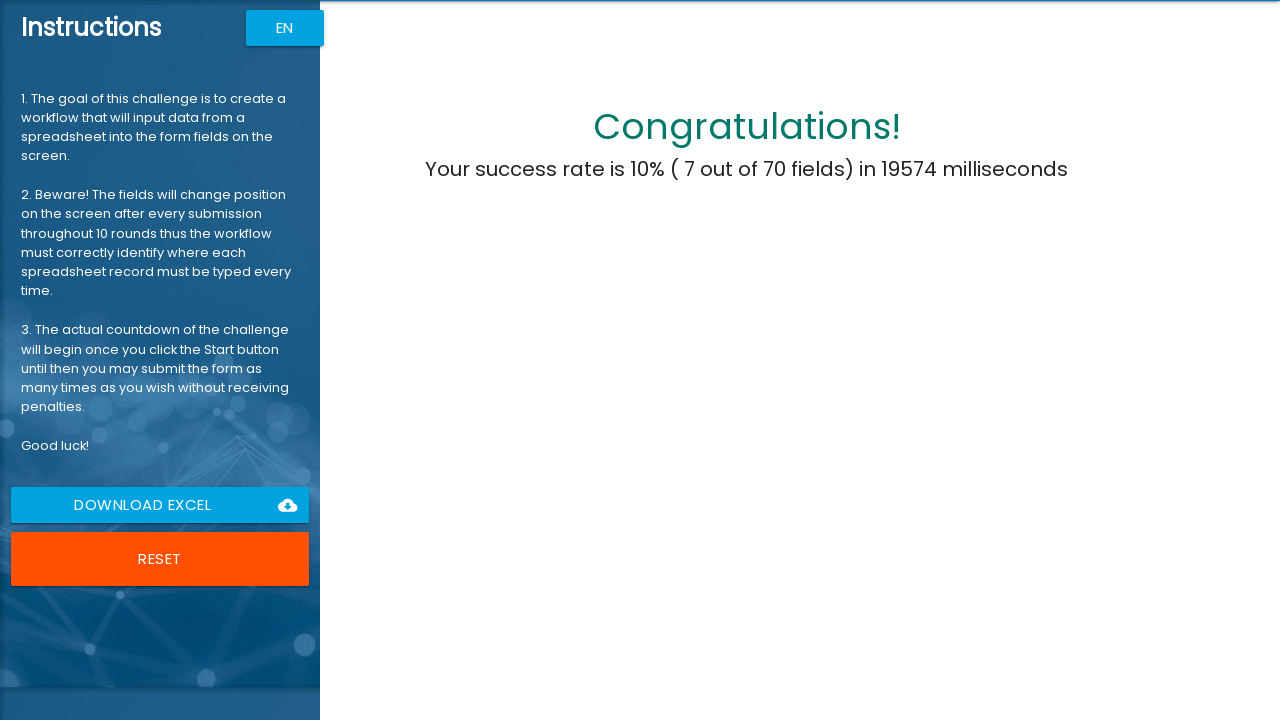